Tests filling a large form by entering text into all input fields and clicking the submit button.

Starting URL: http://suninjuly.github.io/huge_form.html

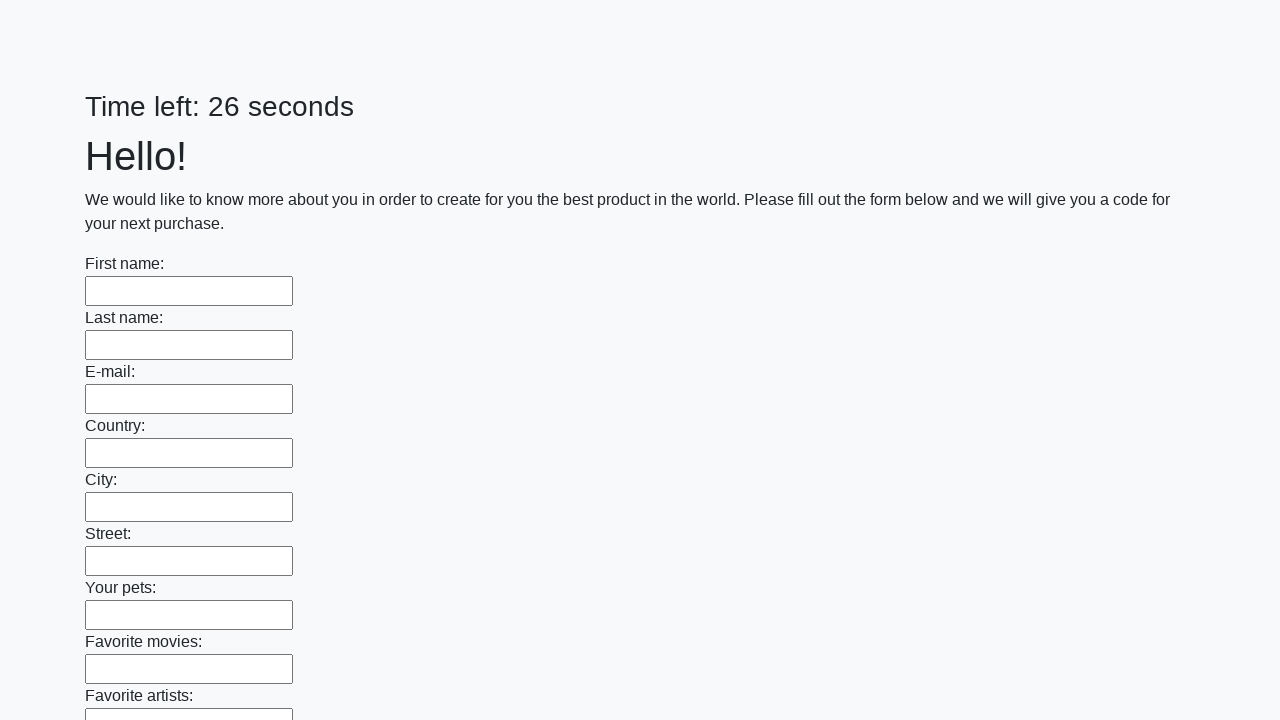

Located all input fields on the huge form page
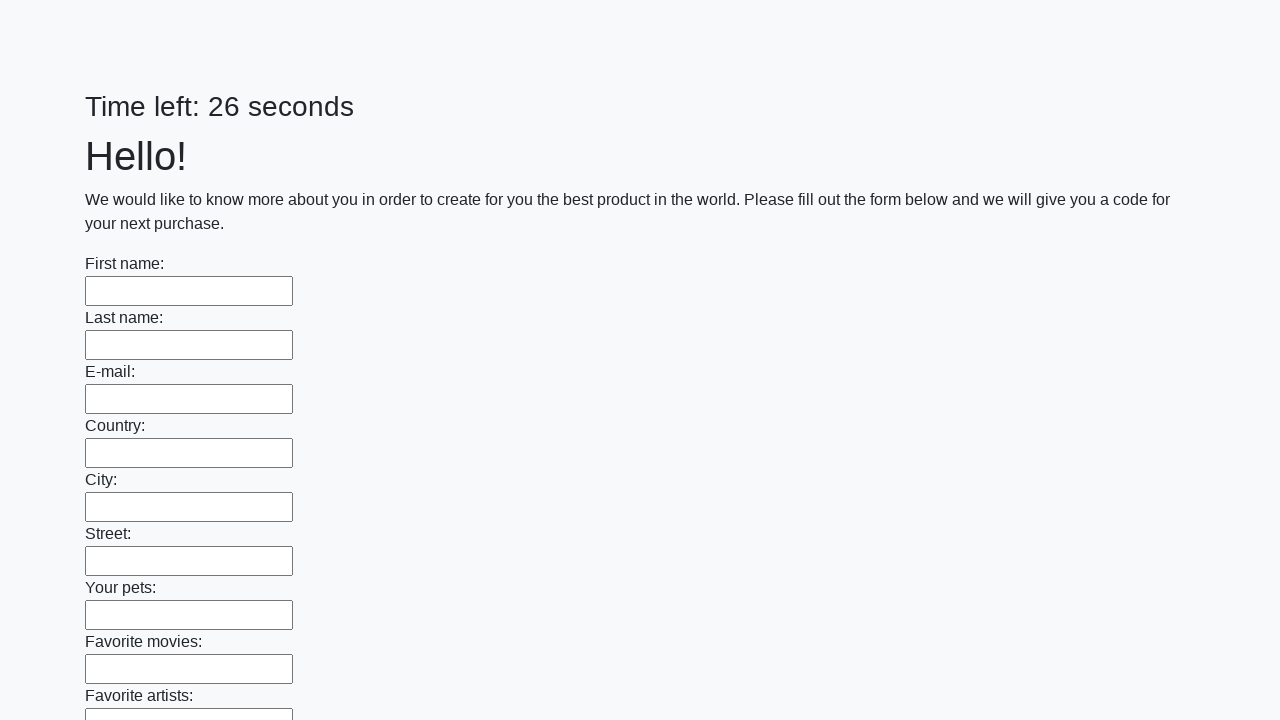

Filled input field with text 'Мой ответ' on input >> nth=0
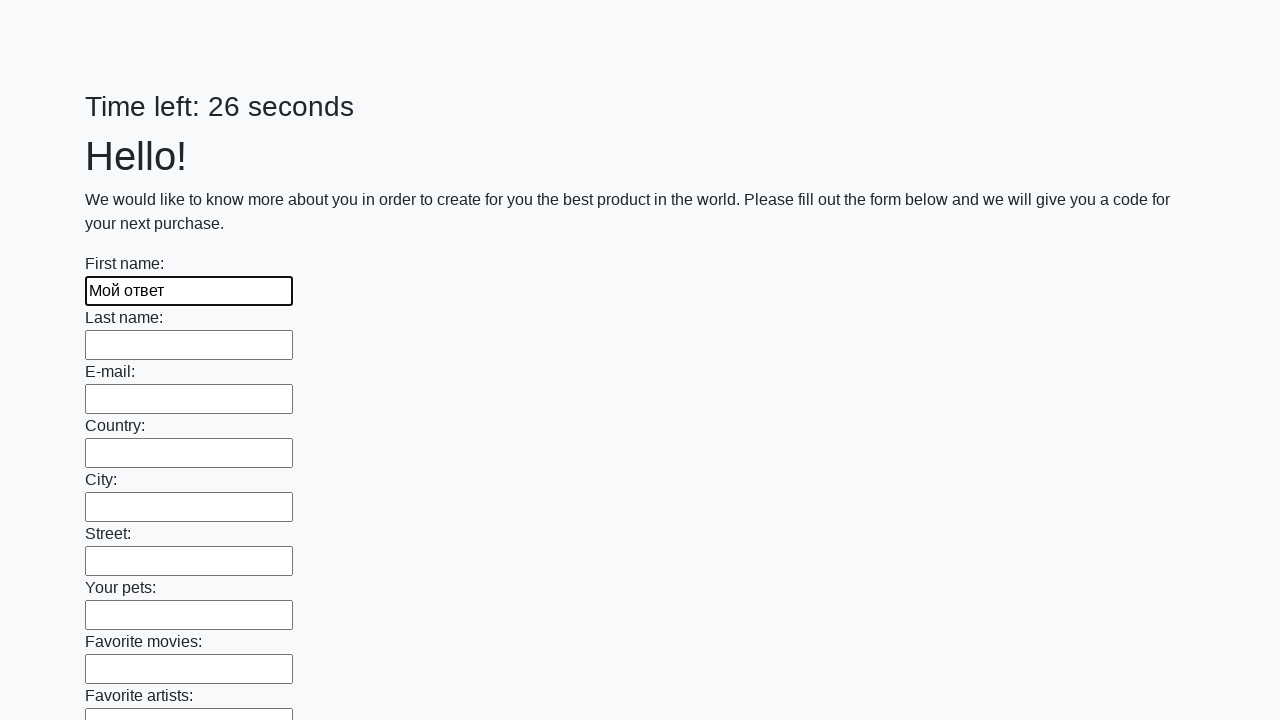

Filled input field with text 'Мой ответ' on input >> nth=1
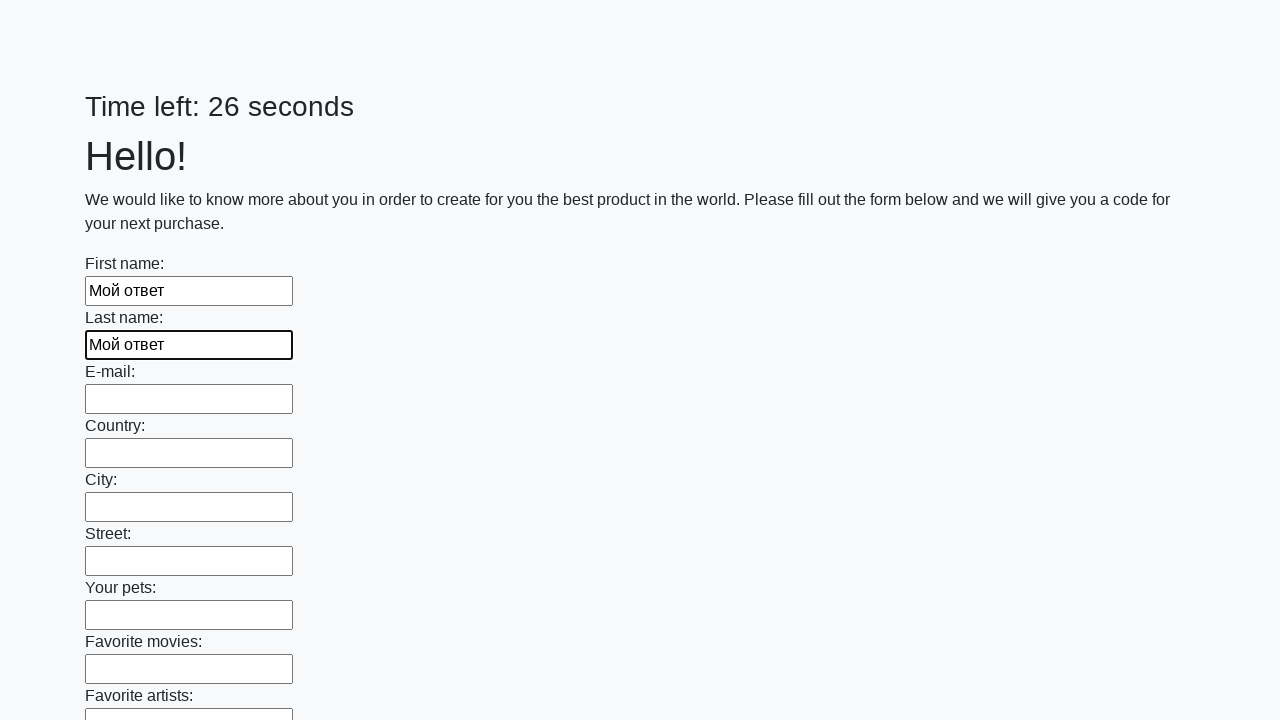

Filled input field with text 'Мой ответ' on input >> nth=2
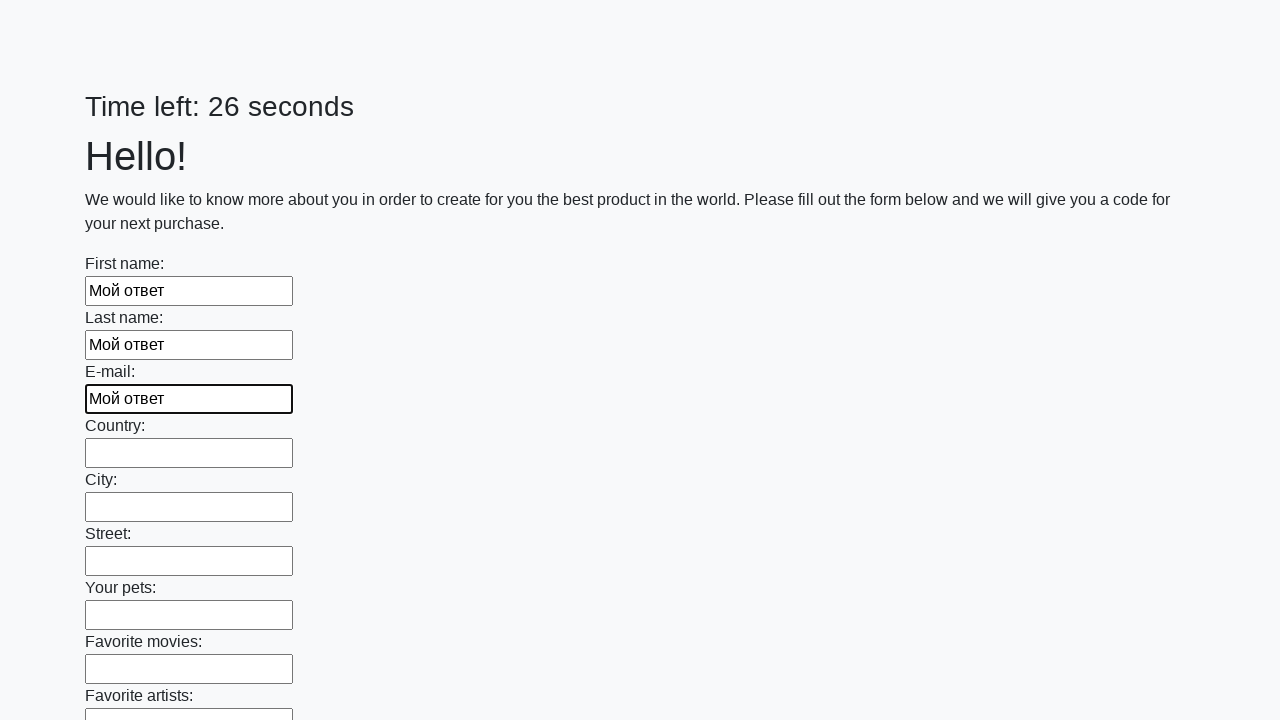

Filled input field with text 'Мой ответ' on input >> nth=3
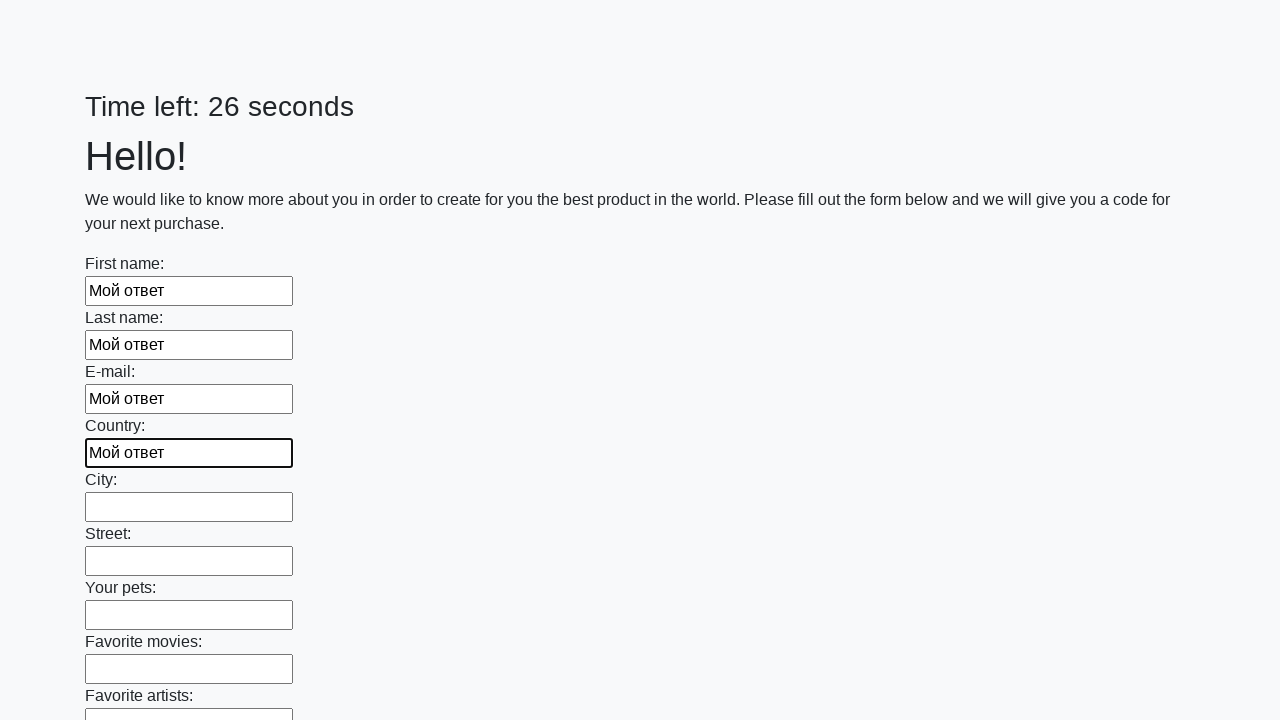

Filled input field with text 'Мой ответ' on input >> nth=4
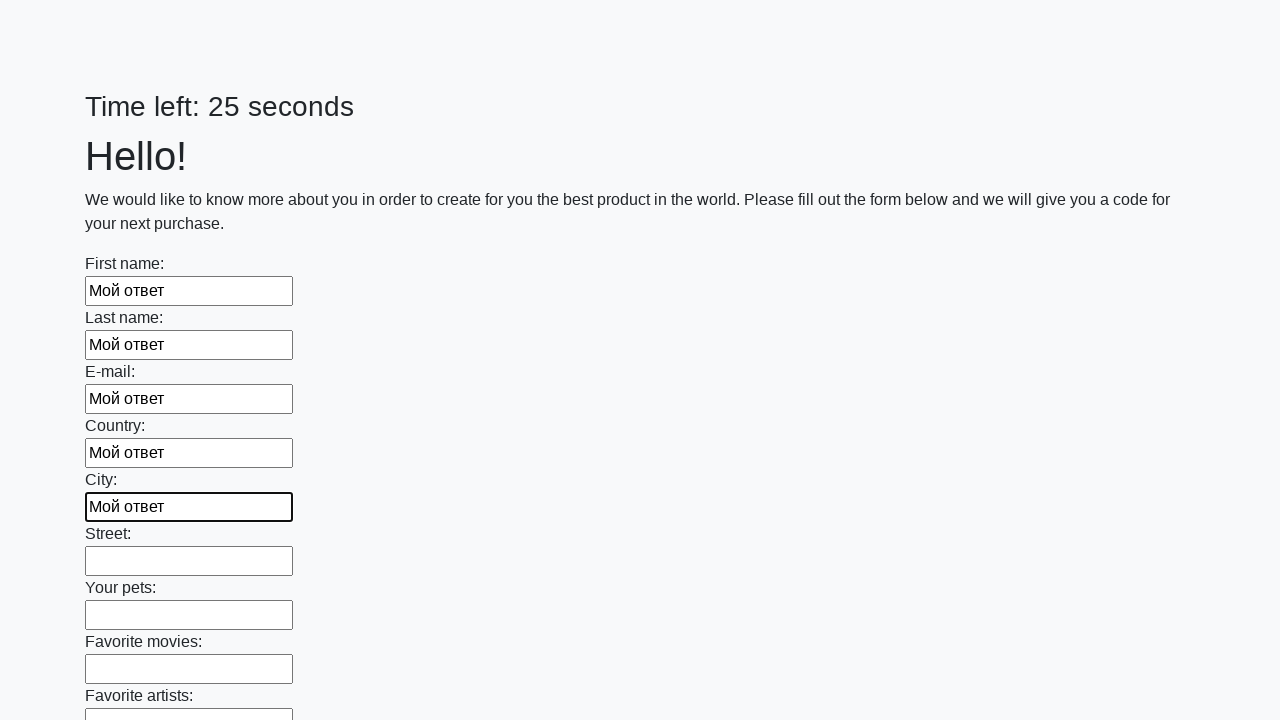

Filled input field with text 'Мой ответ' on input >> nth=5
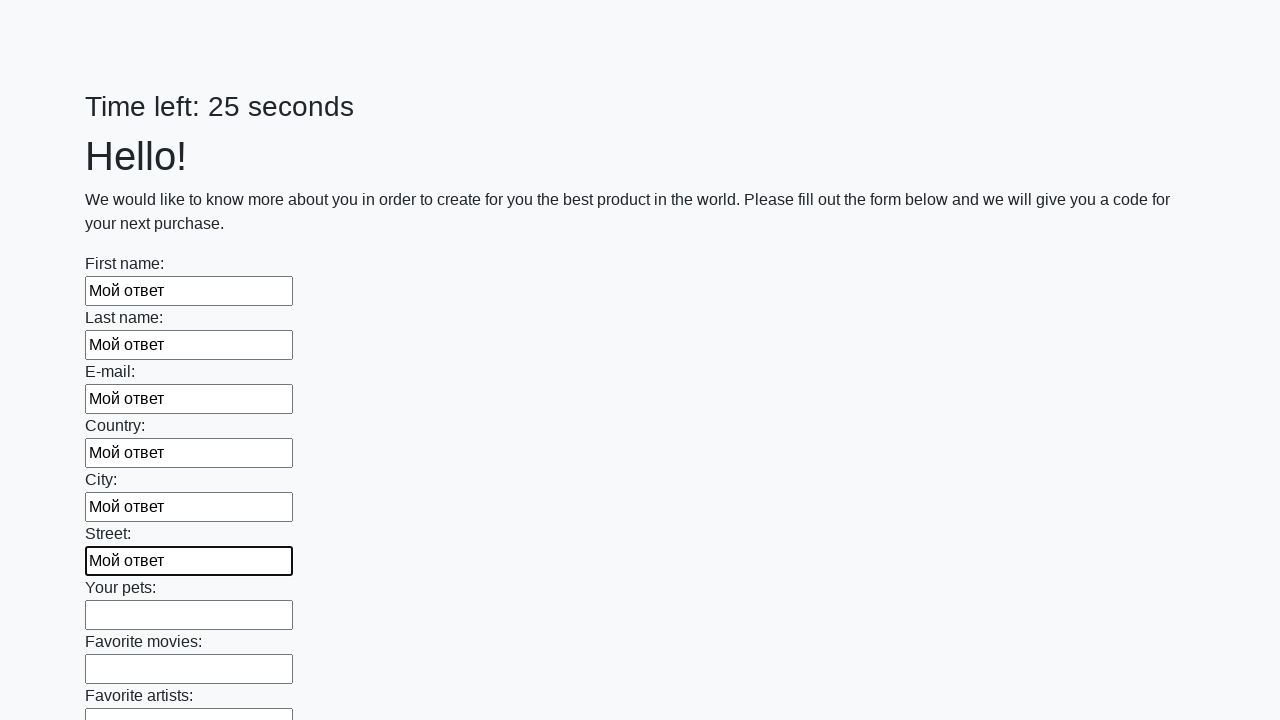

Filled input field with text 'Мой ответ' on input >> nth=6
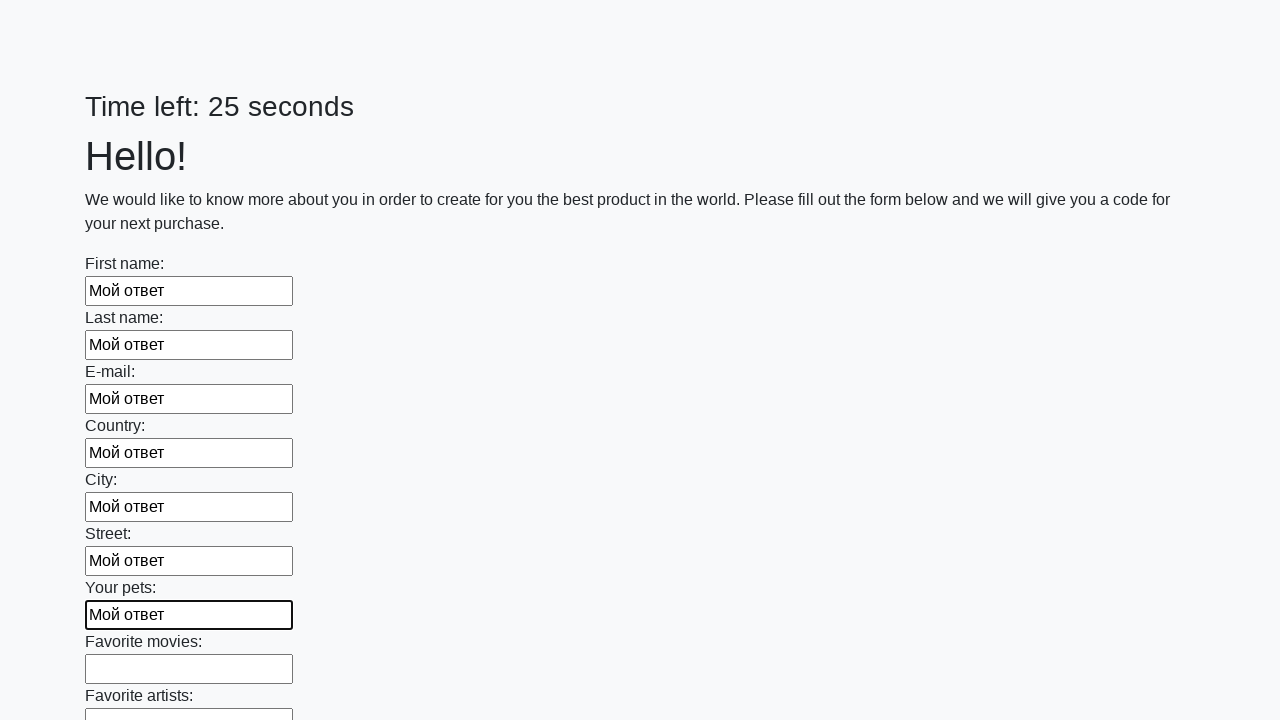

Filled input field with text 'Мой ответ' on input >> nth=7
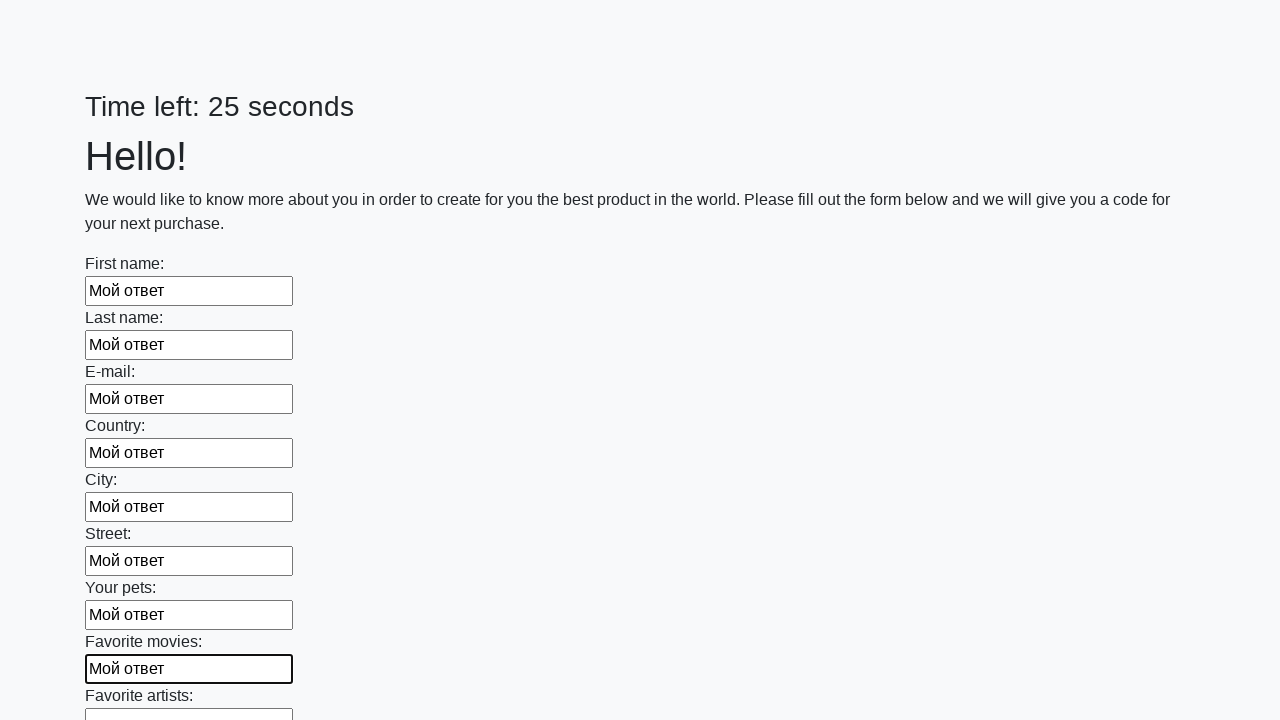

Filled input field with text 'Мой ответ' on input >> nth=8
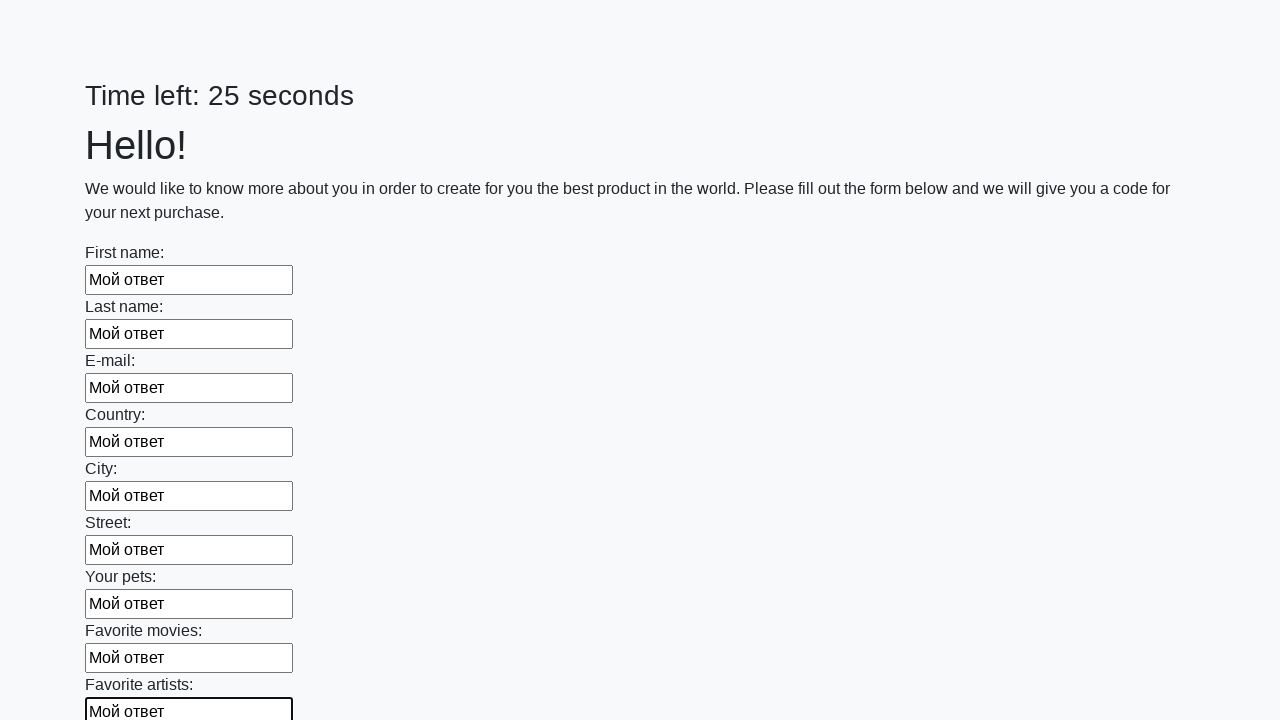

Filled input field with text 'Мой ответ' on input >> nth=9
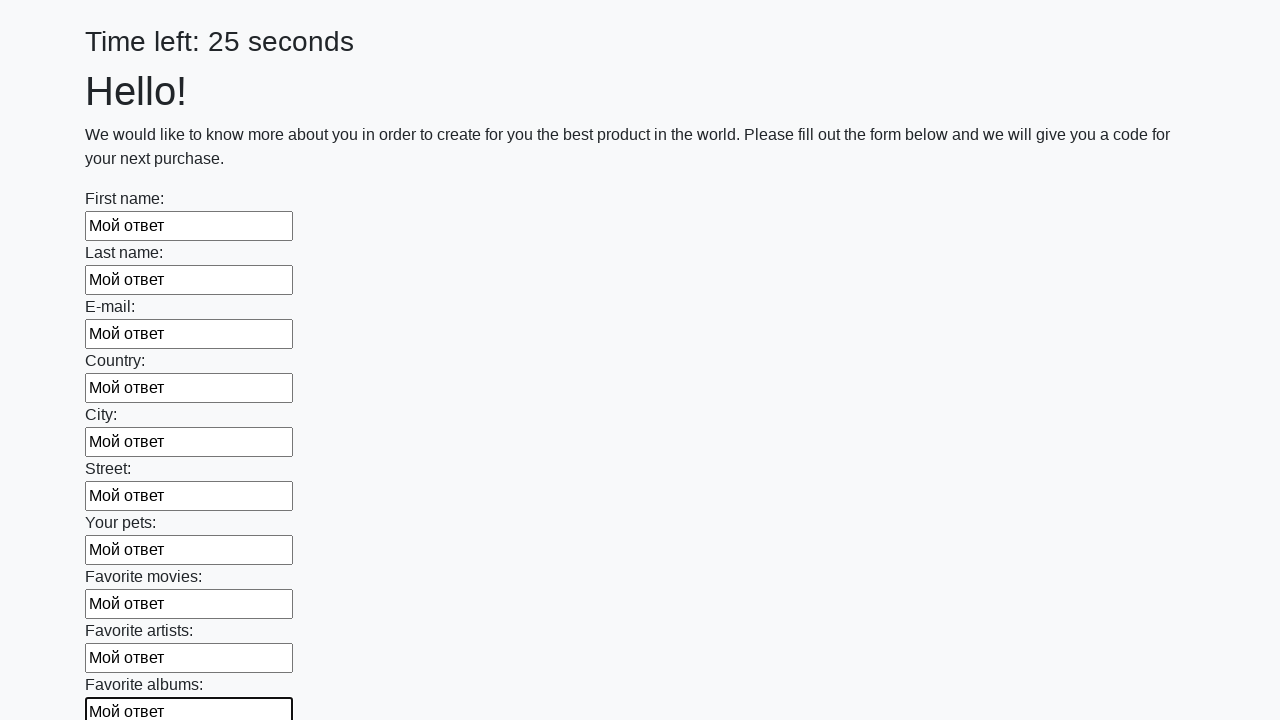

Filled input field with text 'Мой ответ' on input >> nth=10
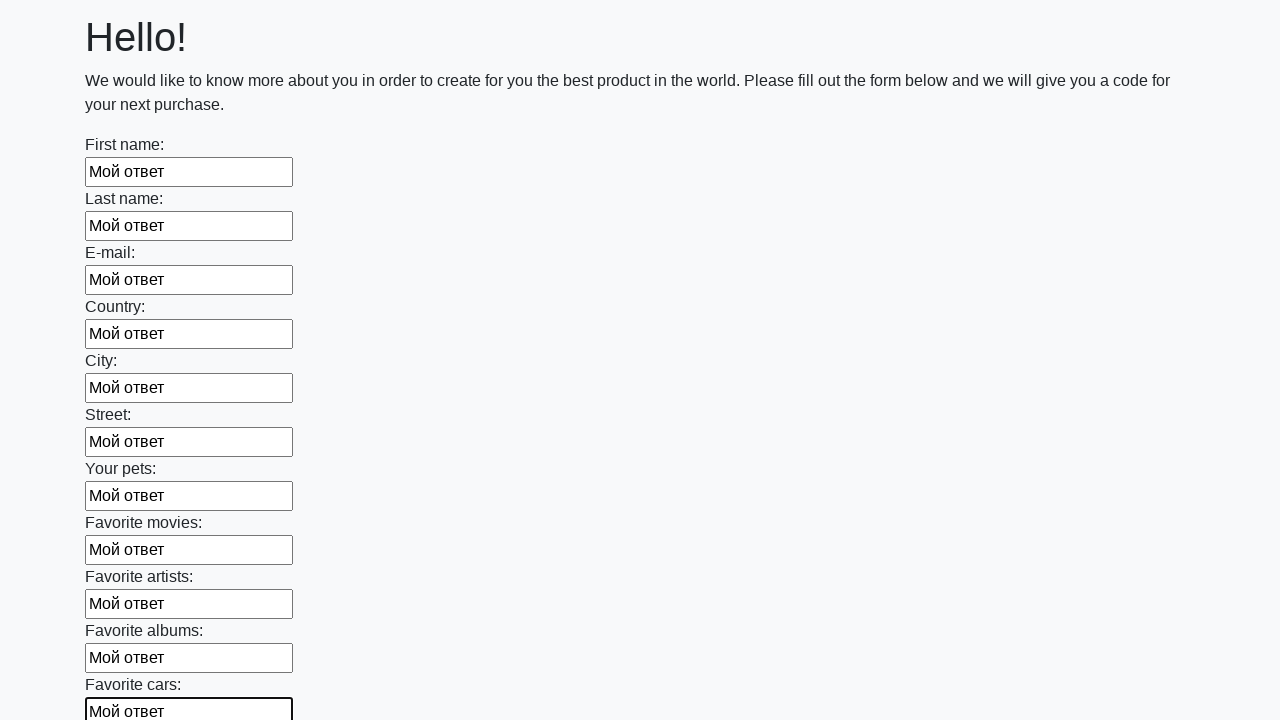

Filled input field with text 'Мой ответ' on input >> nth=11
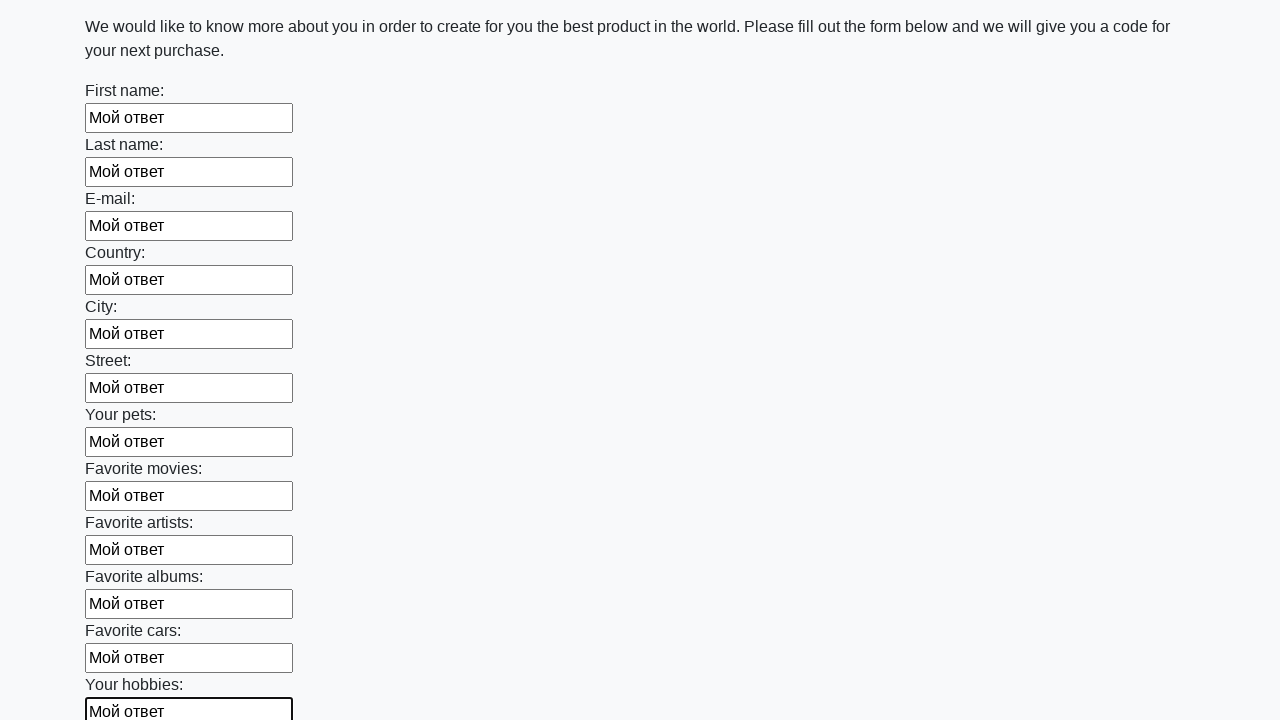

Filled input field with text 'Мой ответ' on input >> nth=12
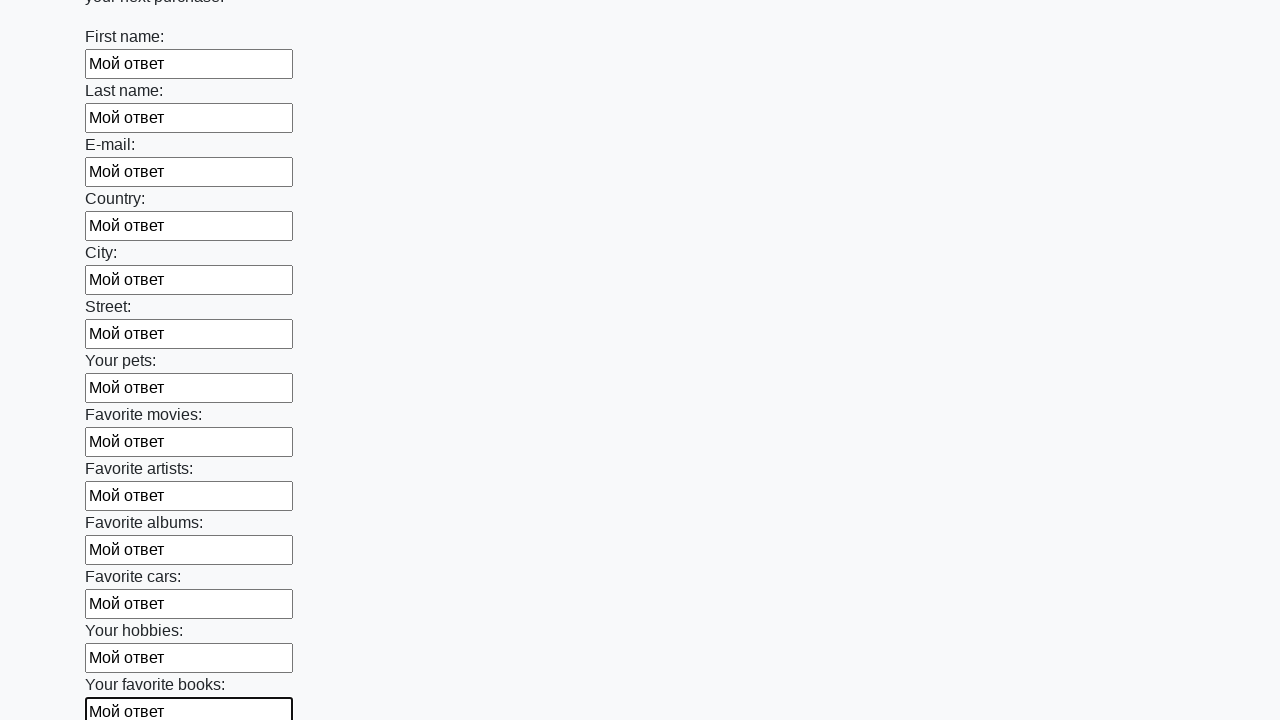

Filled input field with text 'Мой ответ' on input >> nth=13
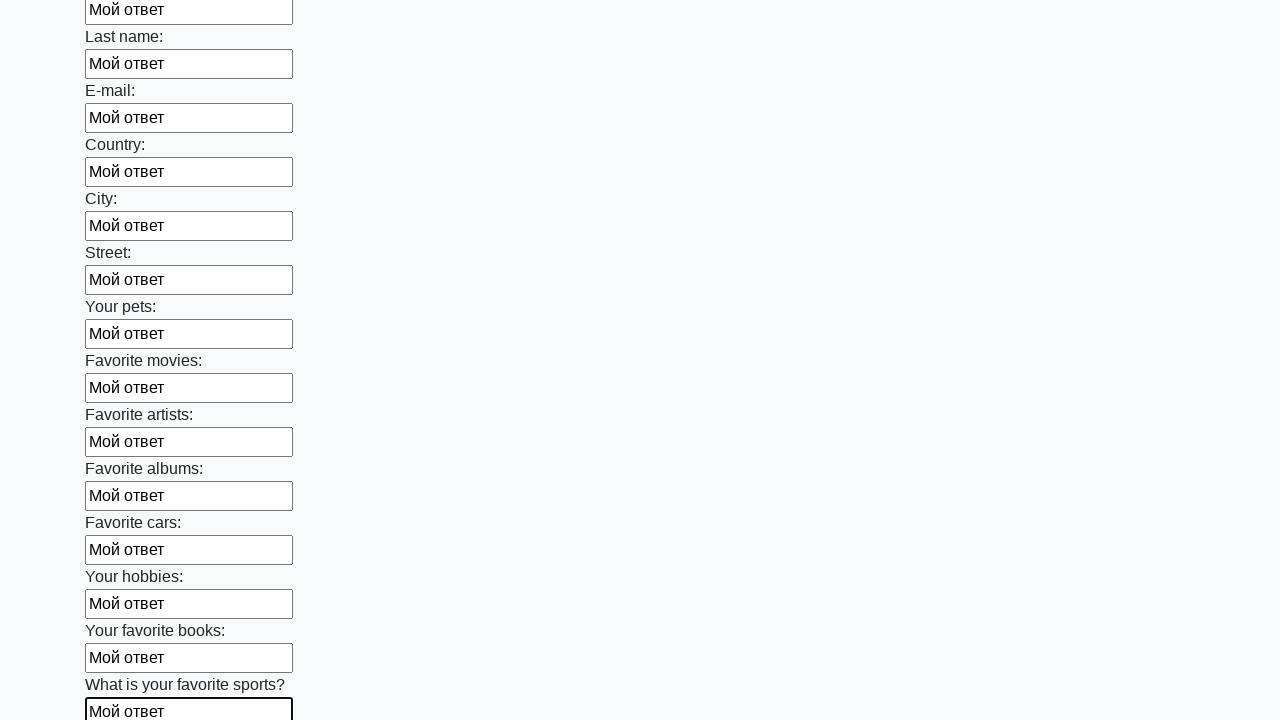

Filled input field with text 'Мой ответ' on input >> nth=14
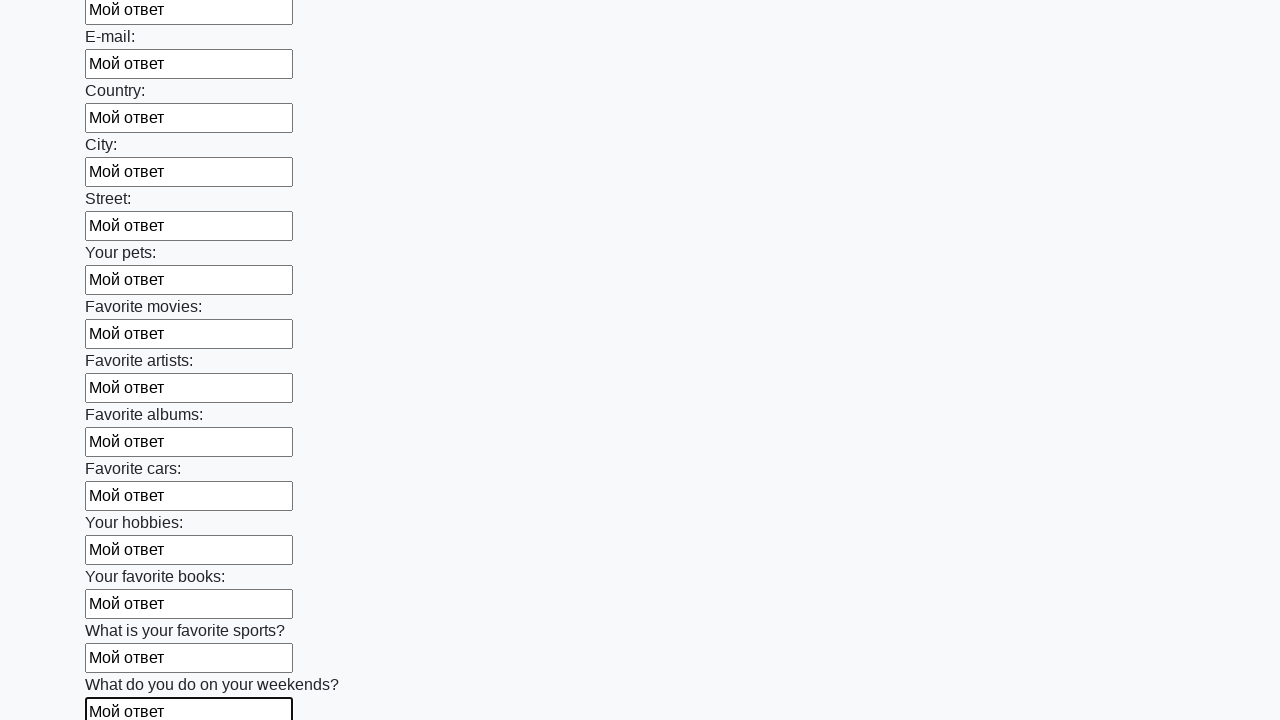

Filled input field with text 'Мой ответ' on input >> nth=15
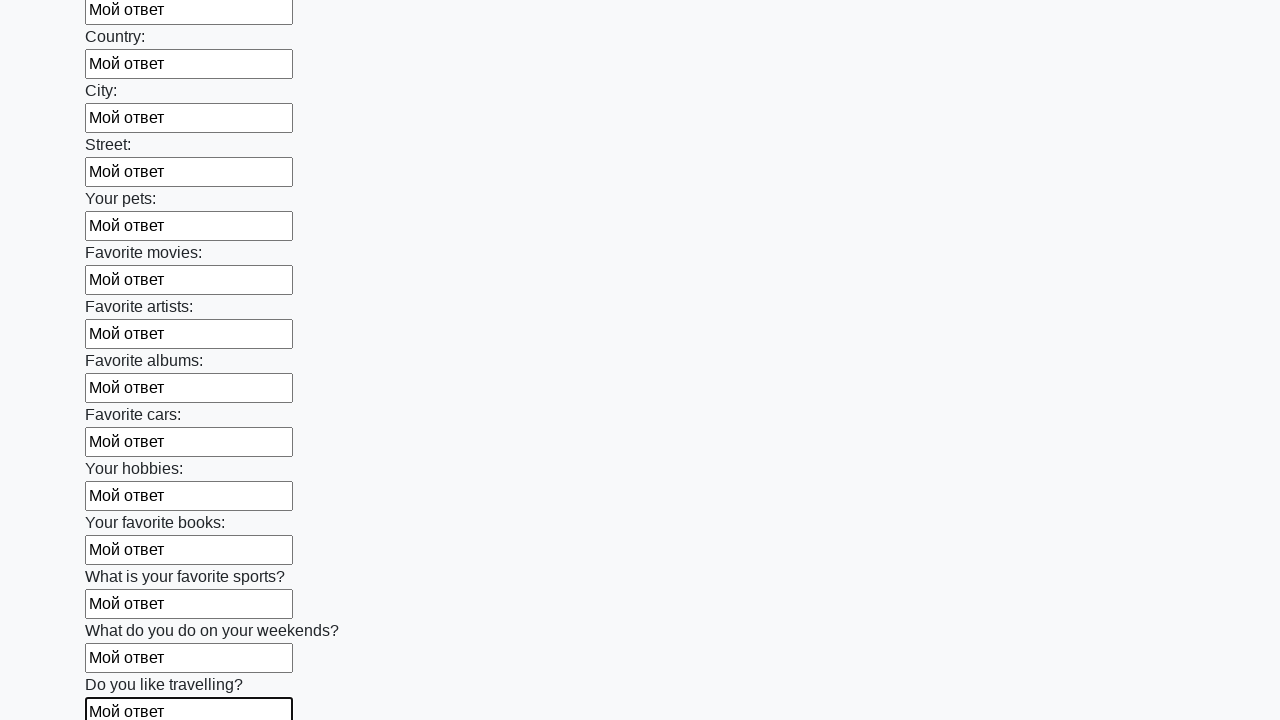

Filled input field with text 'Мой ответ' on input >> nth=16
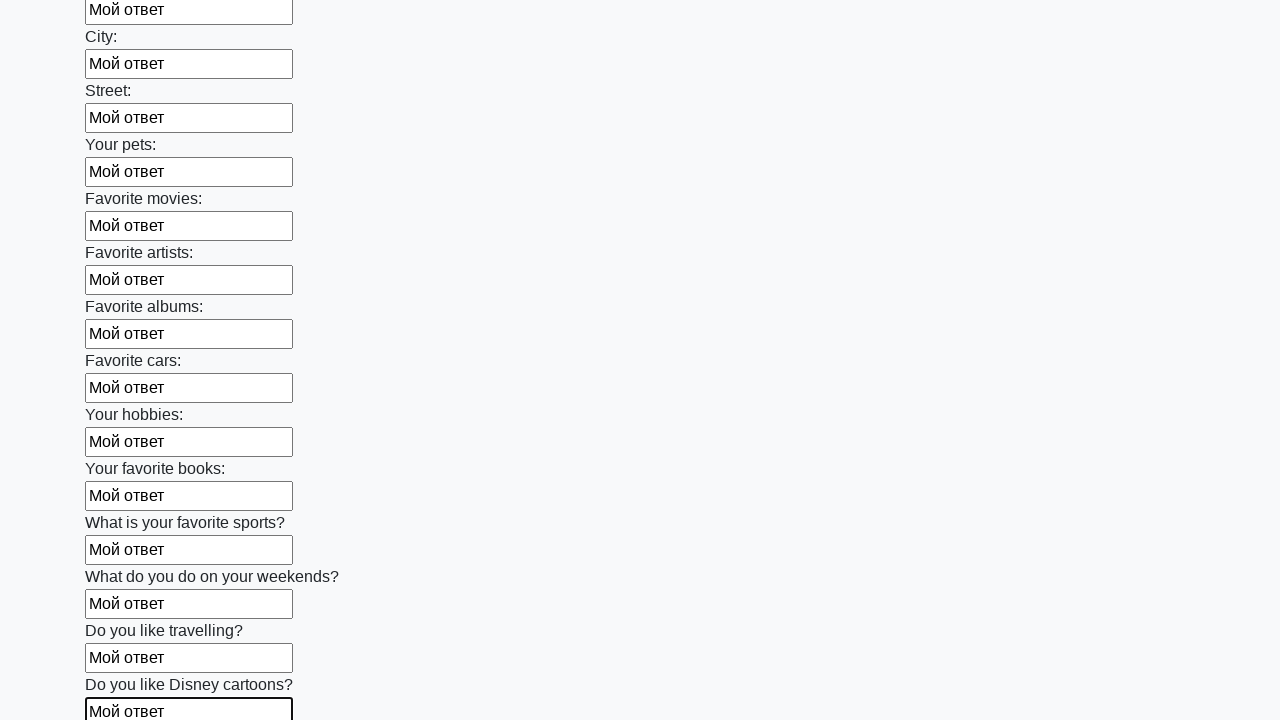

Filled input field with text 'Мой ответ' on input >> nth=17
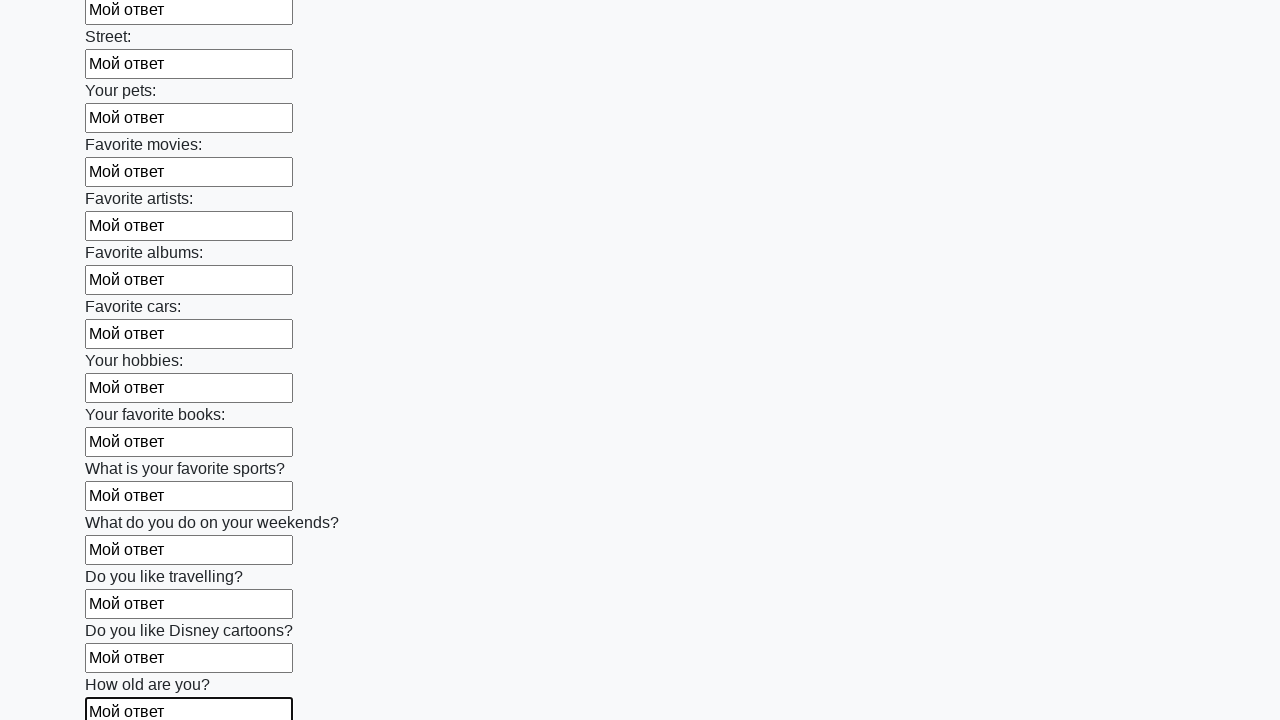

Filled input field with text 'Мой ответ' on input >> nth=18
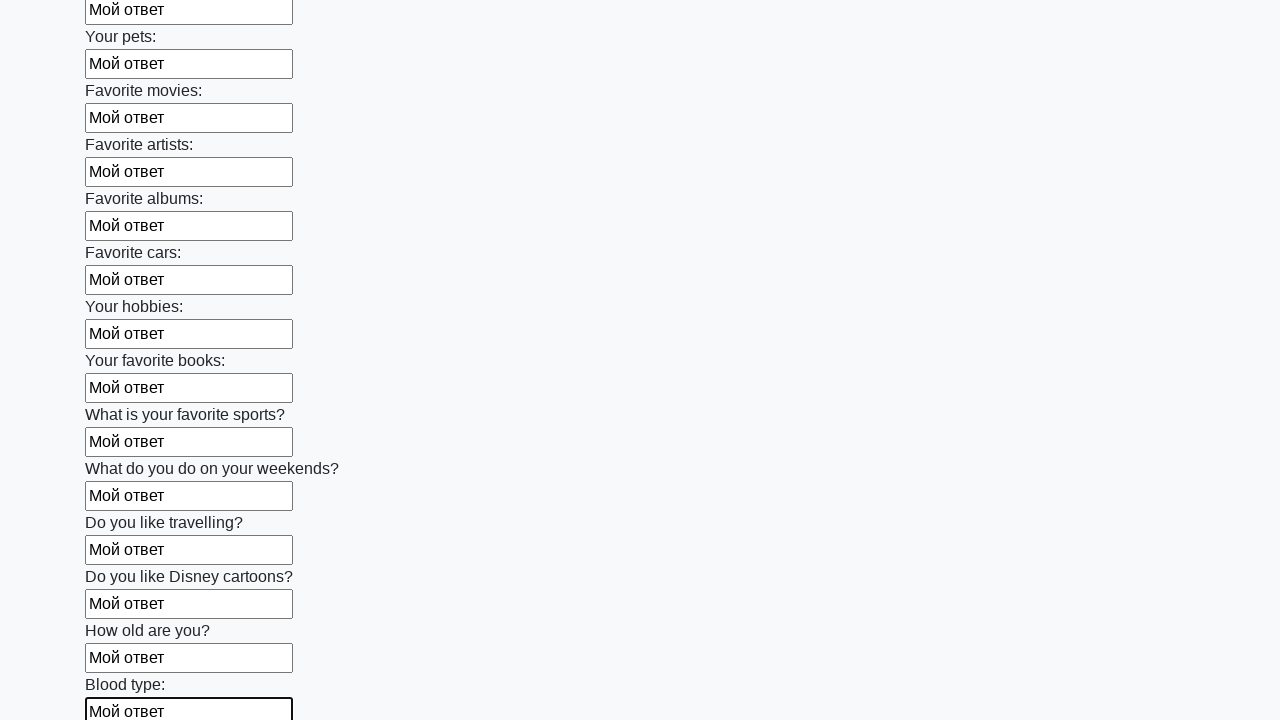

Filled input field with text 'Мой ответ' on input >> nth=19
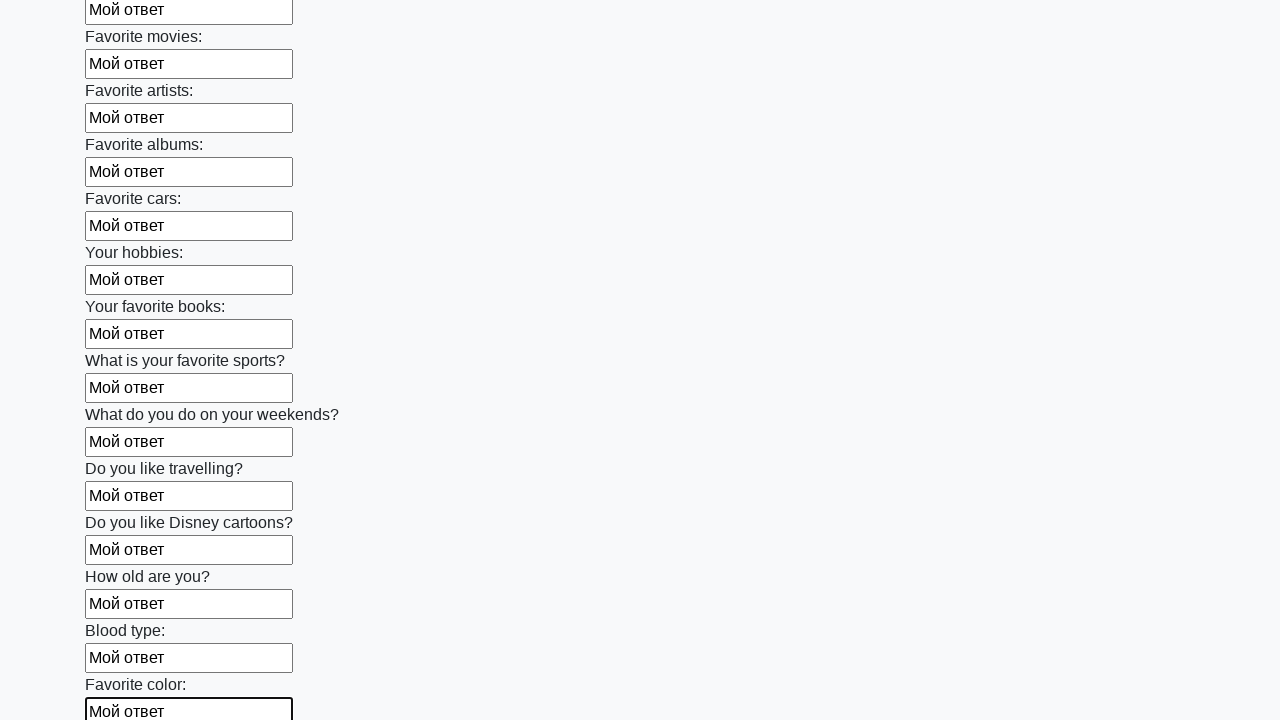

Filled input field with text 'Мой ответ' on input >> nth=20
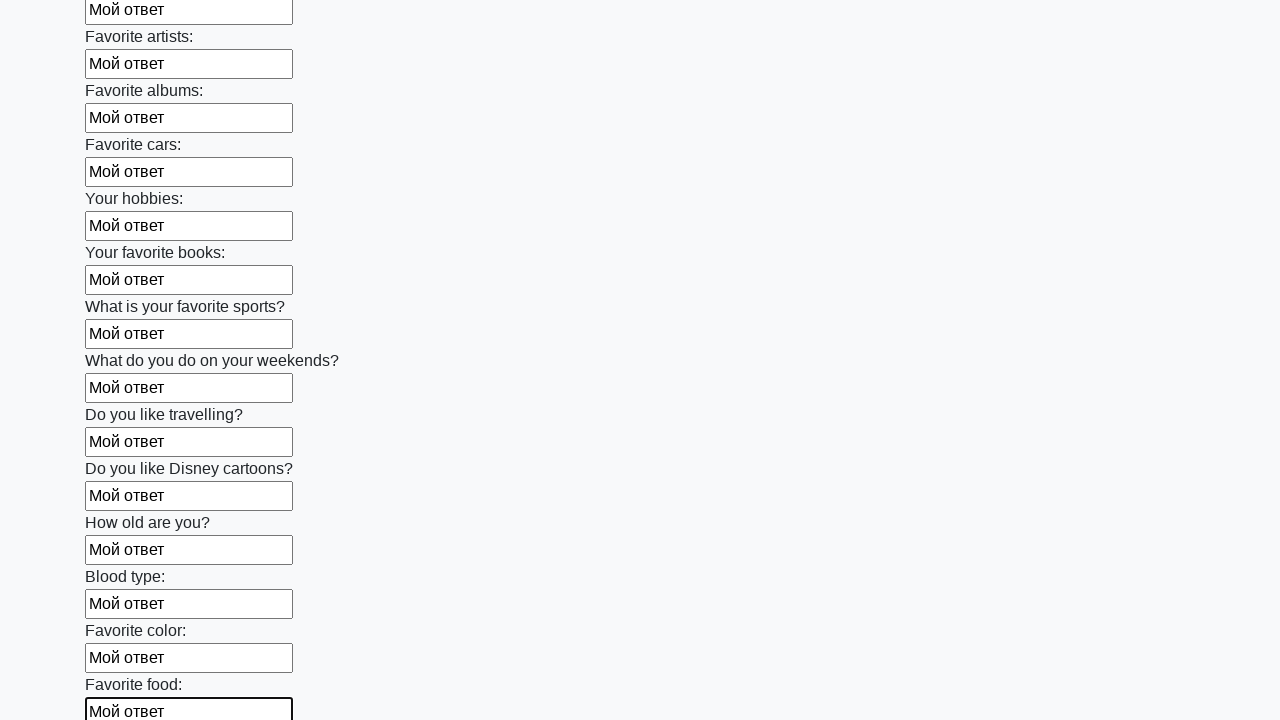

Filled input field with text 'Мой ответ' on input >> nth=21
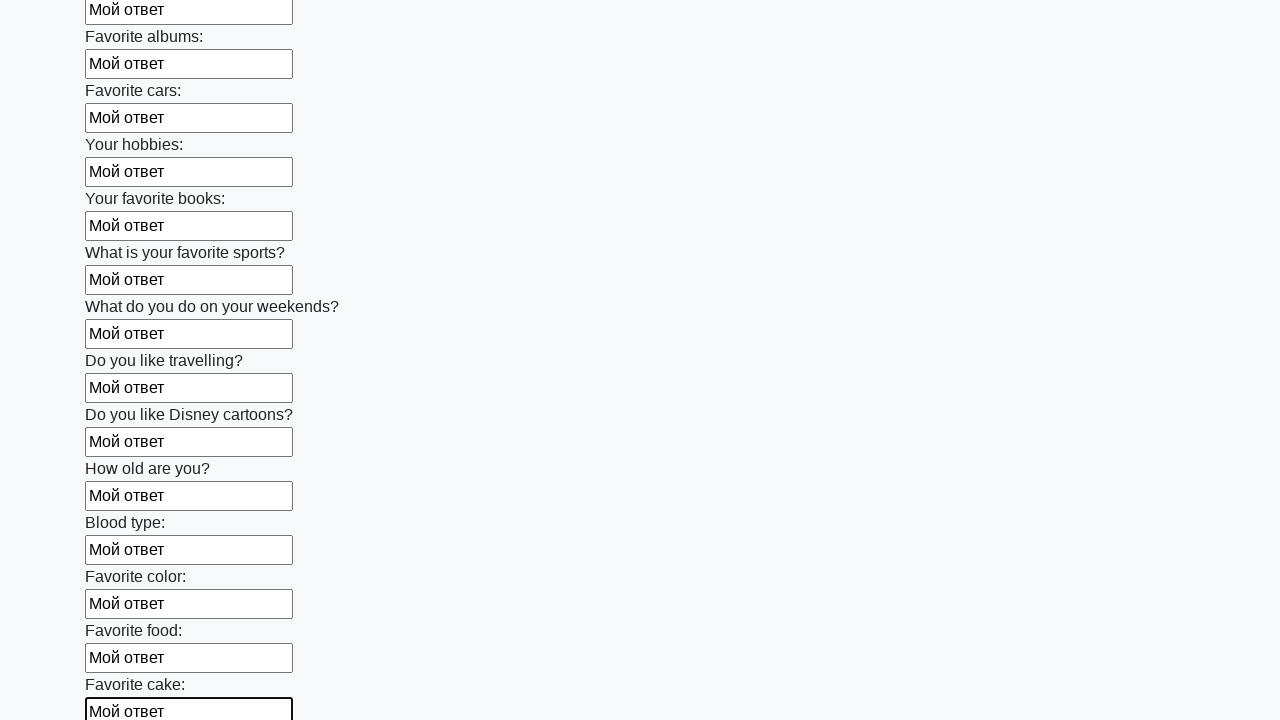

Filled input field with text 'Мой ответ' on input >> nth=22
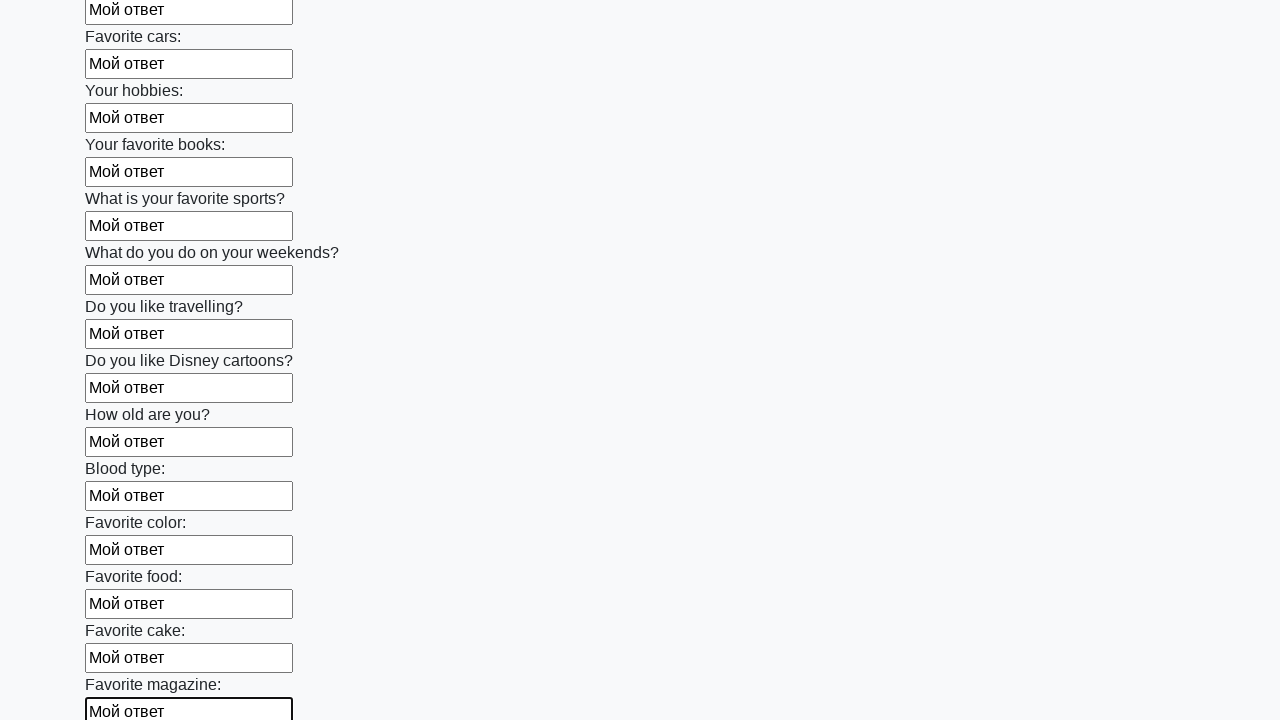

Filled input field with text 'Мой ответ' on input >> nth=23
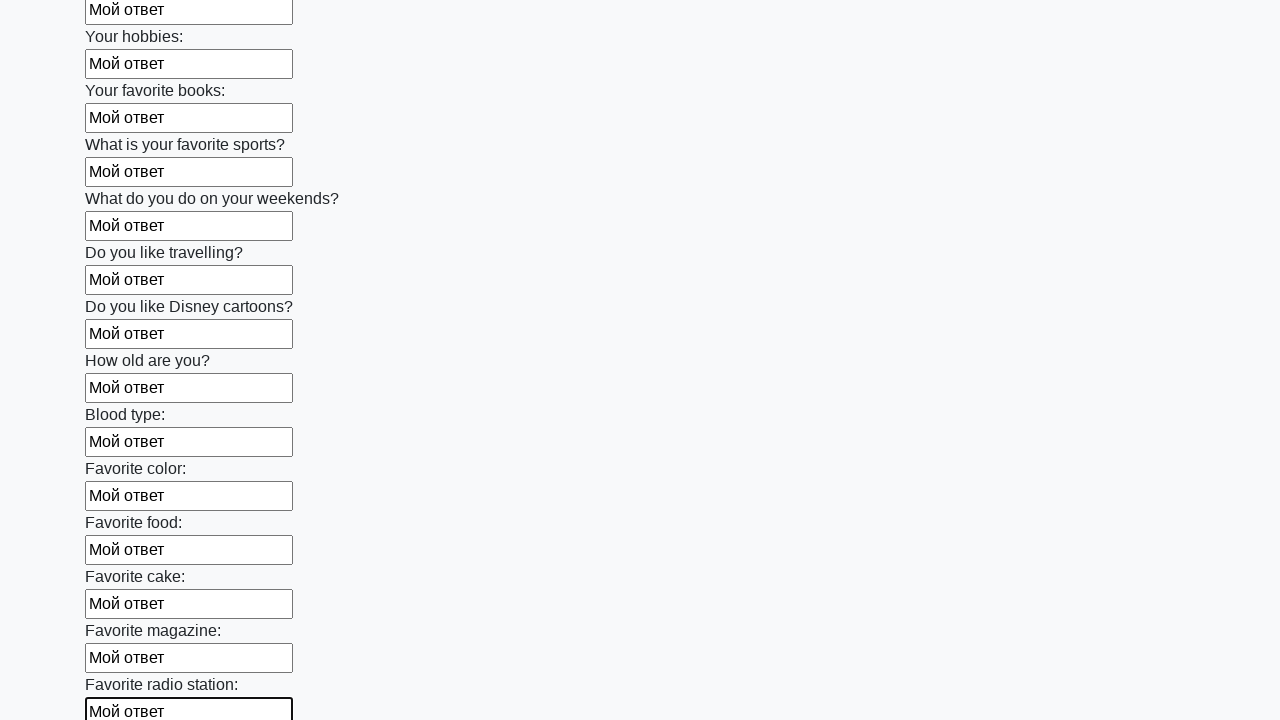

Filled input field with text 'Мой ответ' on input >> nth=24
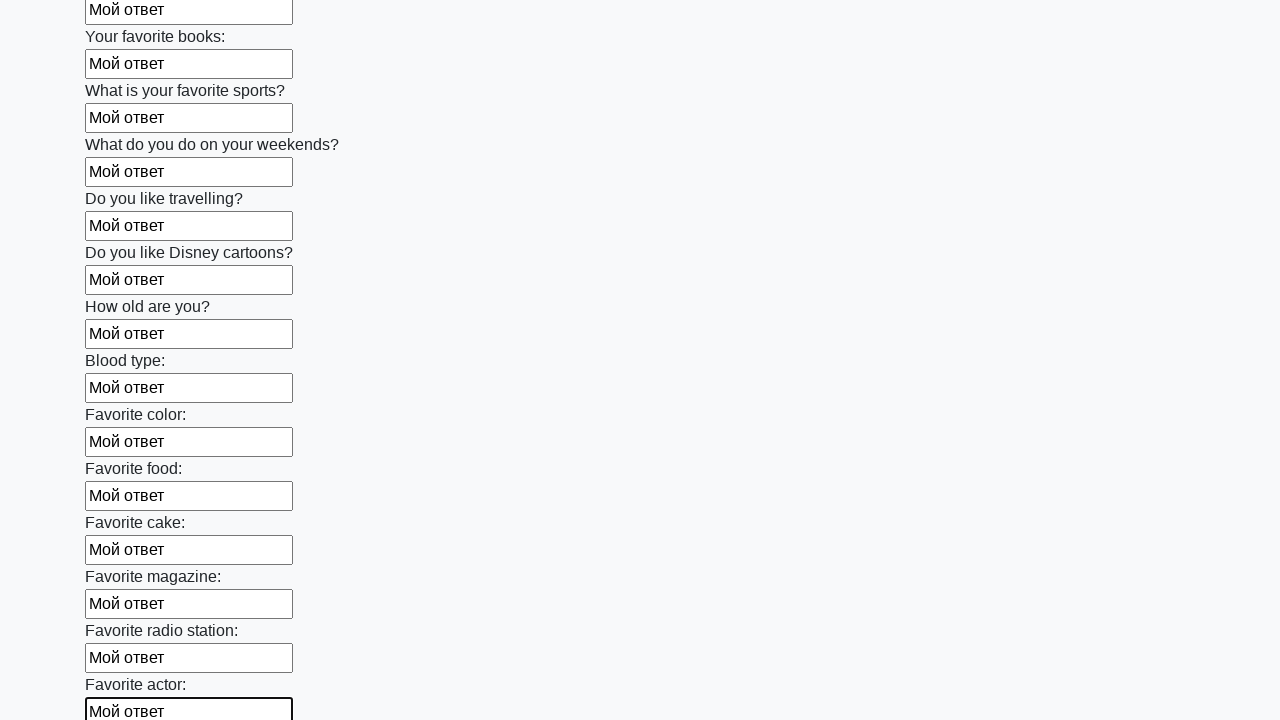

Filled input field with text 'Мой ответ' on input >> nth=25
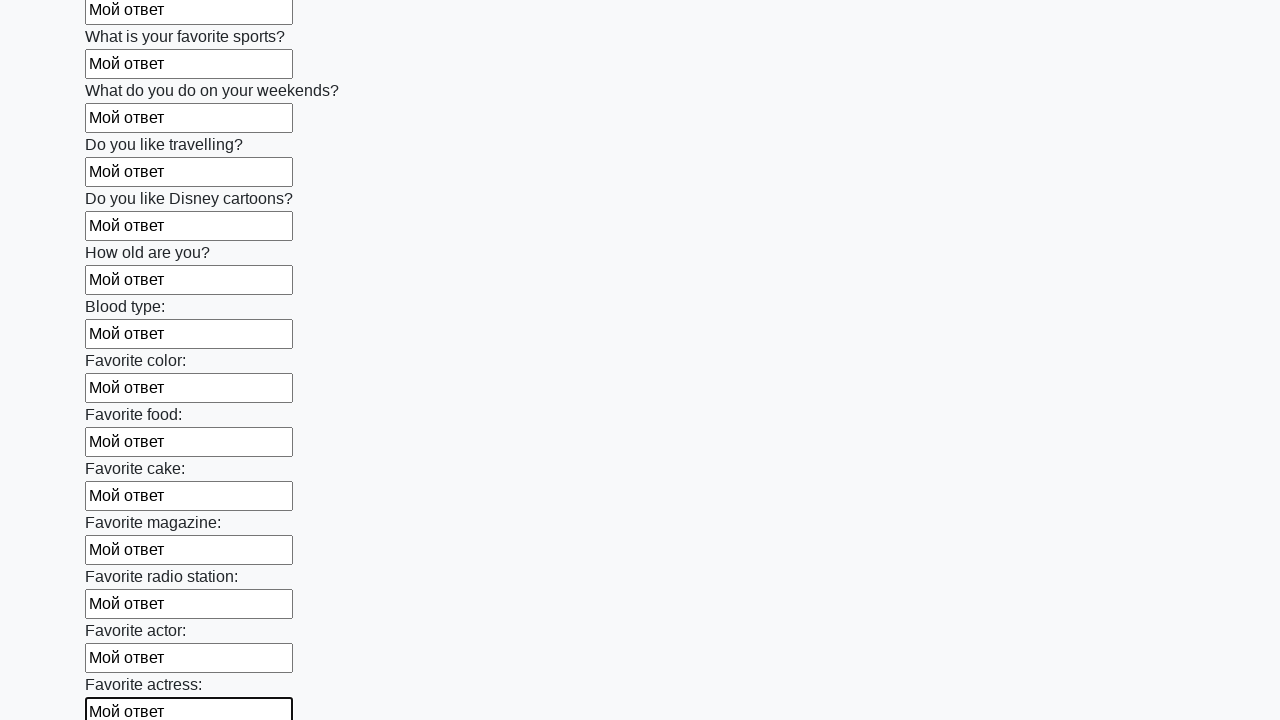

Filled input field with text 'Мой ответ' on input >> nth=26
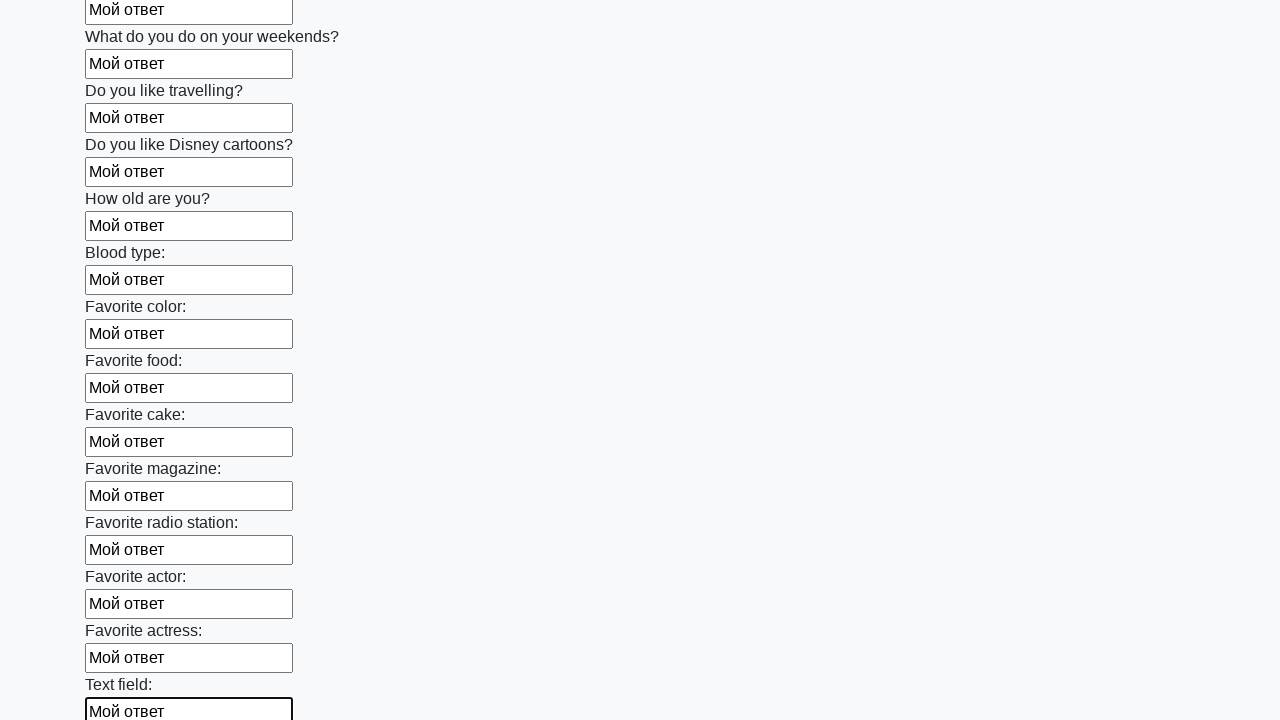

Filled input field with text 'Мой ответ' on input >> nth=27
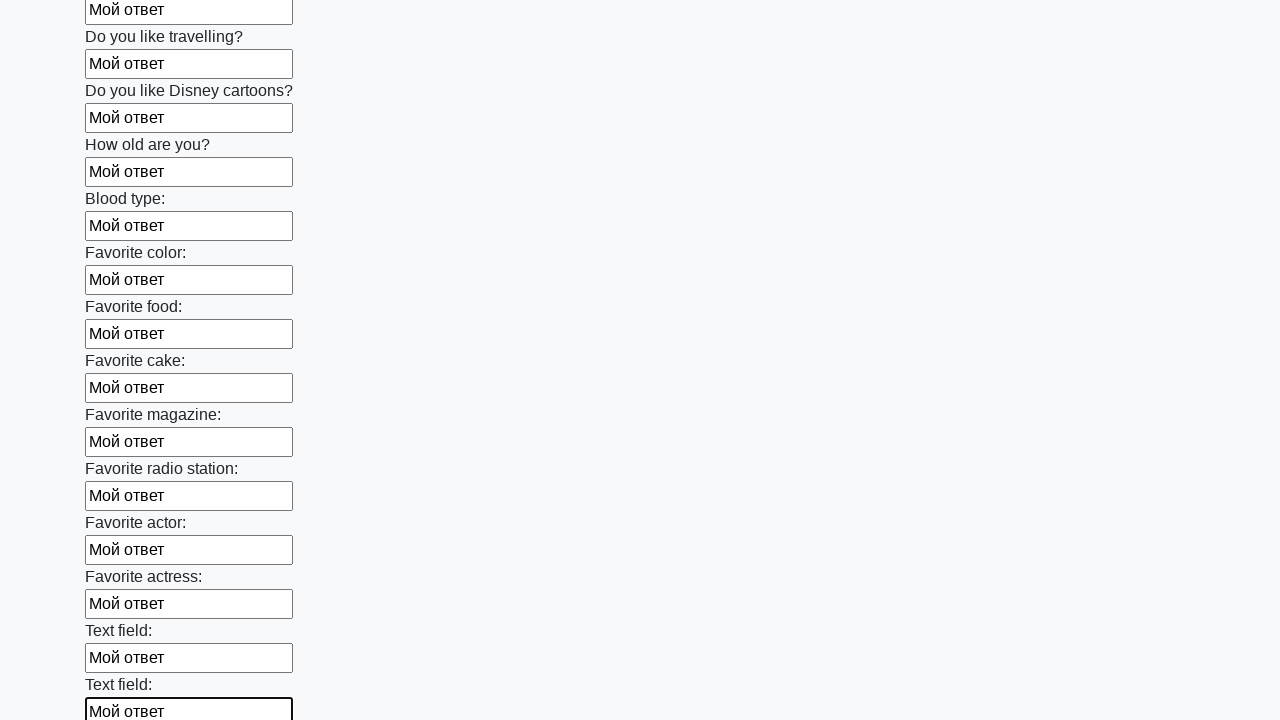

Filled input field with text 'Мой ответ' on input >> nth=28
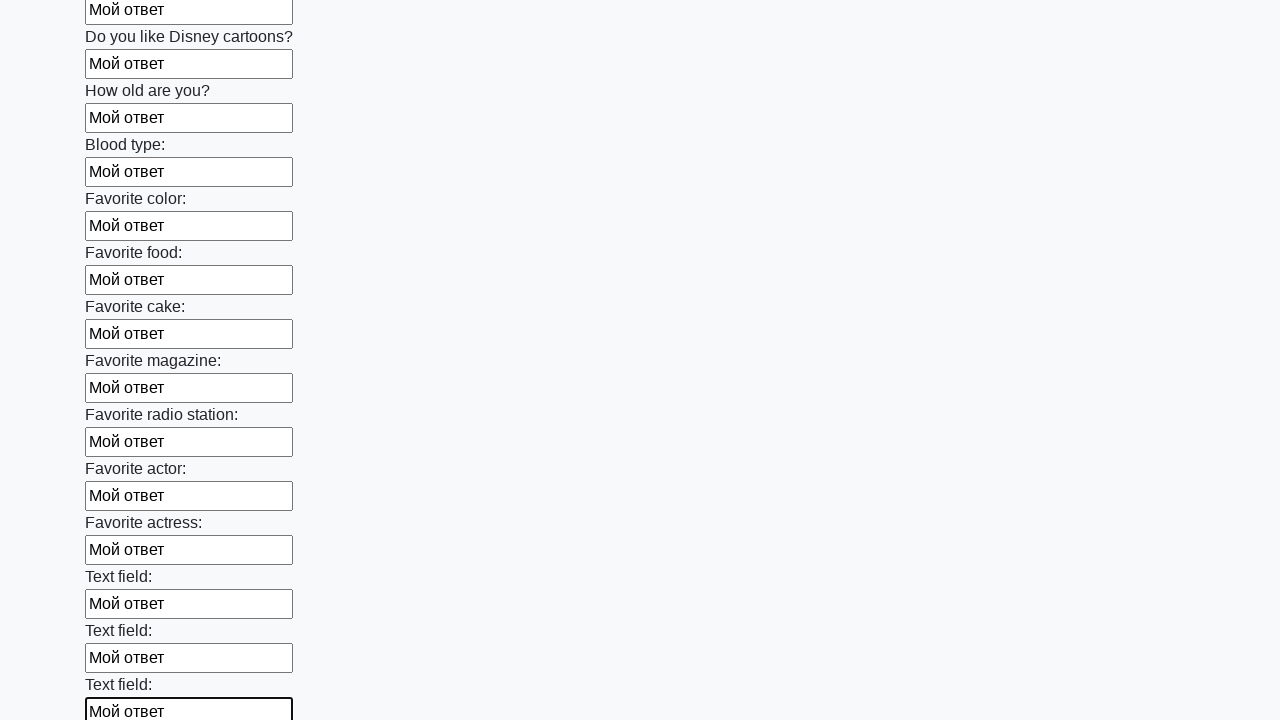

Filled input field with text 'Мой ответ' on input >> nth=29
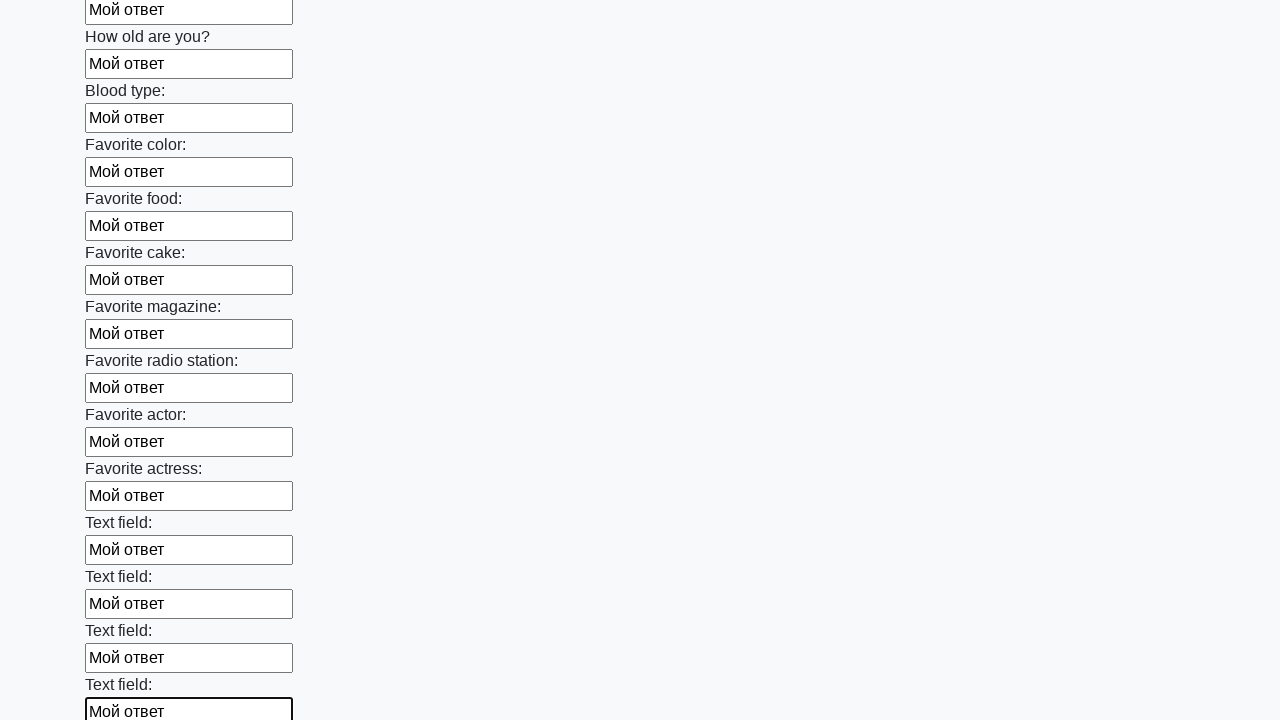

Filled input field with text 'Мой ответ' on input >> nth=30
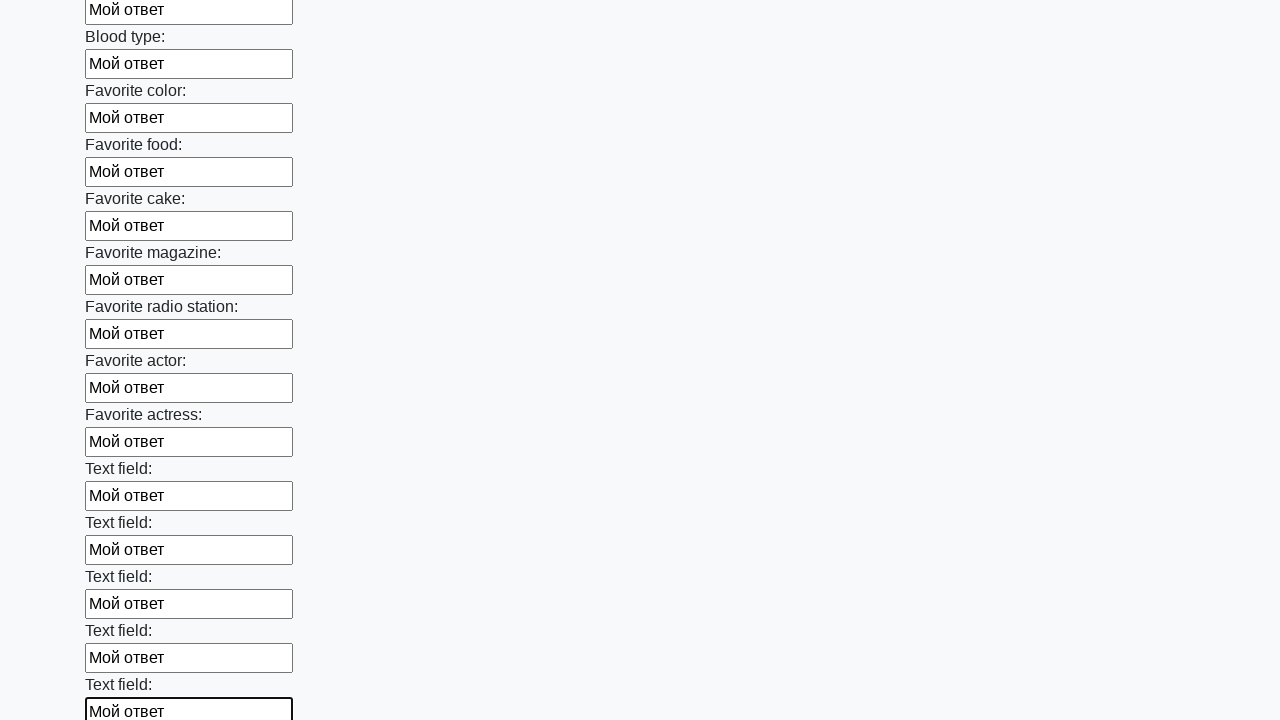

Filled input field with text 'Мой ответ' on input >> nth=31
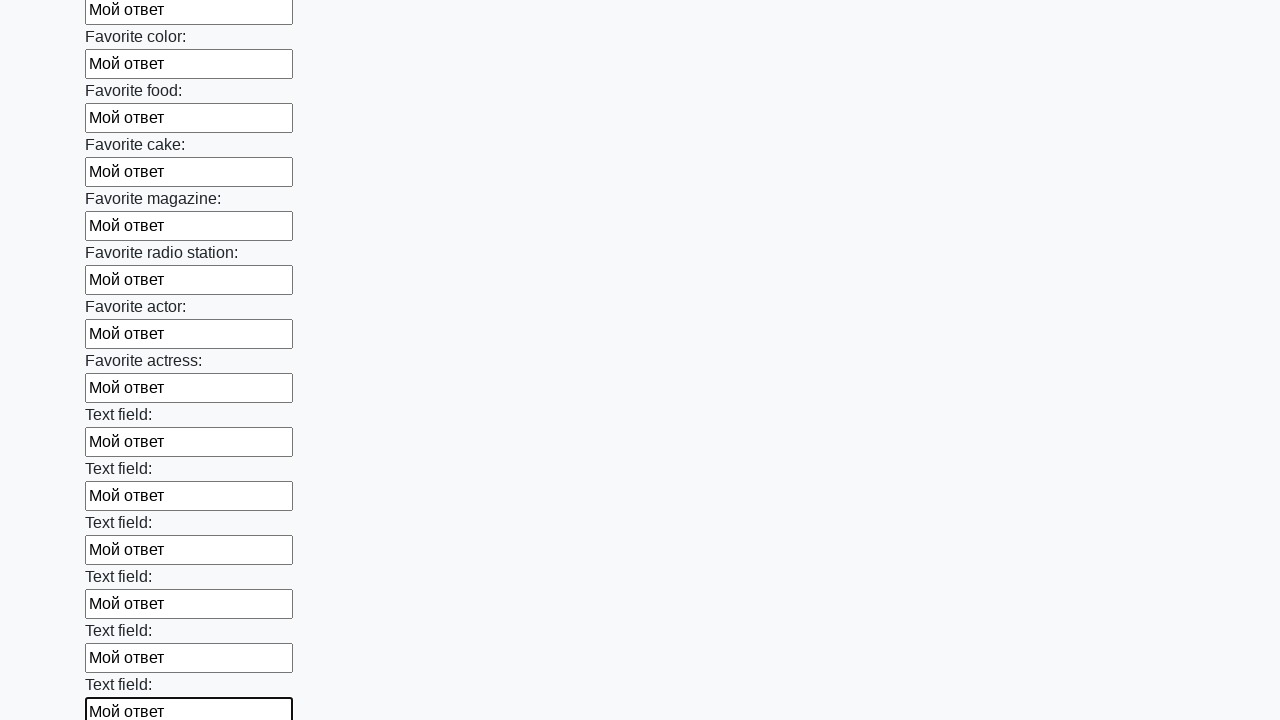

Filled input field with text 'Мой ответ' on input >> nth=32
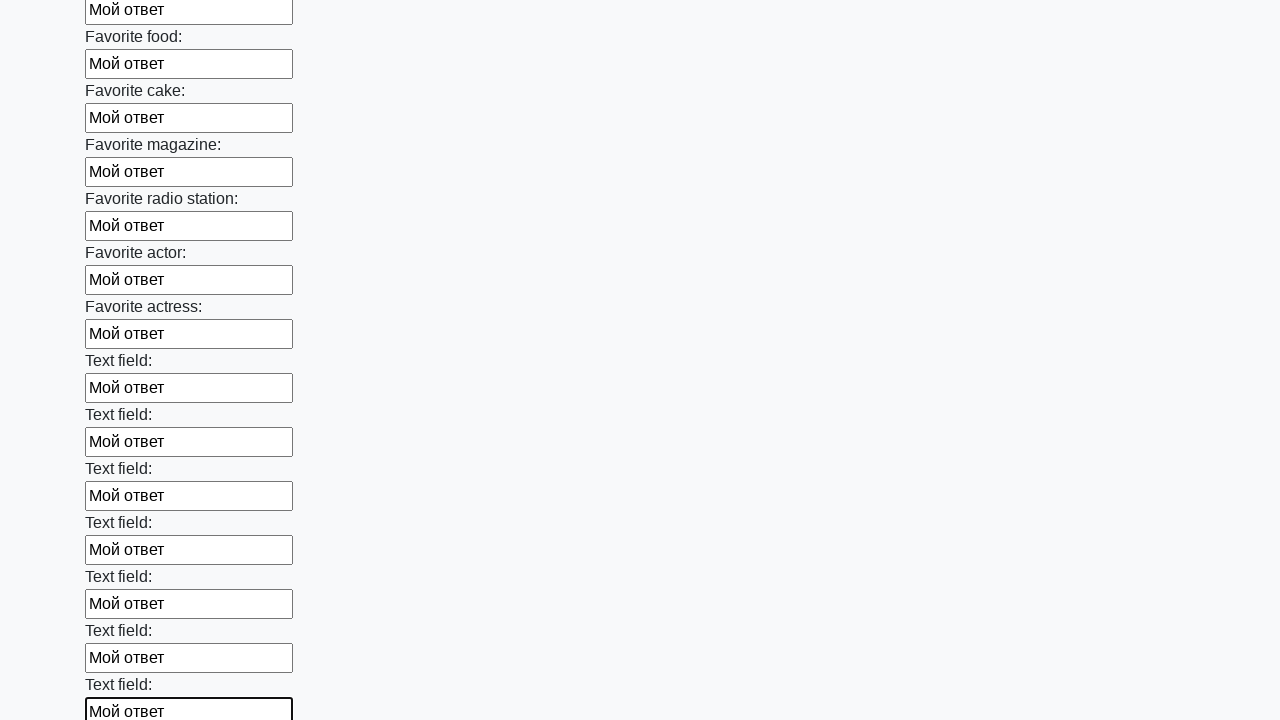

Filled input field with text 'Мой ответ' on input >> nth=33
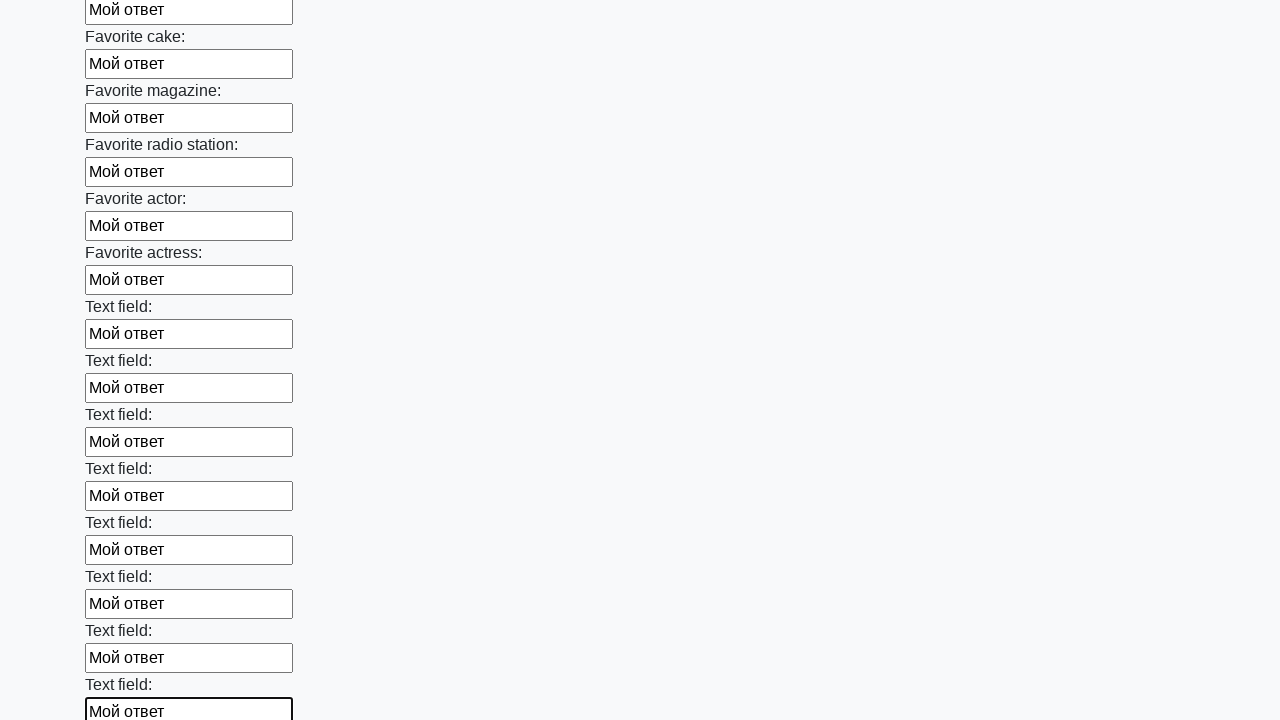

Filled input field with text 'Мой ответ' on input >> nth=34
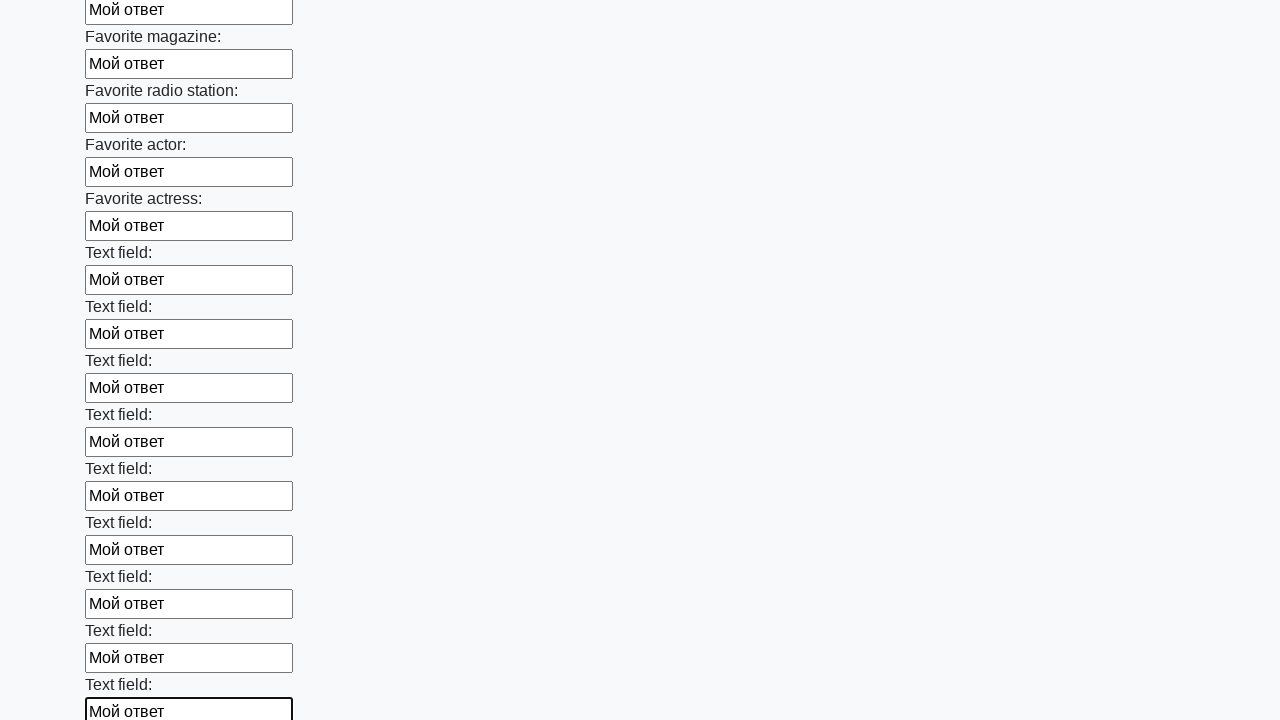

Filled input field with text 'Мой ответ' on input >> nth=35
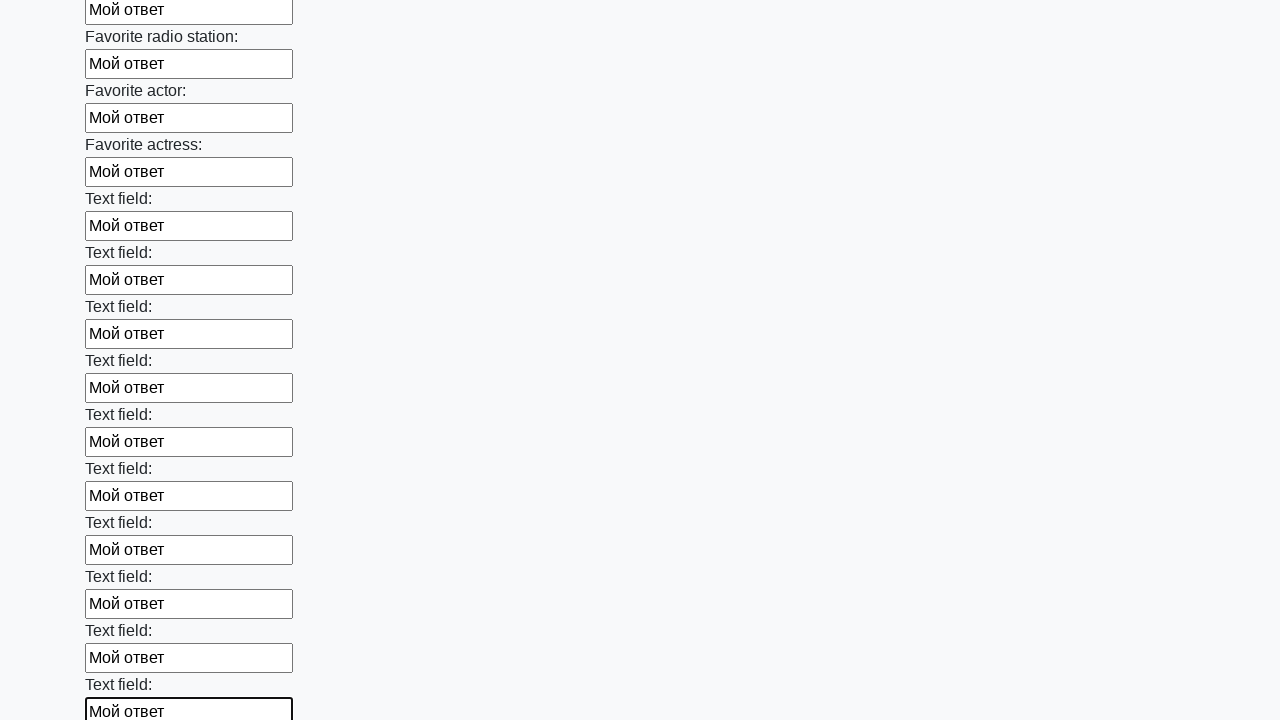

Filled input field with text 'Мой ответ' on input >> nth=36
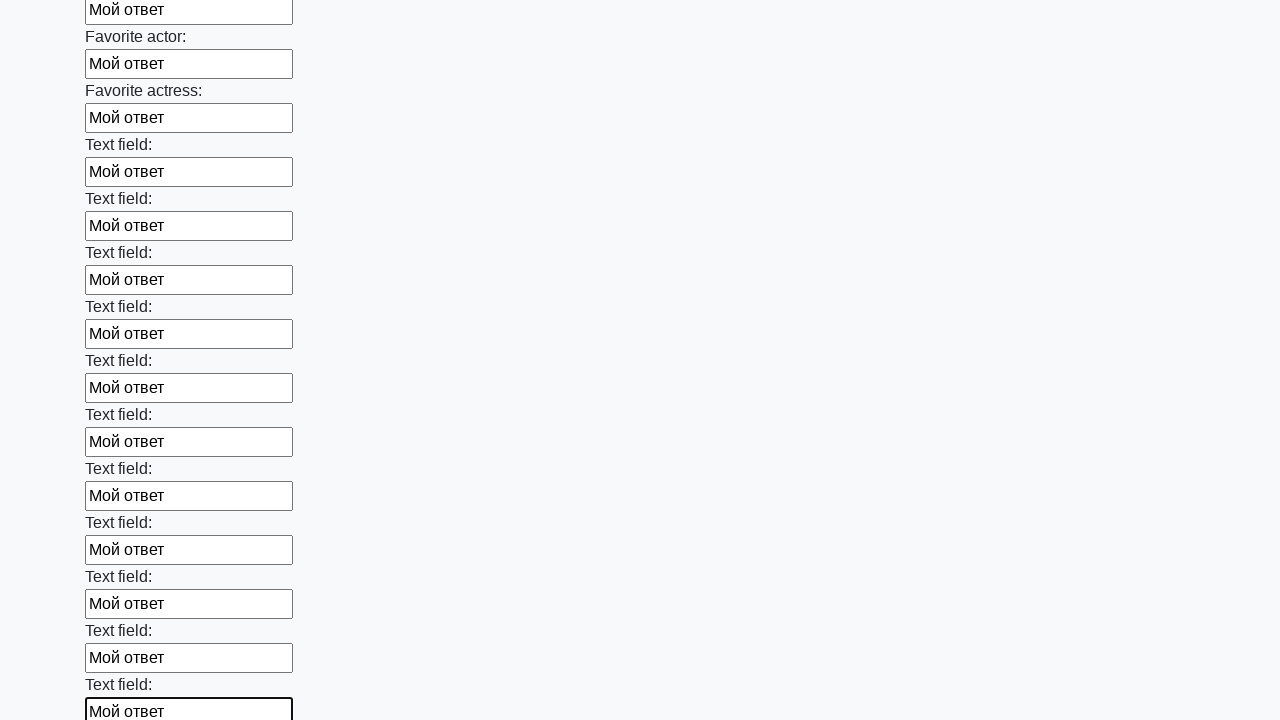

Filled input field with text 'Мой ответ' on input >> nth=37
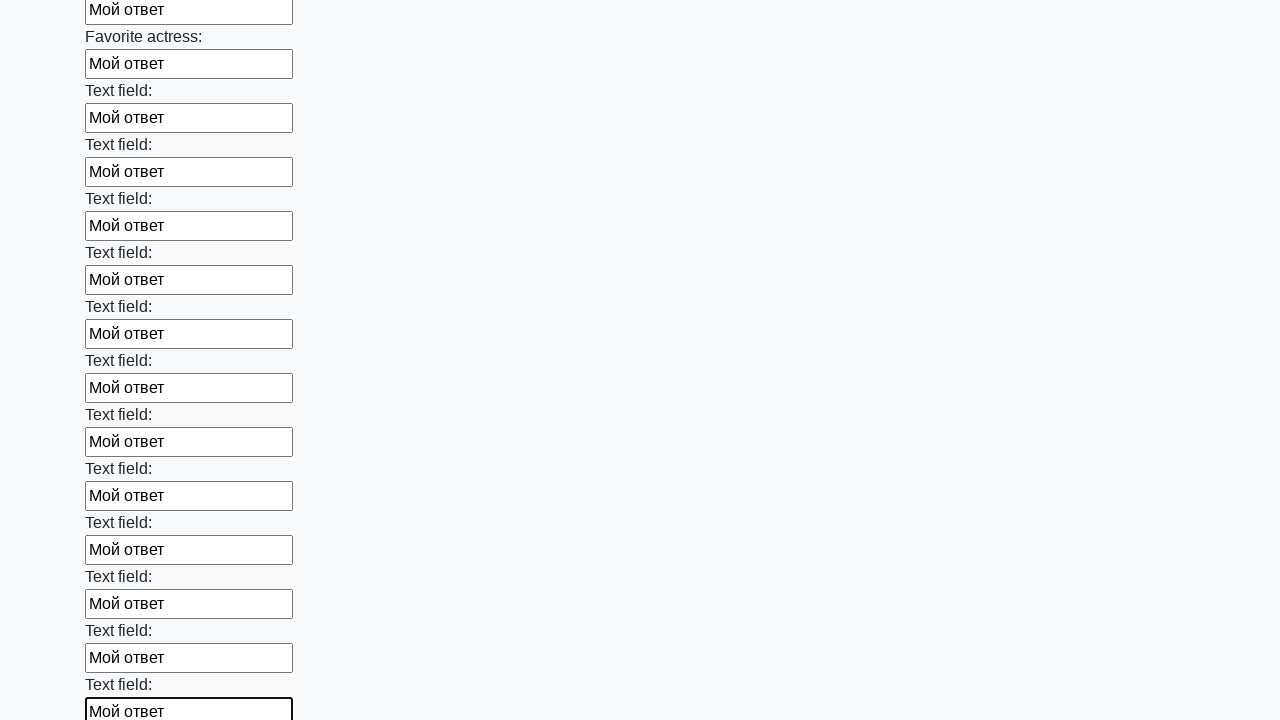

Filled input field with text 'Мой ответ' on input >> nth=38
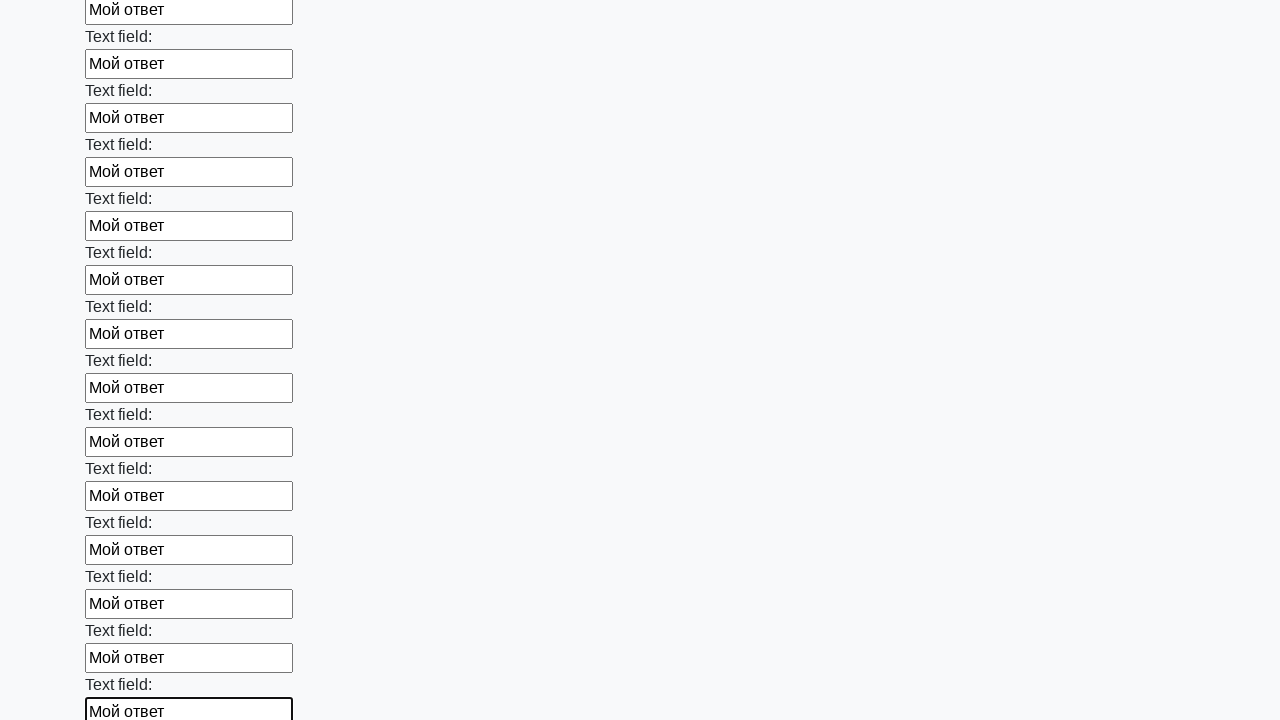

Filled input field with text 'Мой ответ' on input >> nth=39
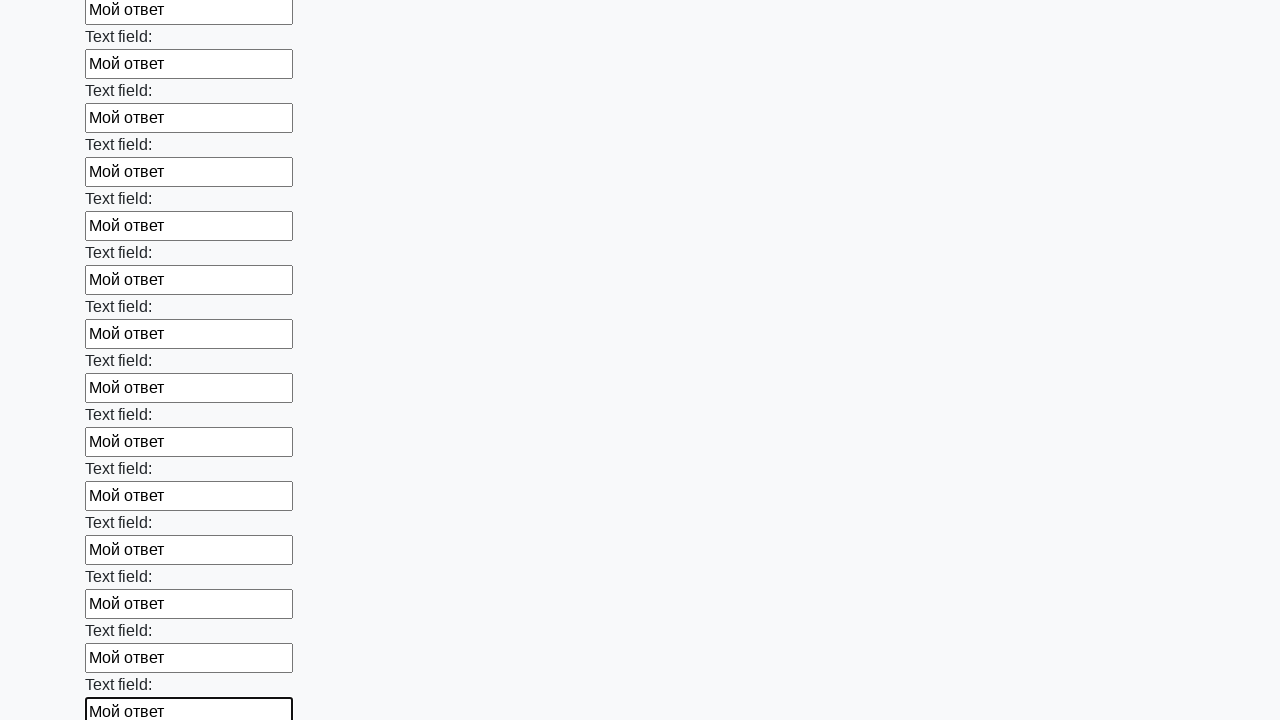

Filled input field with text 'Мой ответ' on input >> nth=40
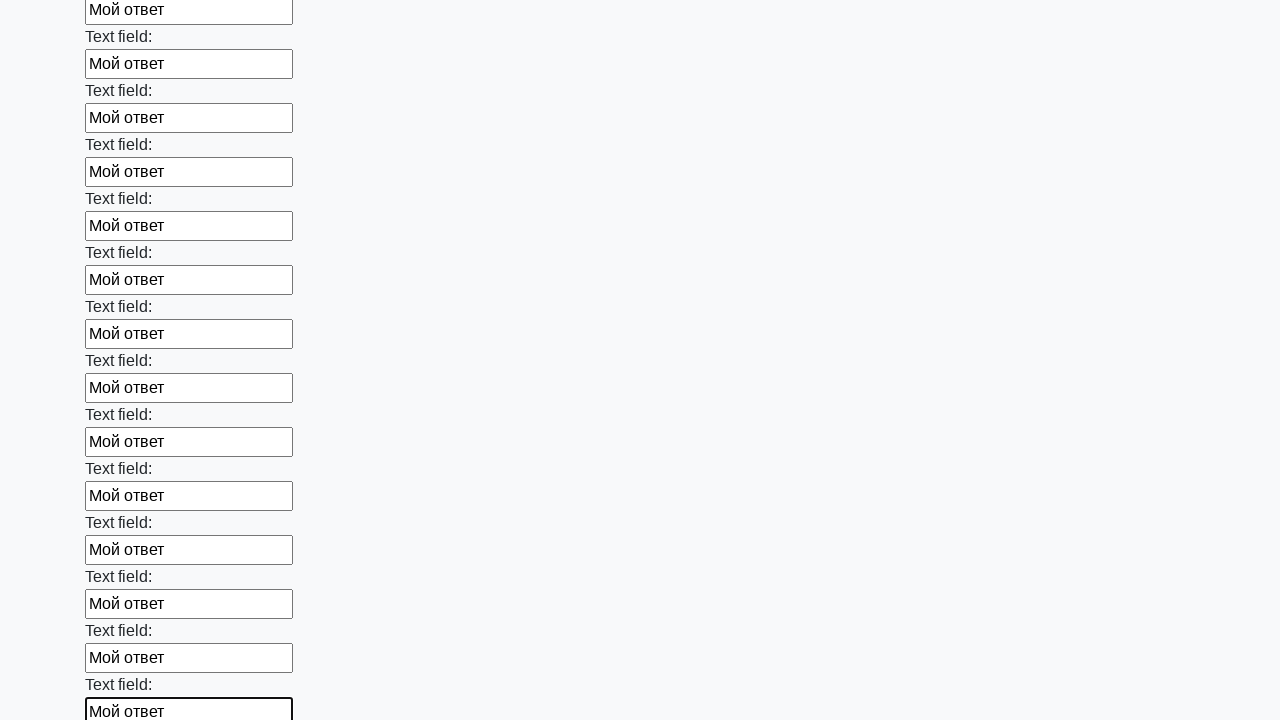

Filled input field with text 'Мой ответ' on input >> nth=41
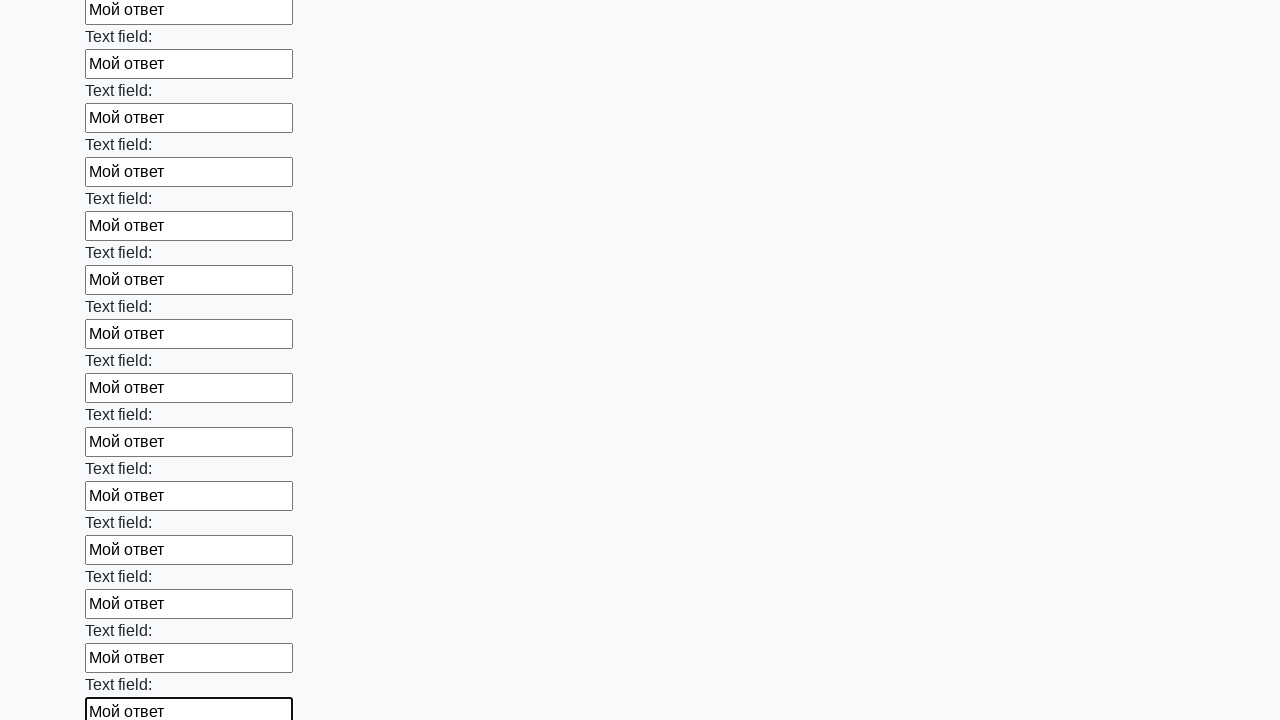

Filled input field with text 'Мой ответ' on input >> nth=42
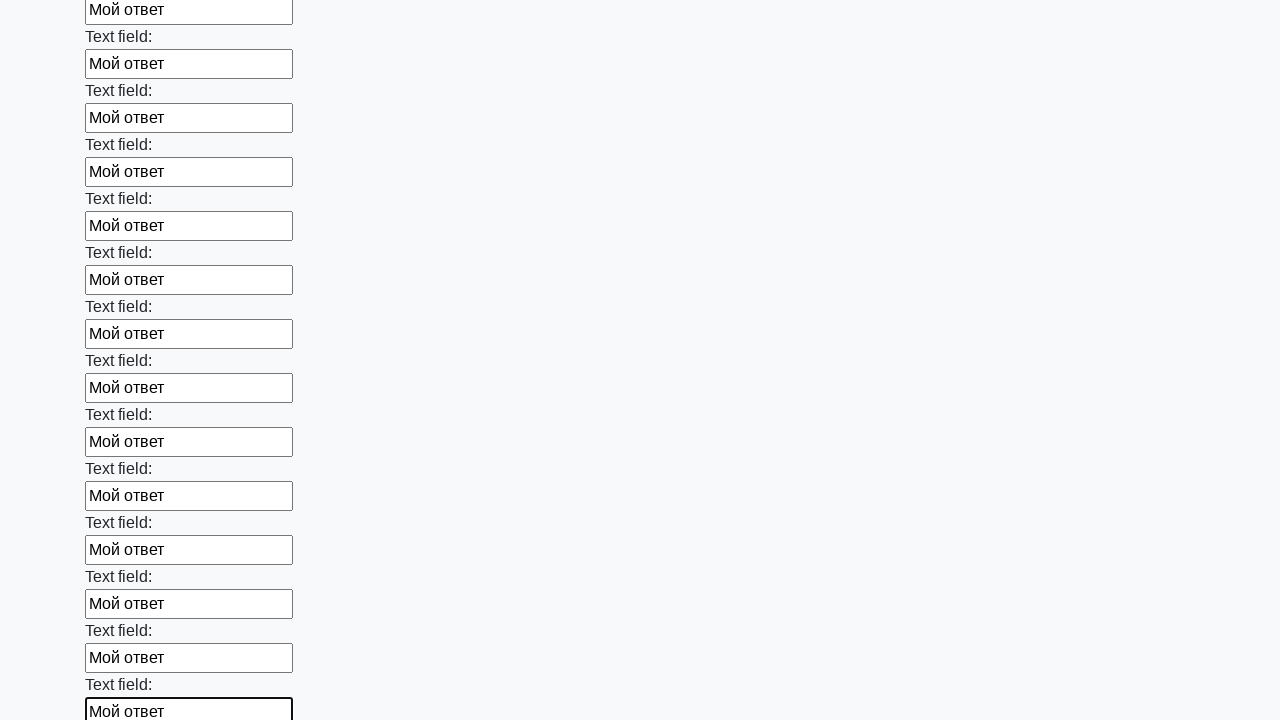

Filled input field with text 'Мой ответ' on input >> nth=43
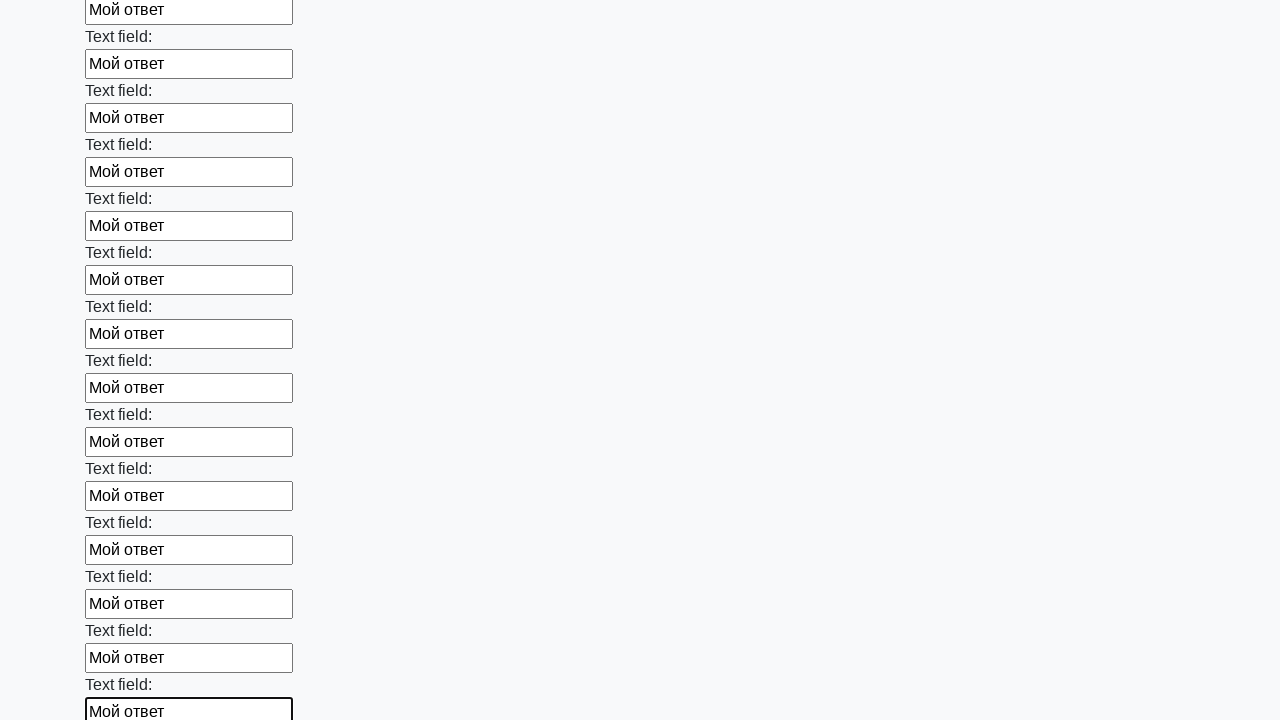

Filled input field with text 'Мой ответ' on input >> nth=44
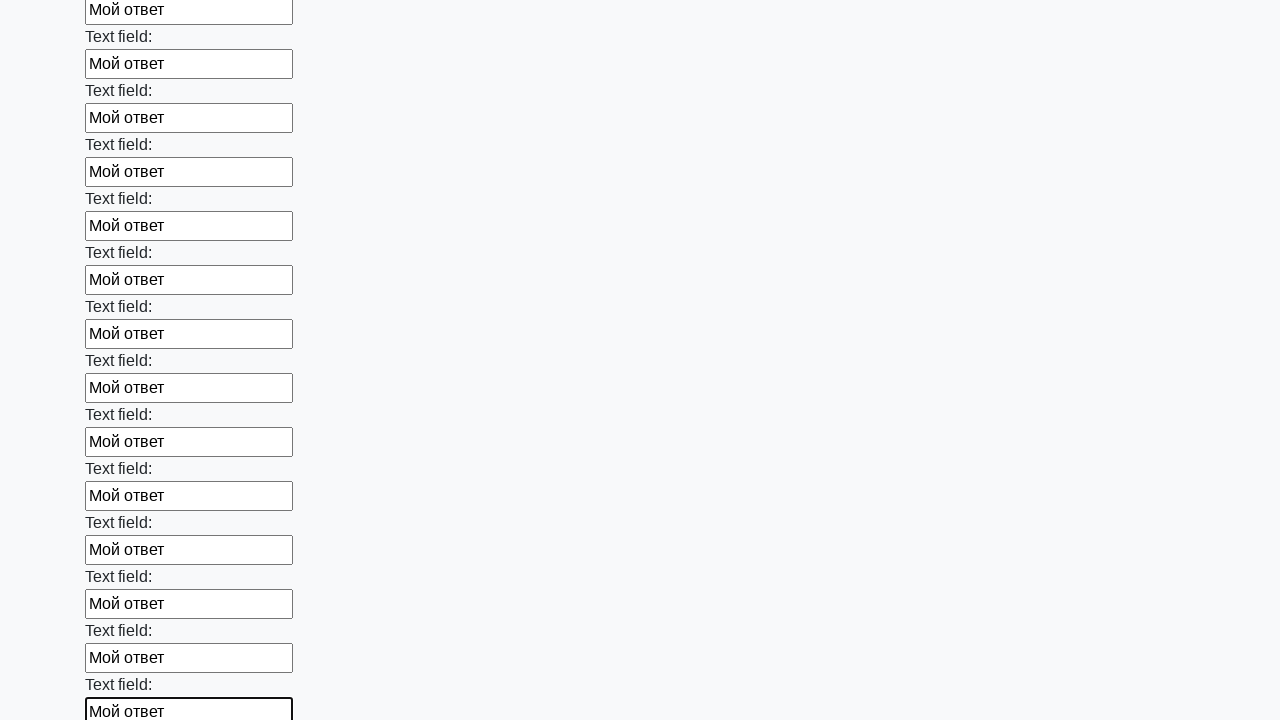

Filled input field with text 'Мой ответ' on input >> nth=45
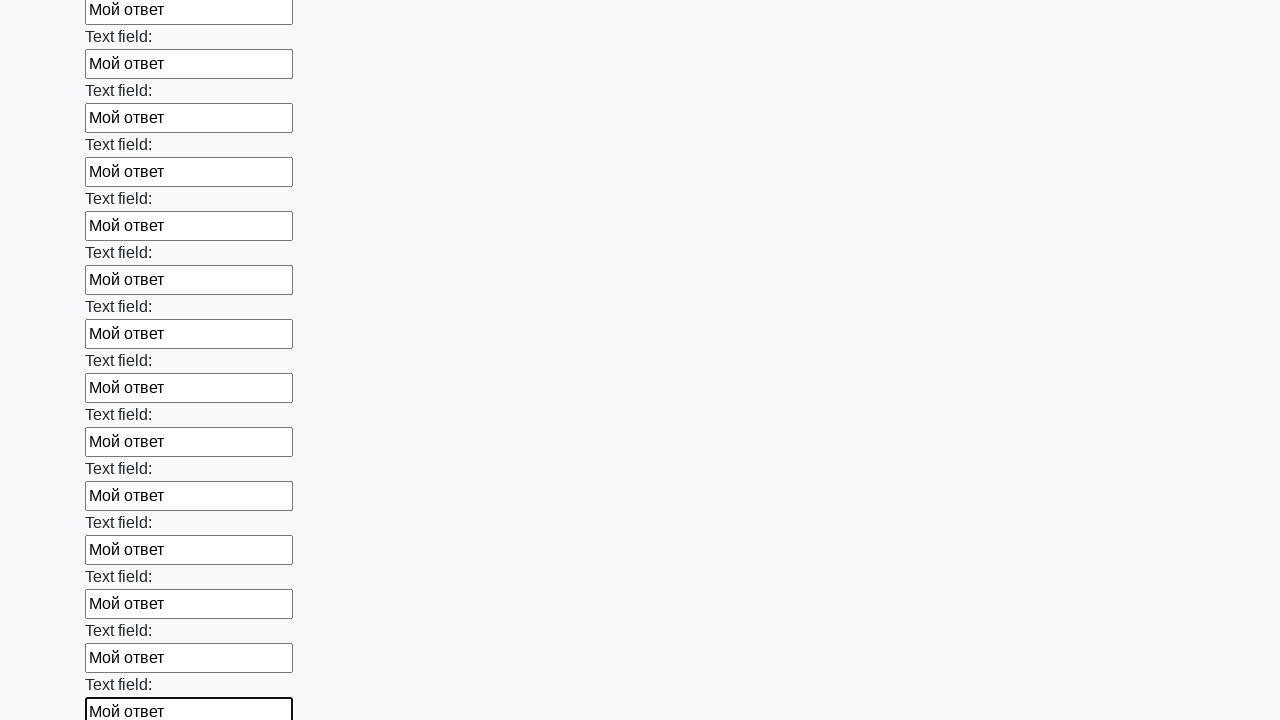

Filled input field with text 'Мой ответ' on input >> nth=46
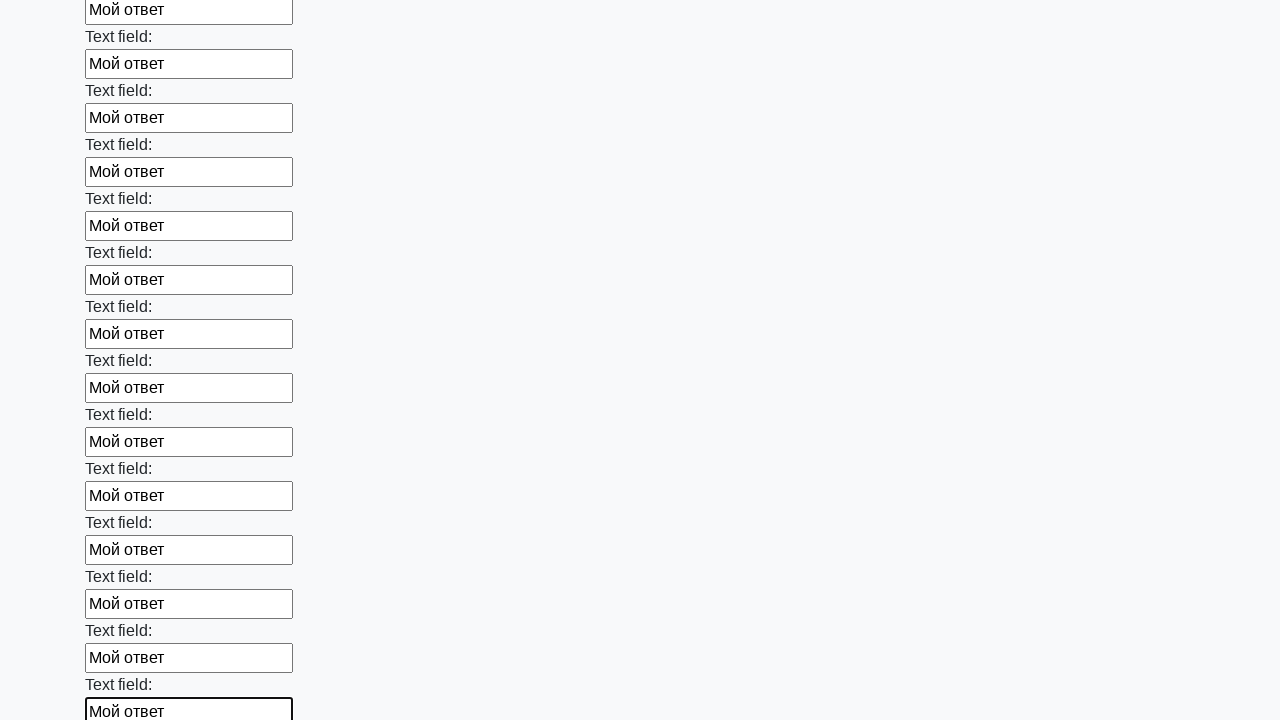

Filled input field with text 'Мой ответ' on input >> nth=47
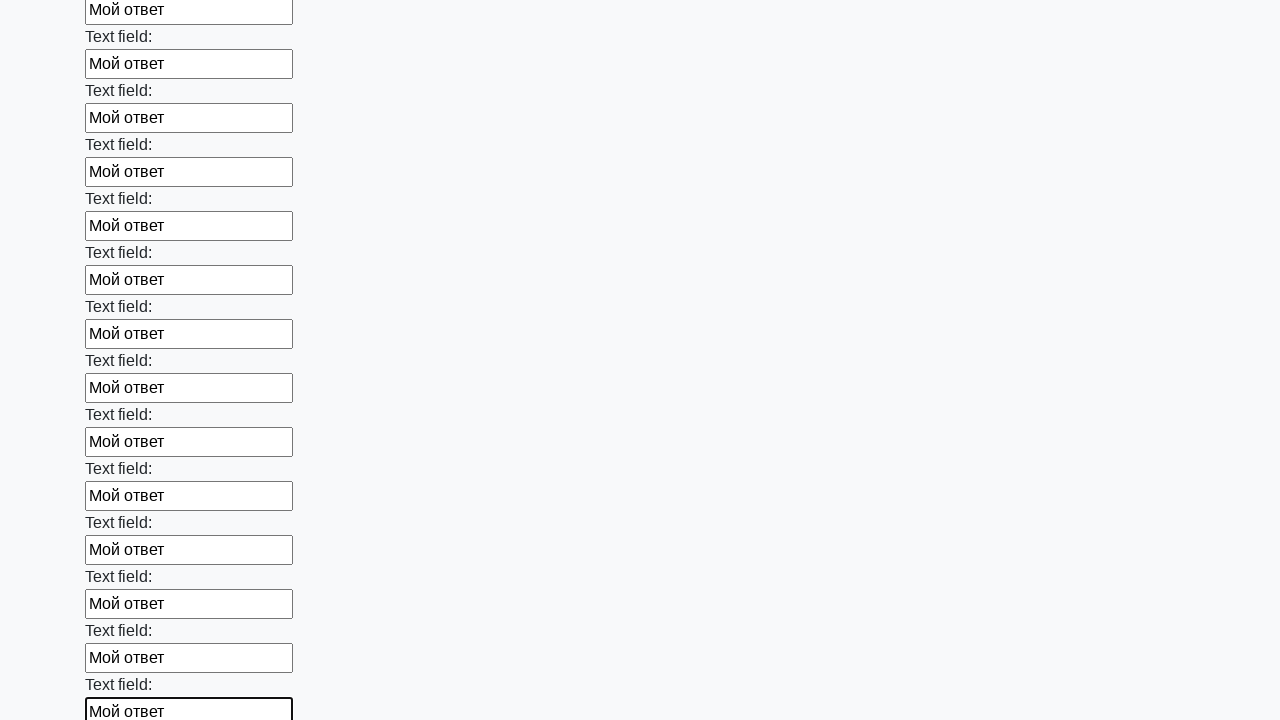

Filled input field with text 'Мой ответ' on input >> nth=48
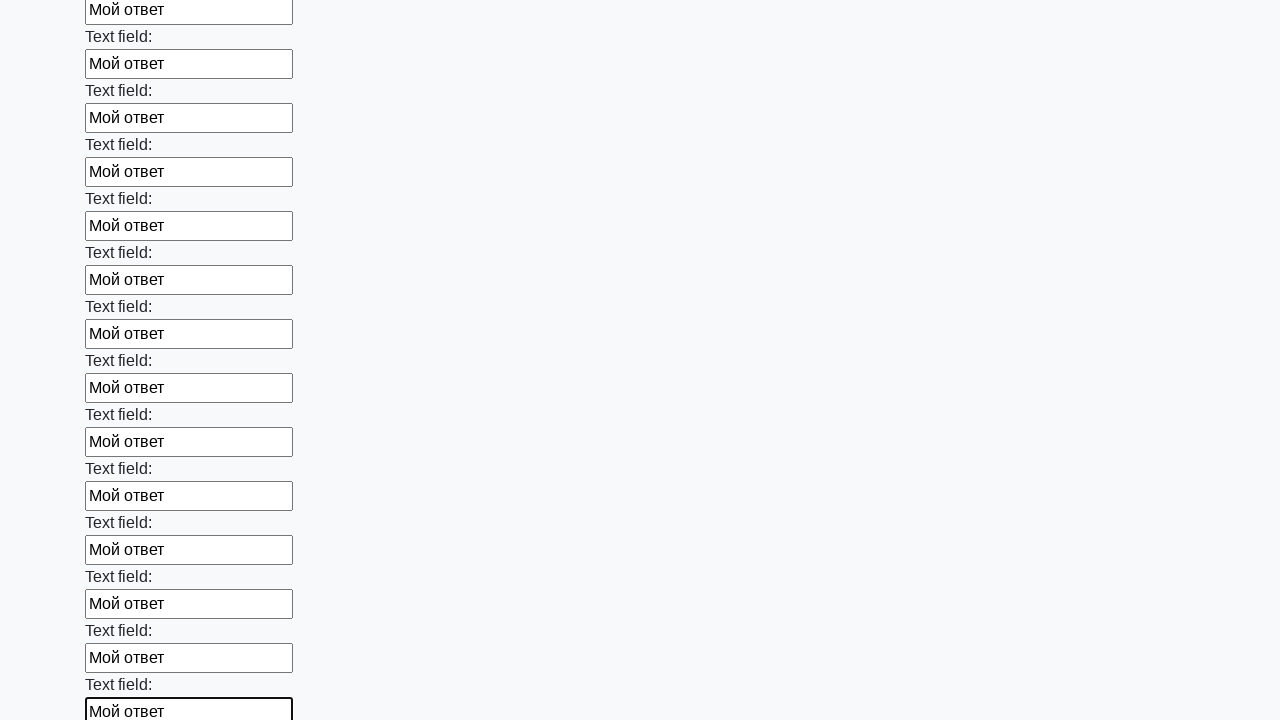

Filled input field with text 'Мой ответ' on input >> nth=49
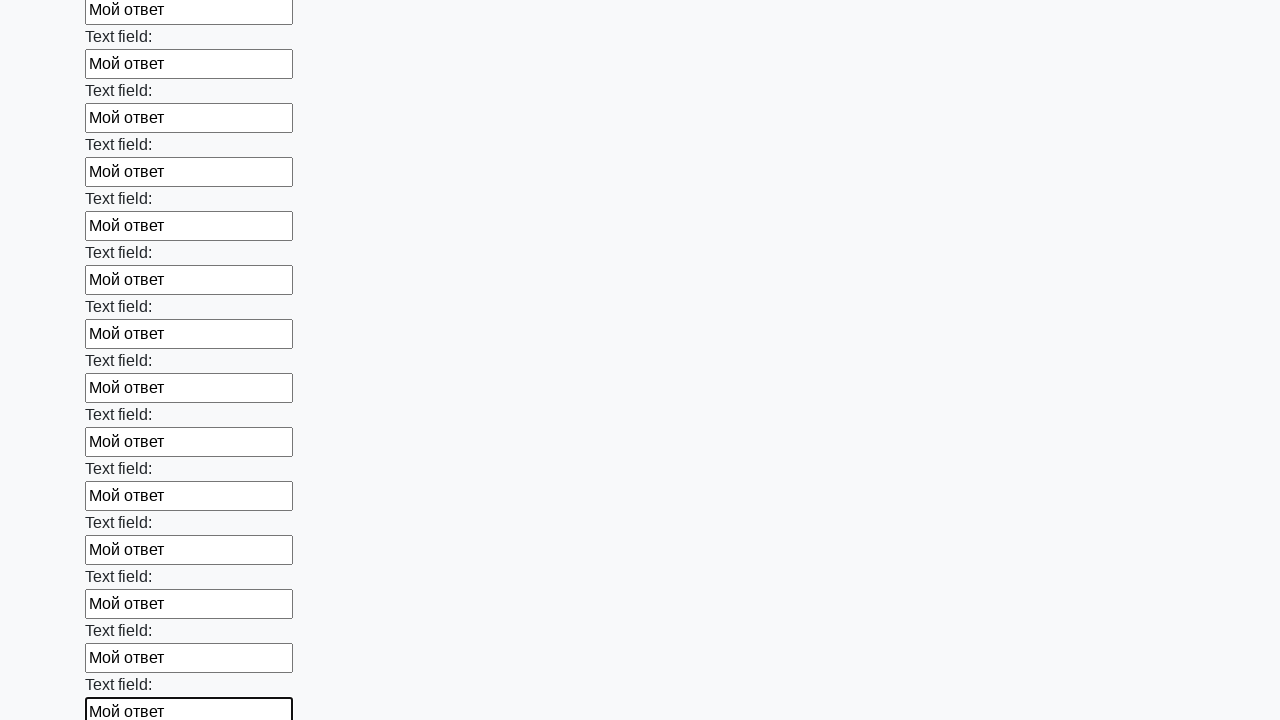

Filled input field with text 'Мой ответ' on input >> nth=50
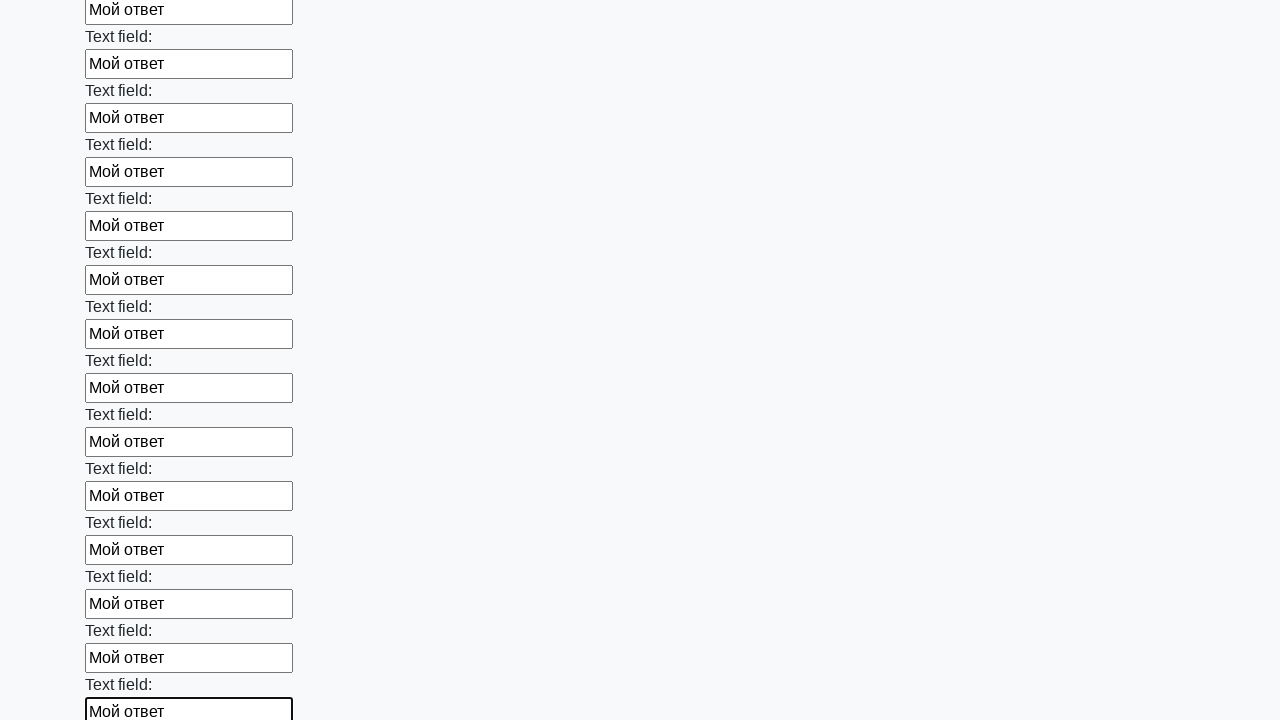

Filled input field with text 'Мой ответ' on input >> nth=51
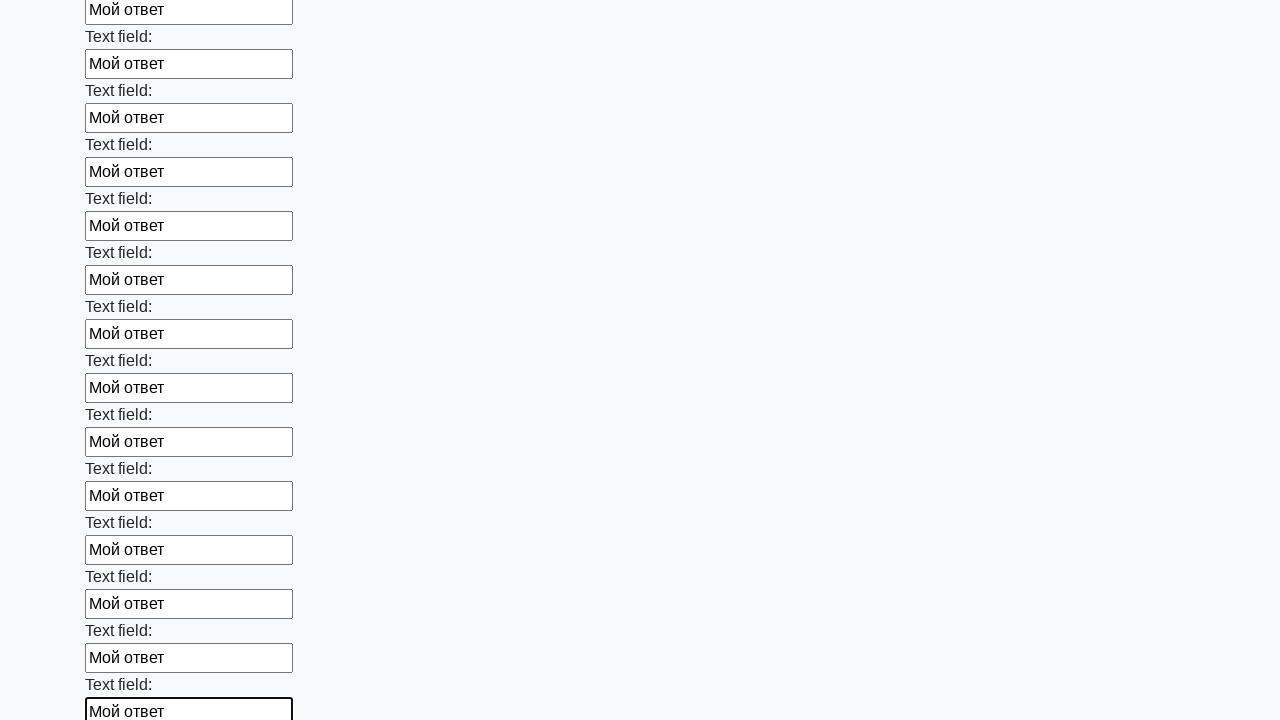

Filled input field with text 'Мой ответ' on input >> nth=52
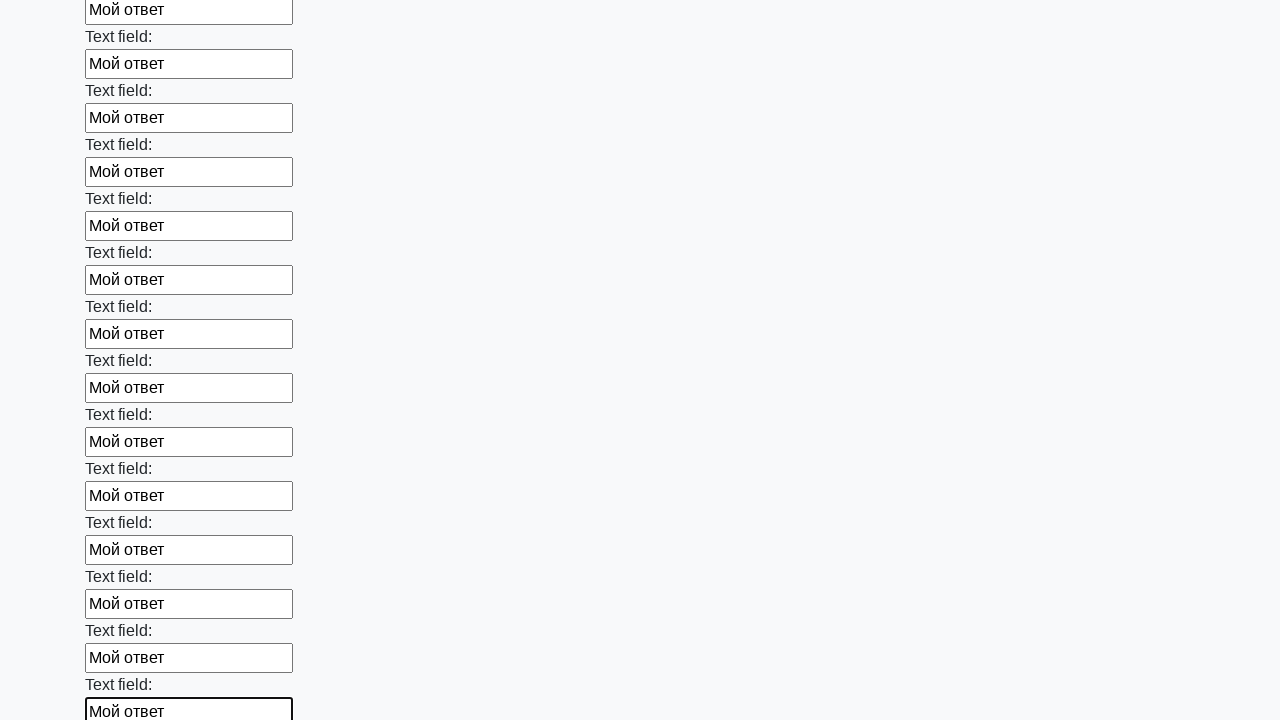

Filled input field with text 'Мой ответ' on input >> nth=53
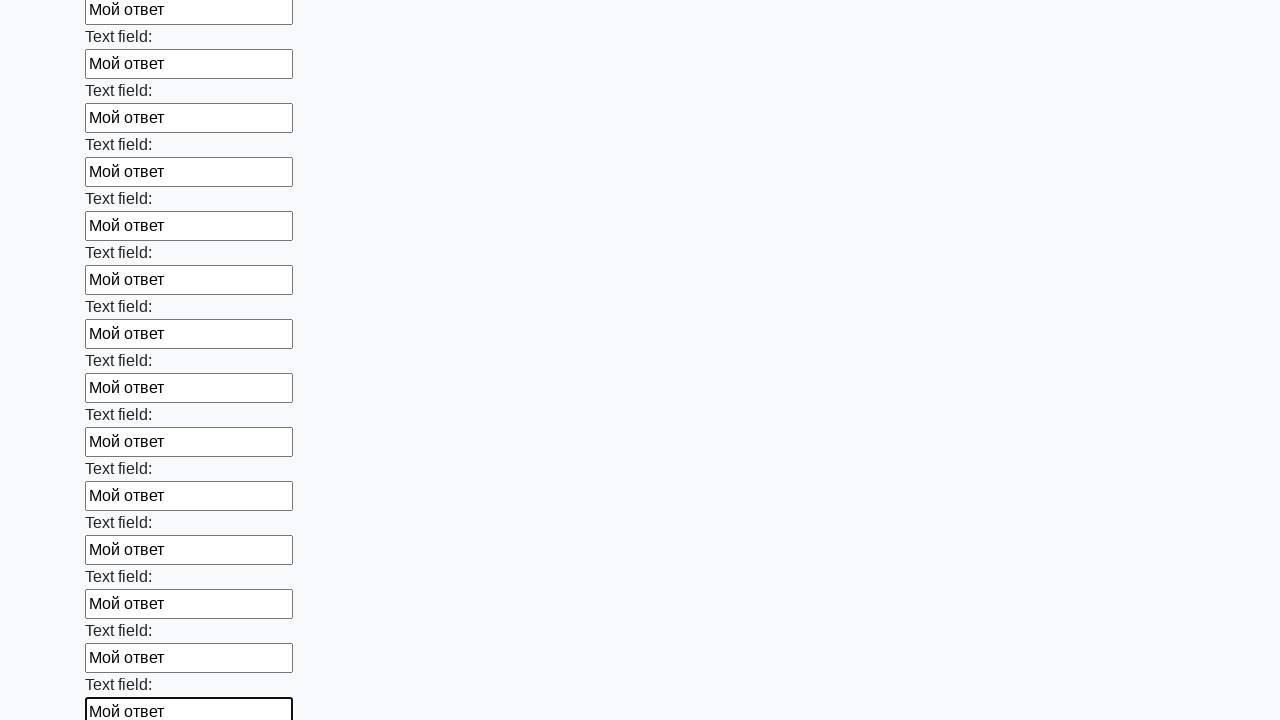

Filled input field with text 'Мой ответ' on input >> nth=54
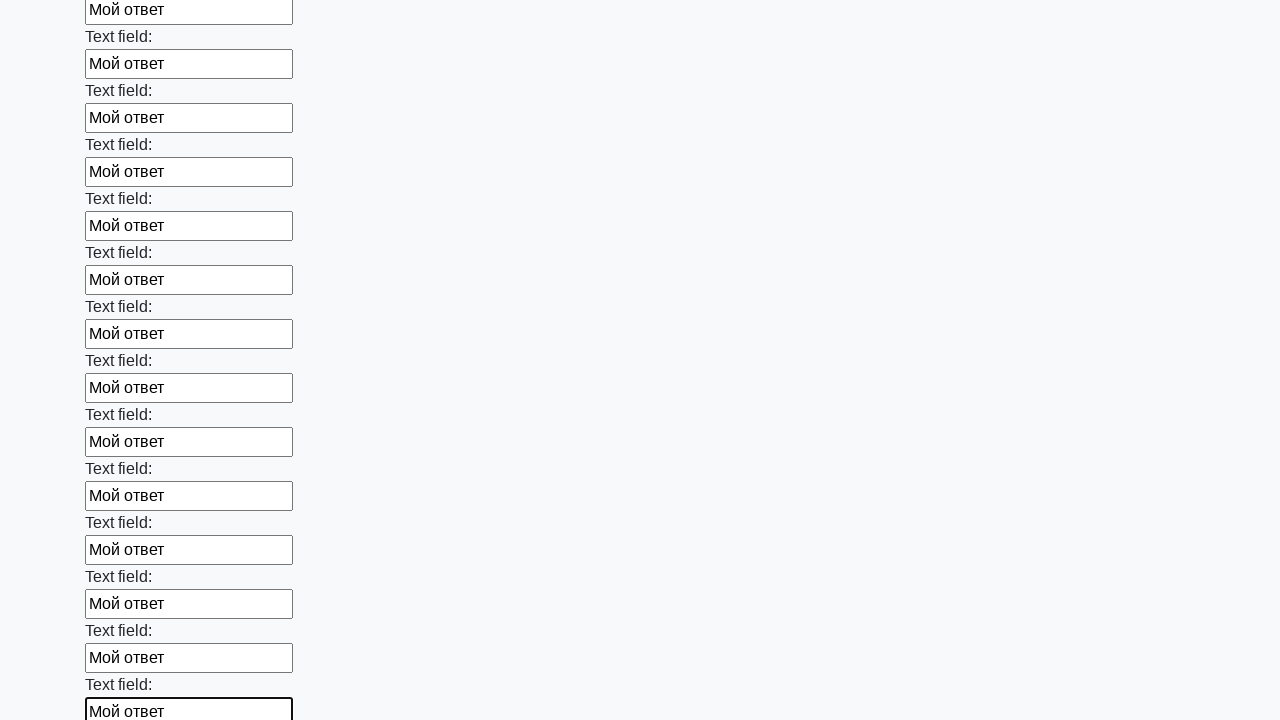

Filled input field with text 'Мой ответ' on input >> nth=55
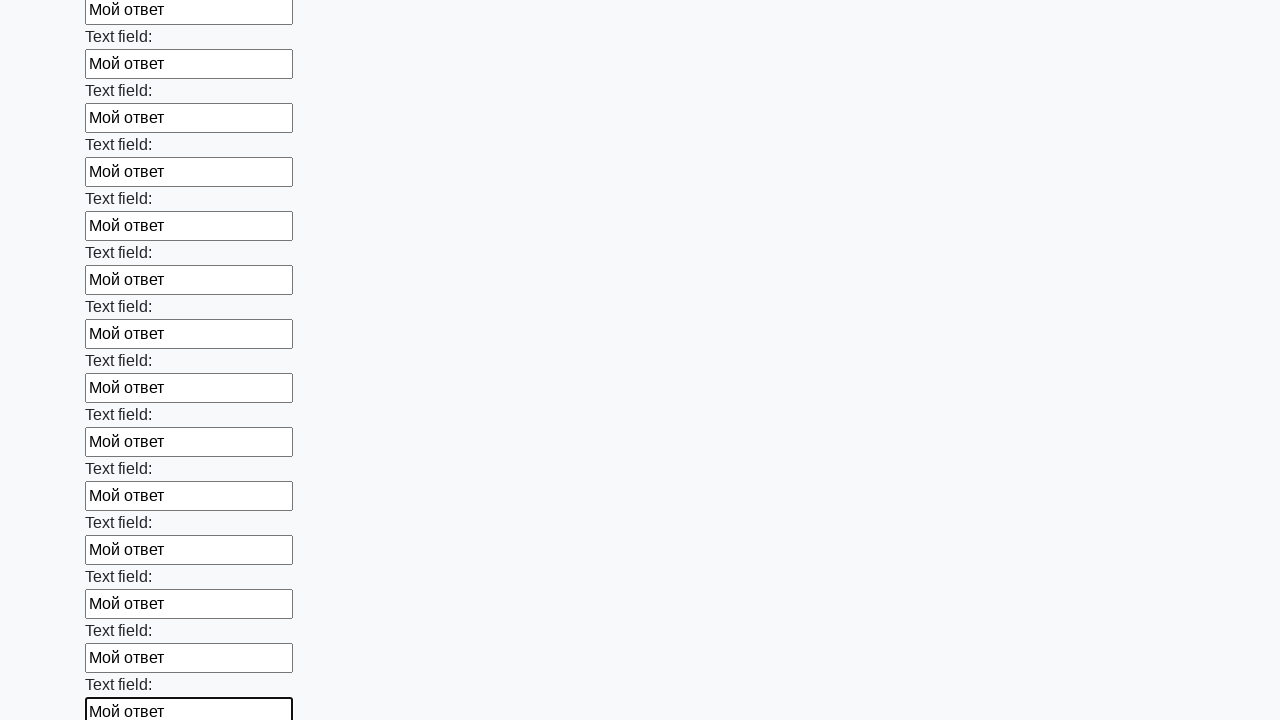

Filled input field with text 'Мой ответ' on input >> nth=56
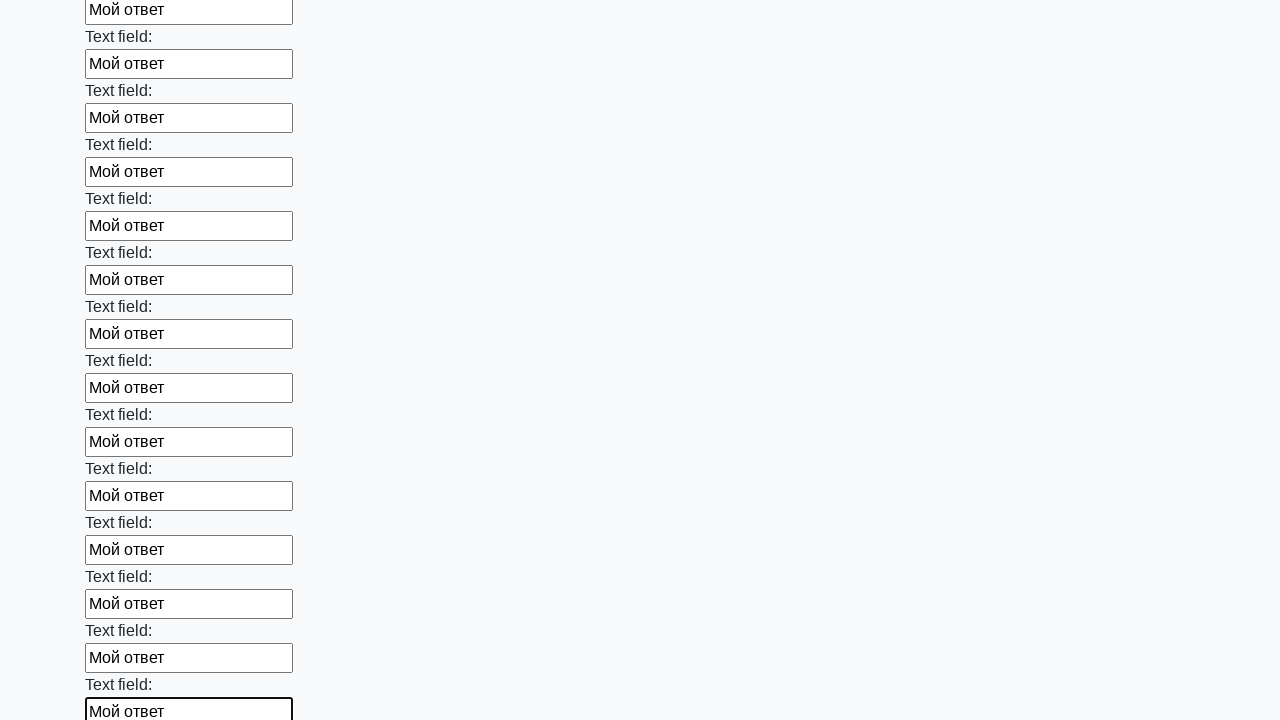

Filled input field with text 'Мой ответ' on input >> nth=57
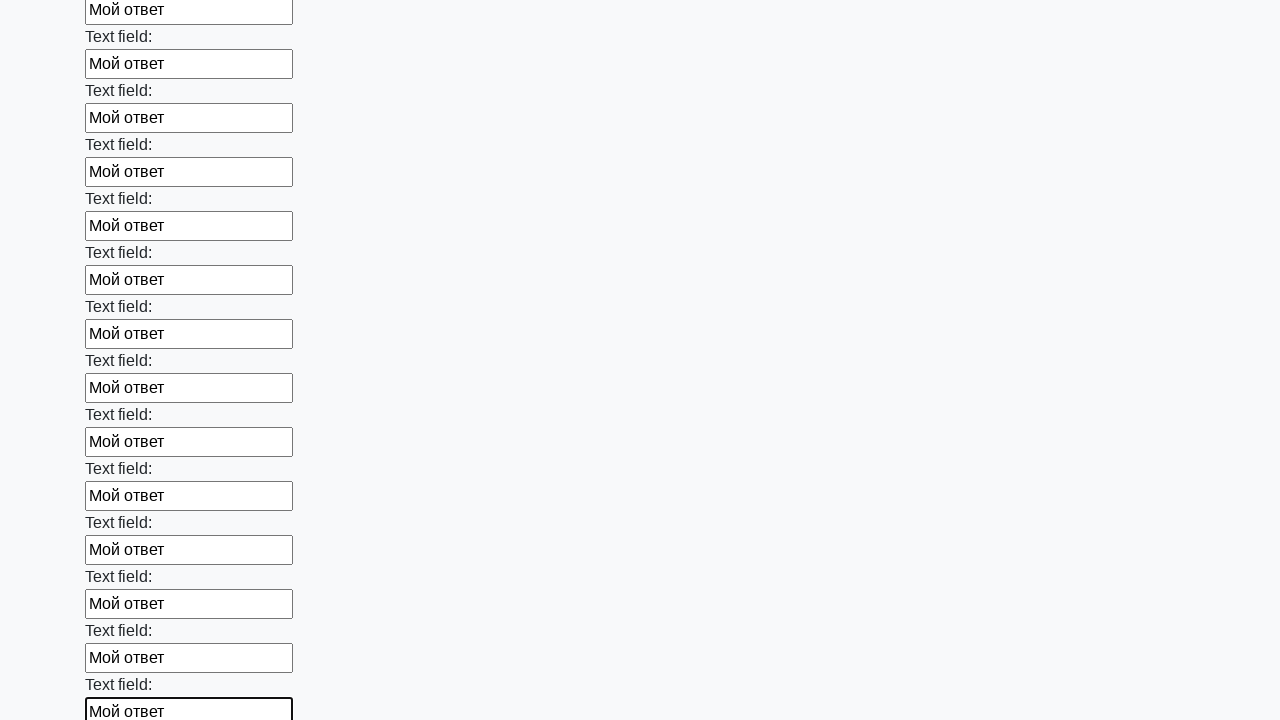

Filled input field with text 'Мой ответ' on input >> nth=58
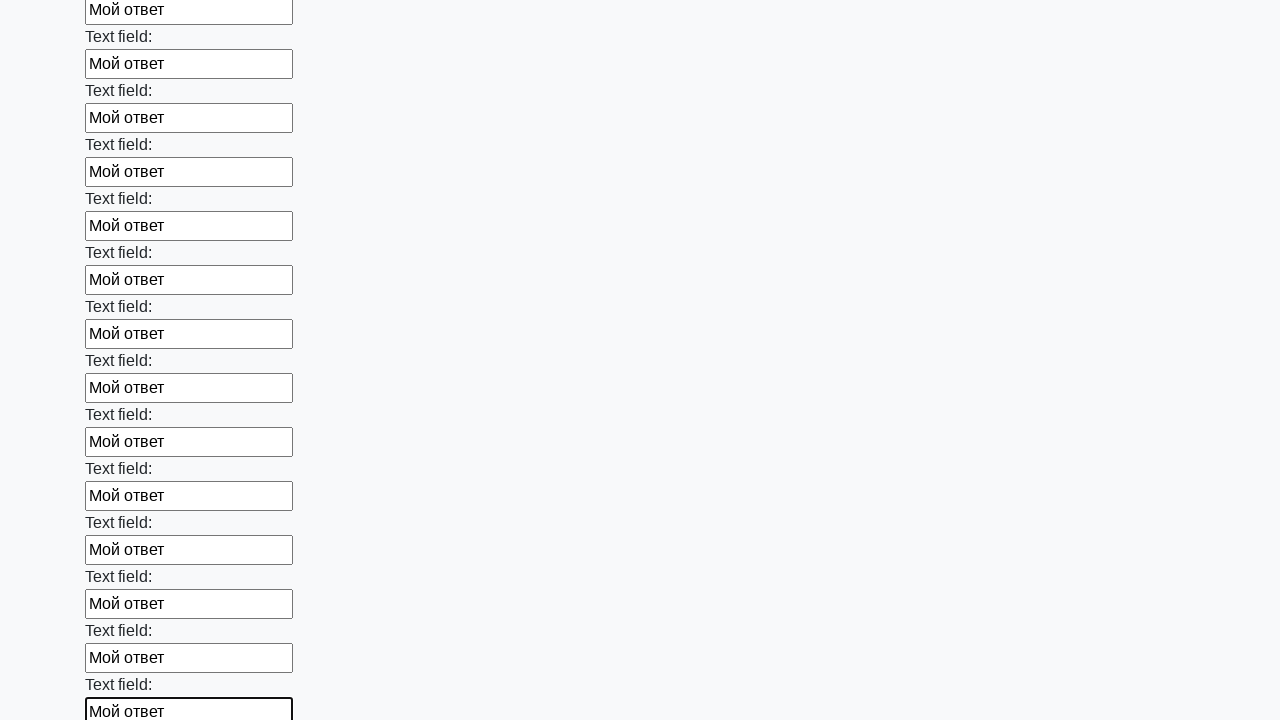

Filled input field with text 'Мой ответ' on input >> nth=59
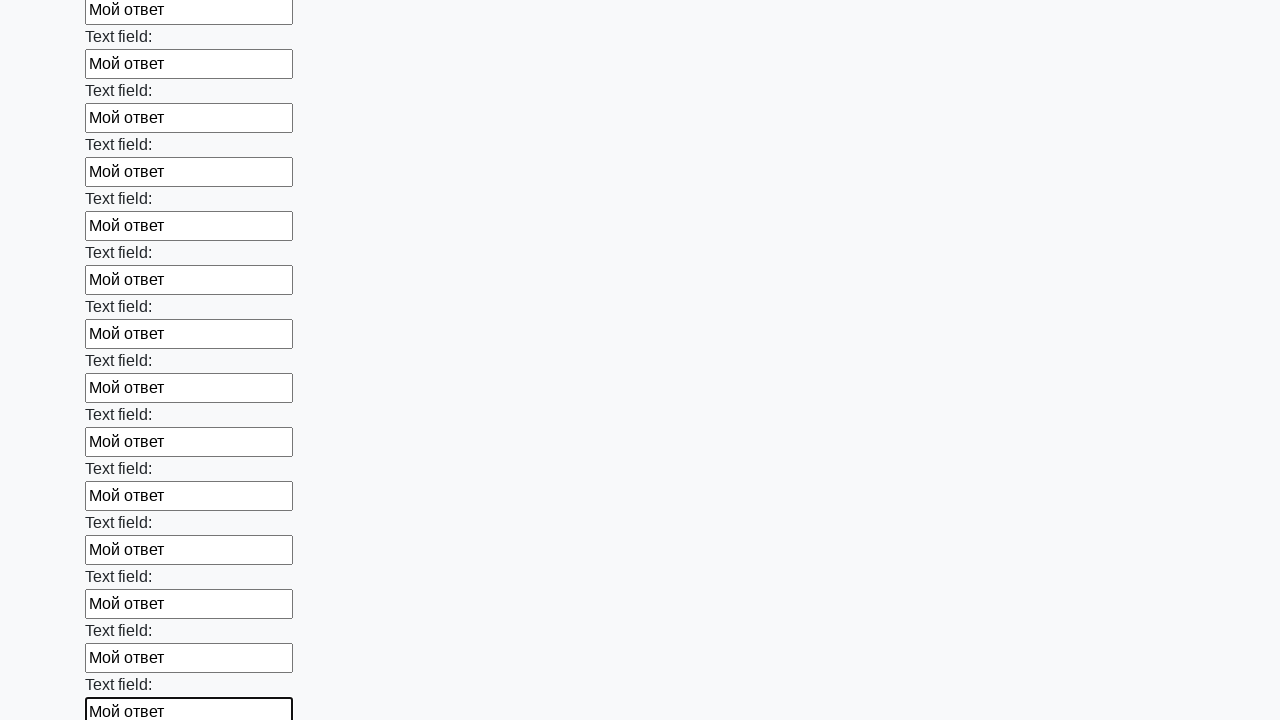

Filled input field with text 'Мой ответ' on input >> nth=60
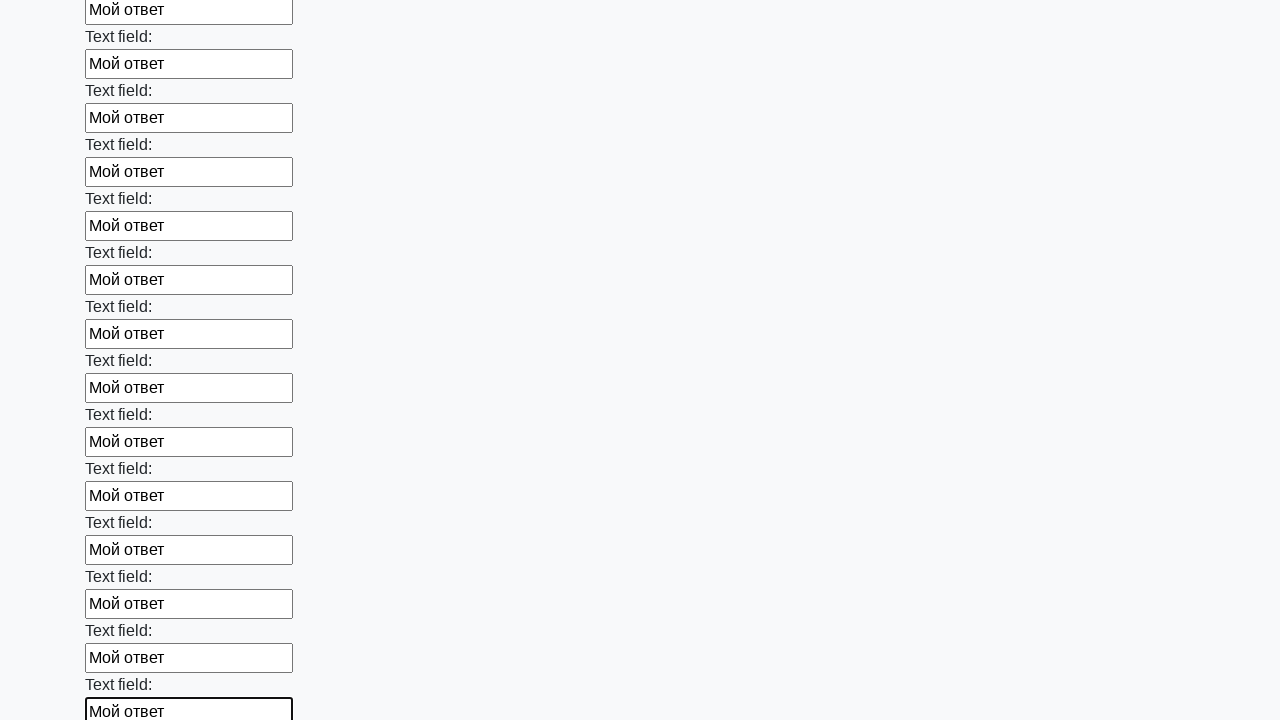

Filled input field with text 'Мой ответ' on input >> nth=61
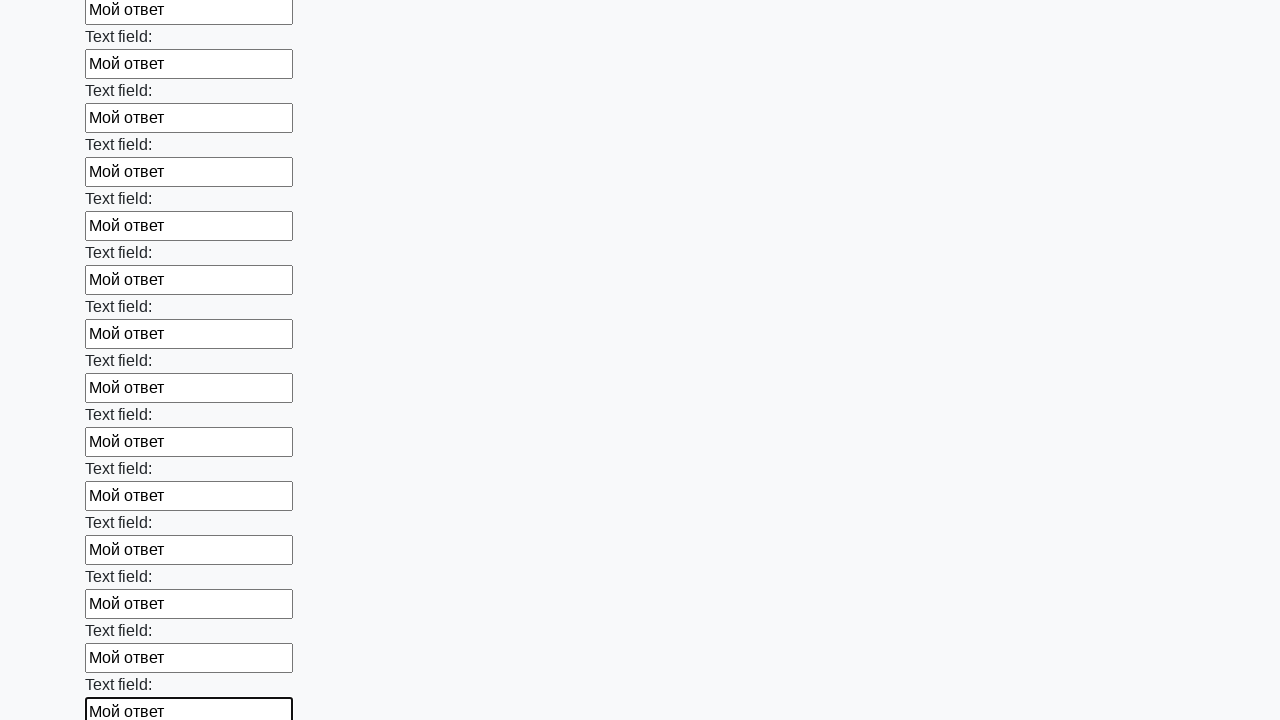

Filled input field with text 'Мой ответ' on input >> nth=62
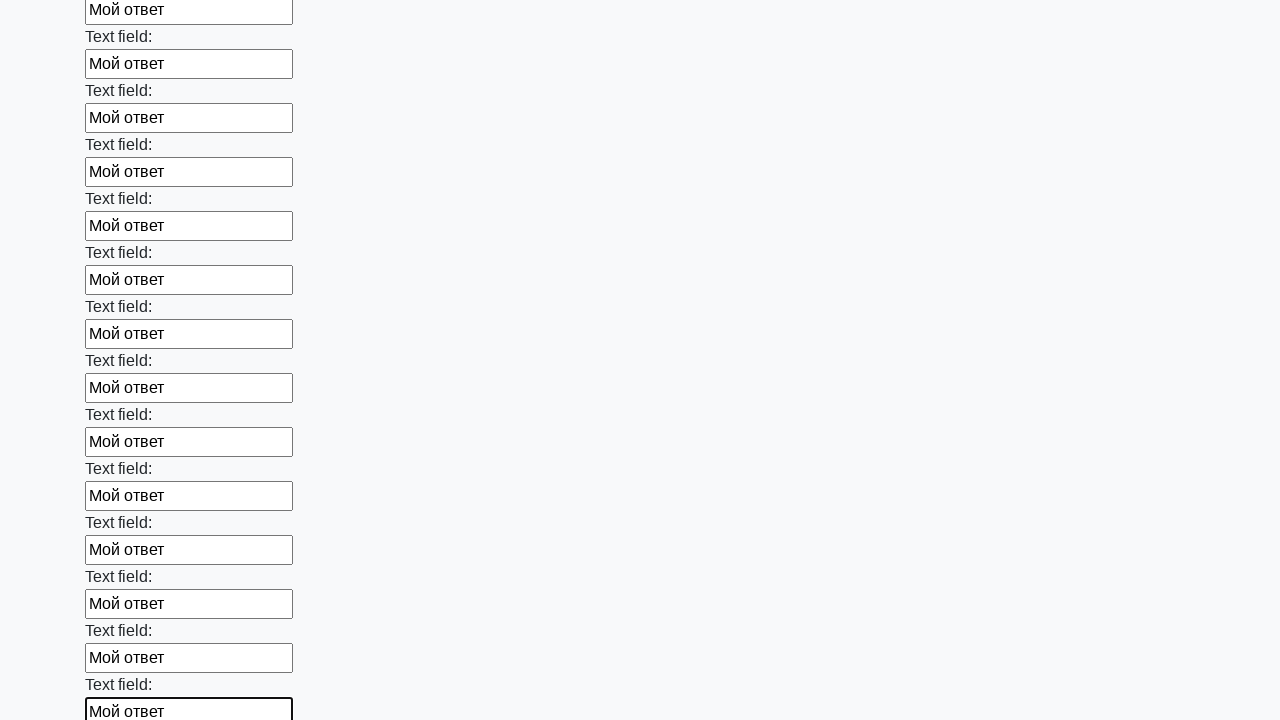

Filled input field with text 'Мой ответ' on input >> nth=63
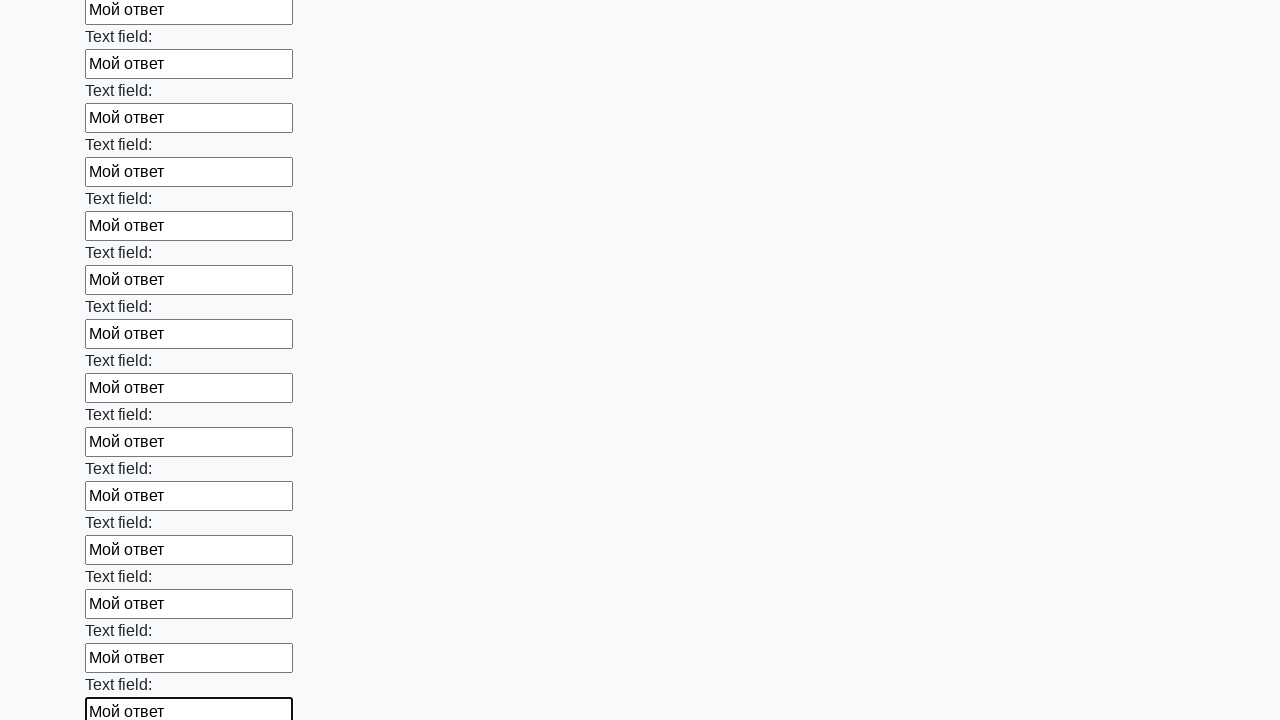

Filled input field with text 'Мой ответ' on input >> nth=64
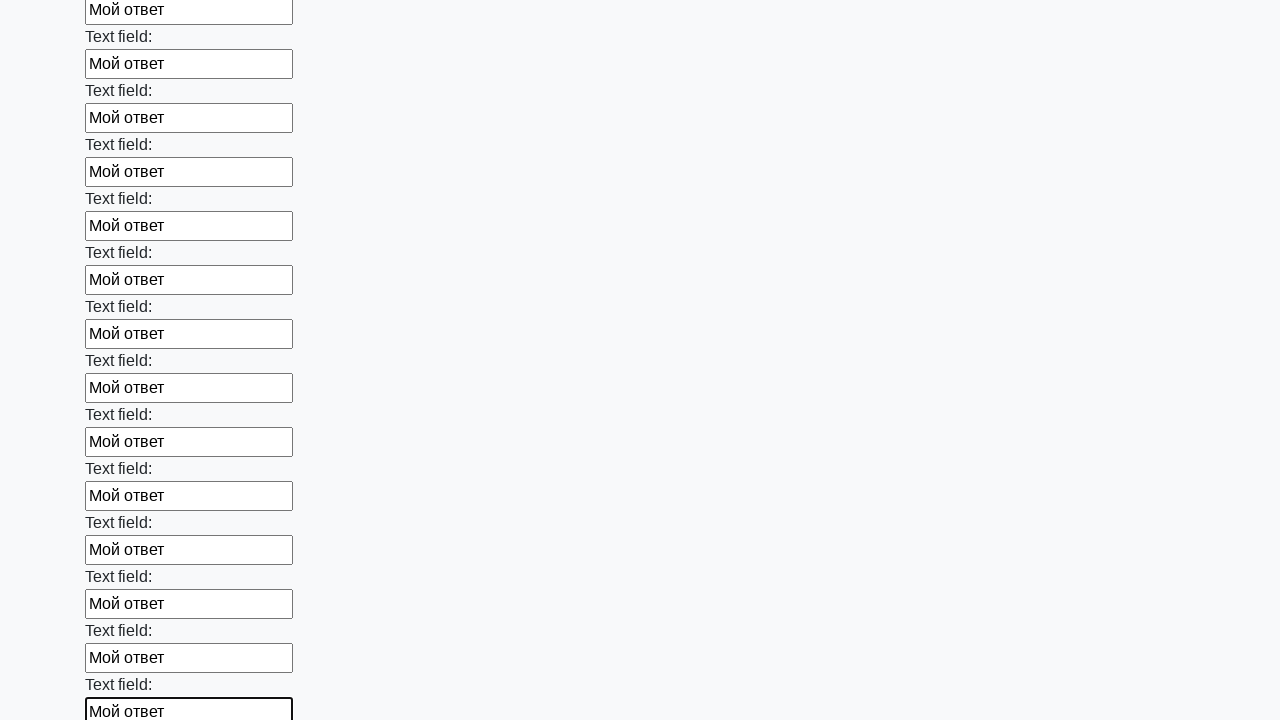

Filled input field with text 'Мой ответ' on input >> nth=65
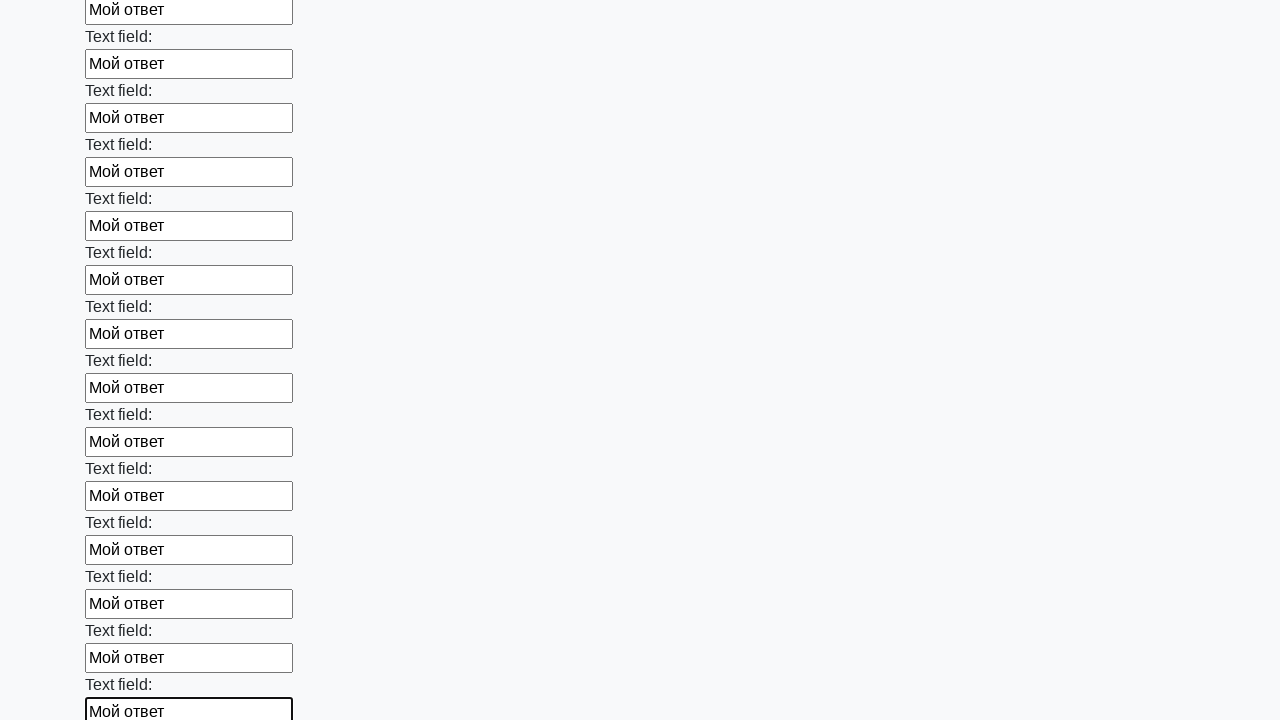

Filled input field with text 'Мой ответ' on input >> nth=66
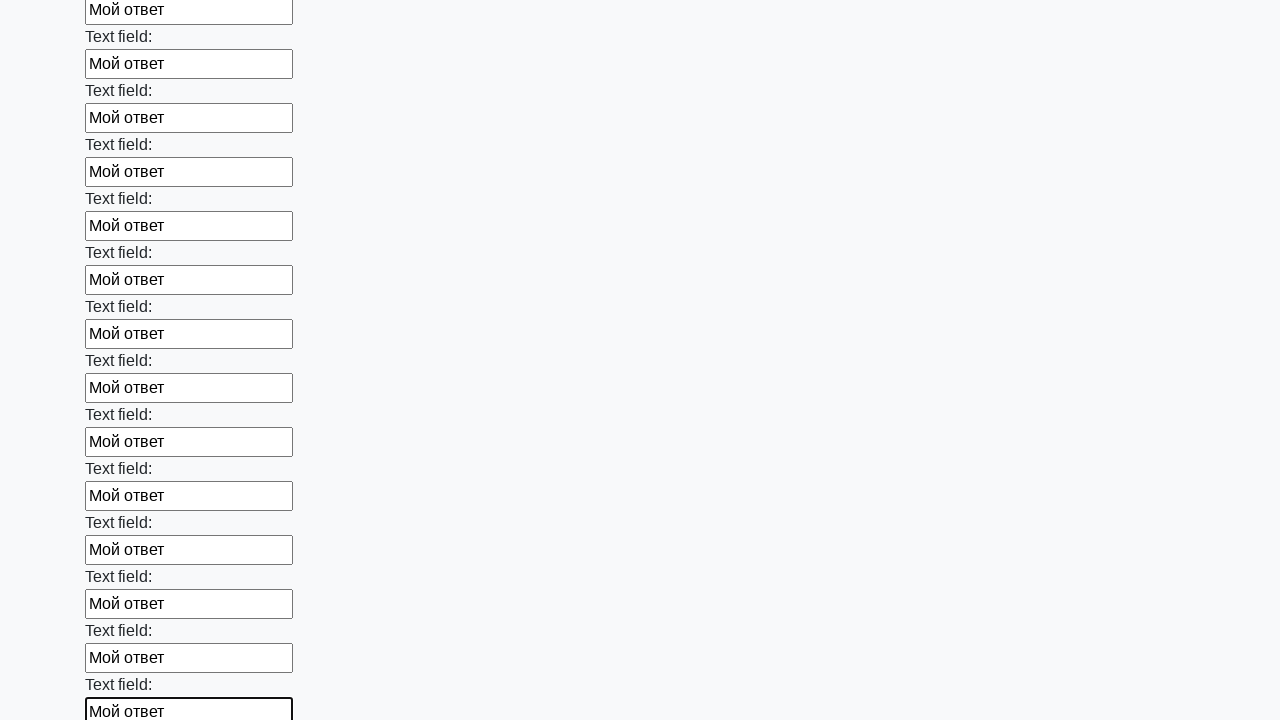

Filled input field with text 'Мой ответ' on input >> nth=67
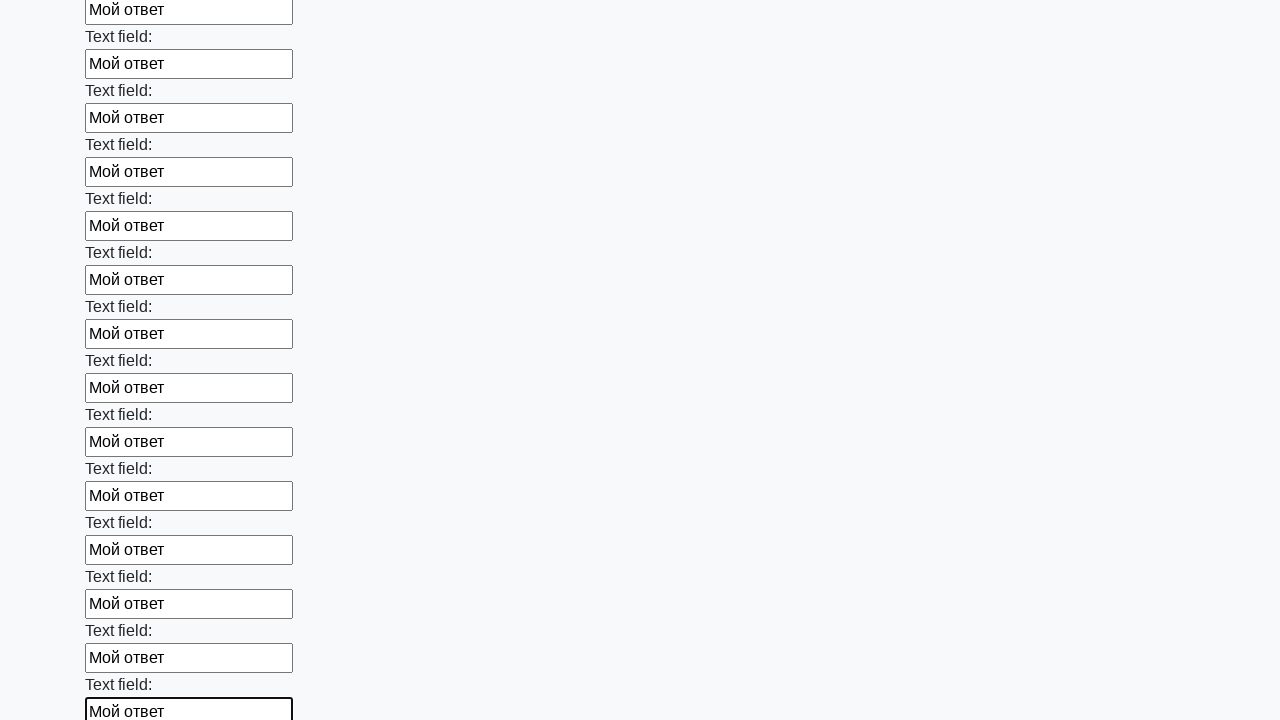

Filled input field with text 'Мой ответ' on input >> nth=68
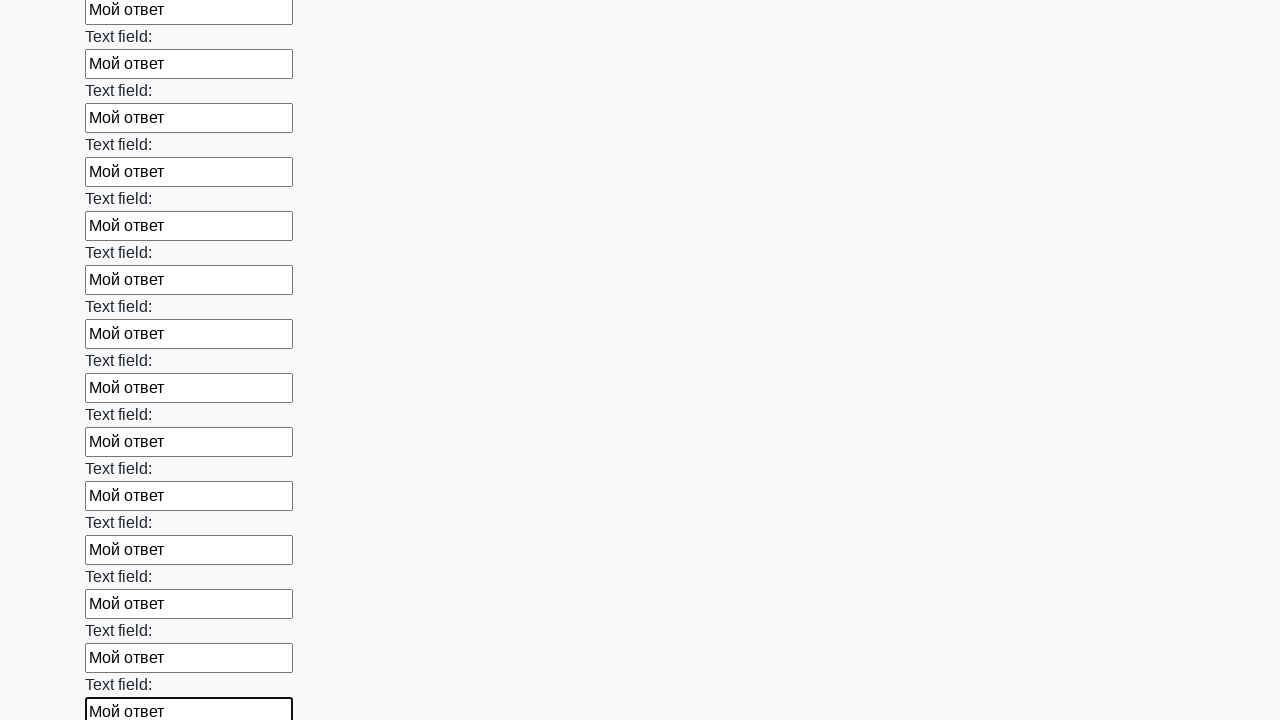

Filled input field with text 'Мой ответ' on input >> nth=69
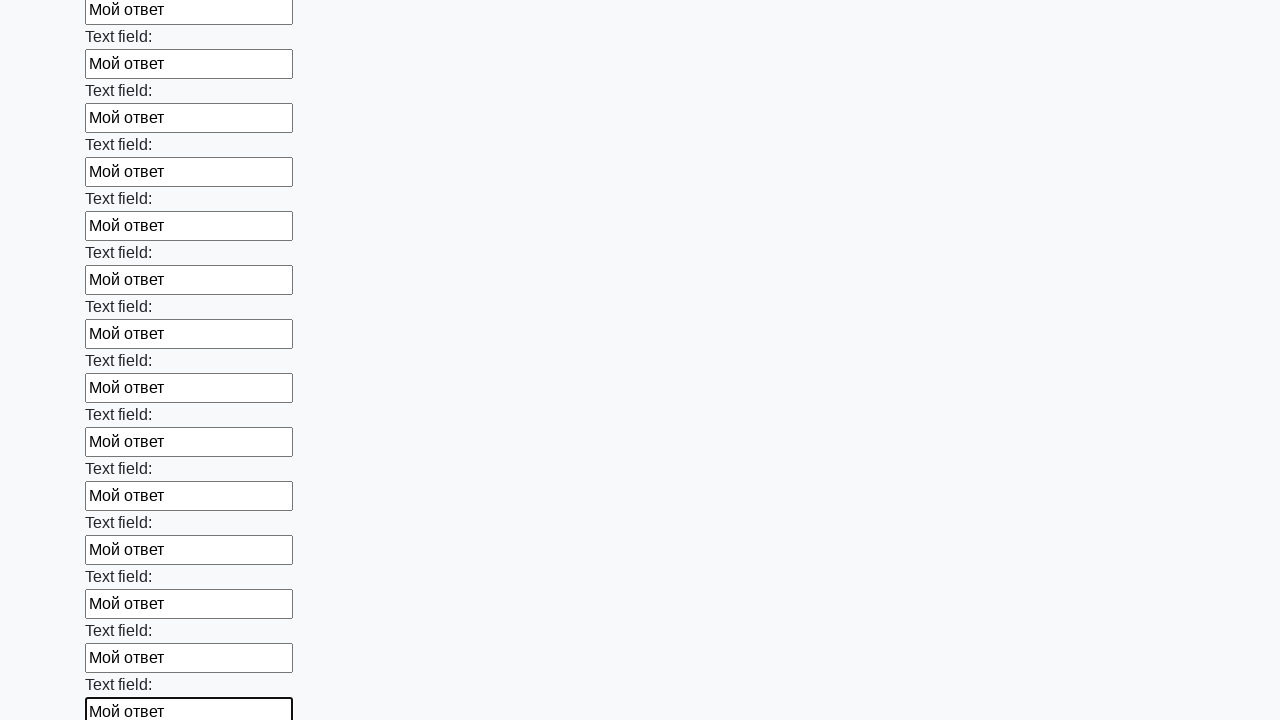

Filled input field with text 'Мой ответ' on input >> nth=70
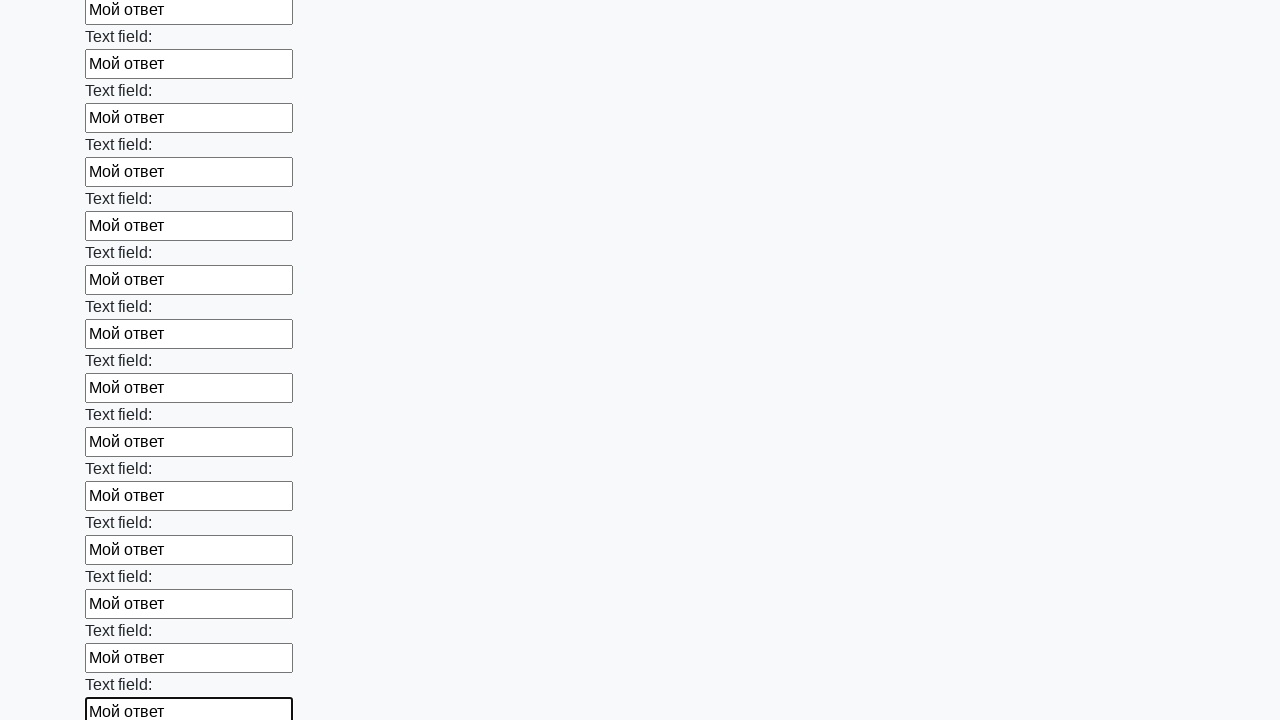

Filled input field with text 'Мой ответ' on input >> nth=71
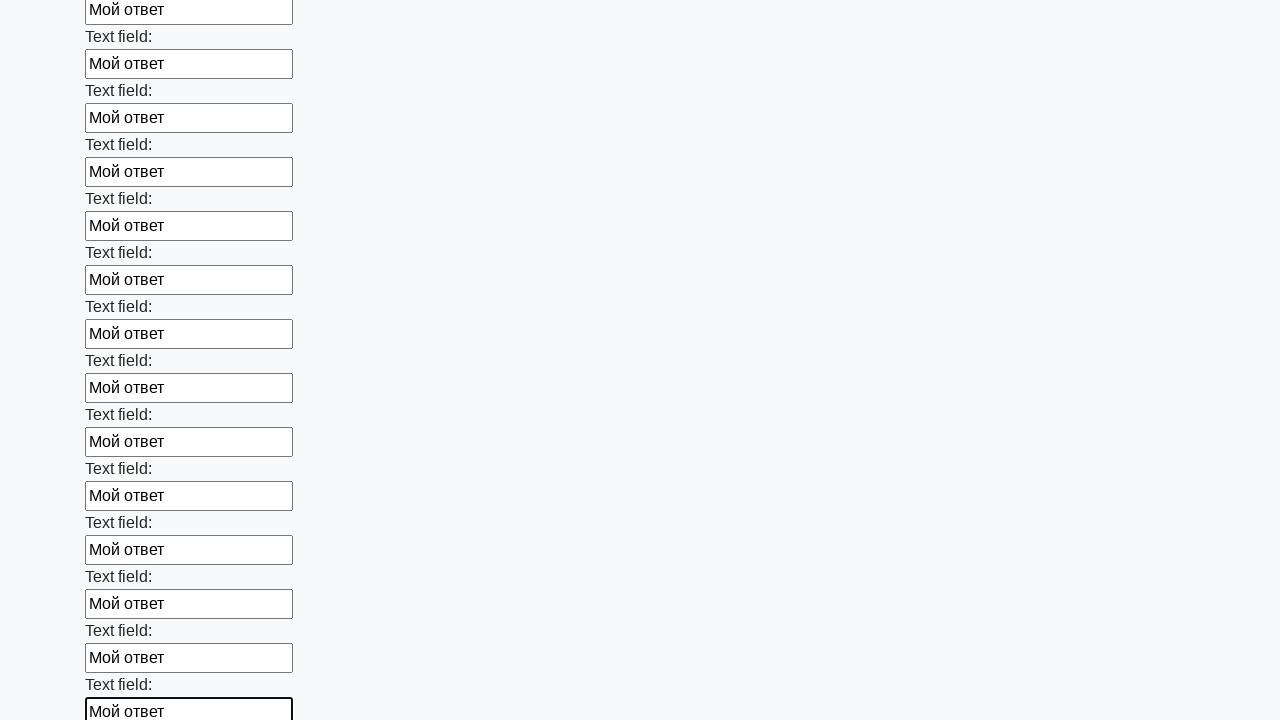

Filled input field with text 'Мой ответ' on input >> nth=72
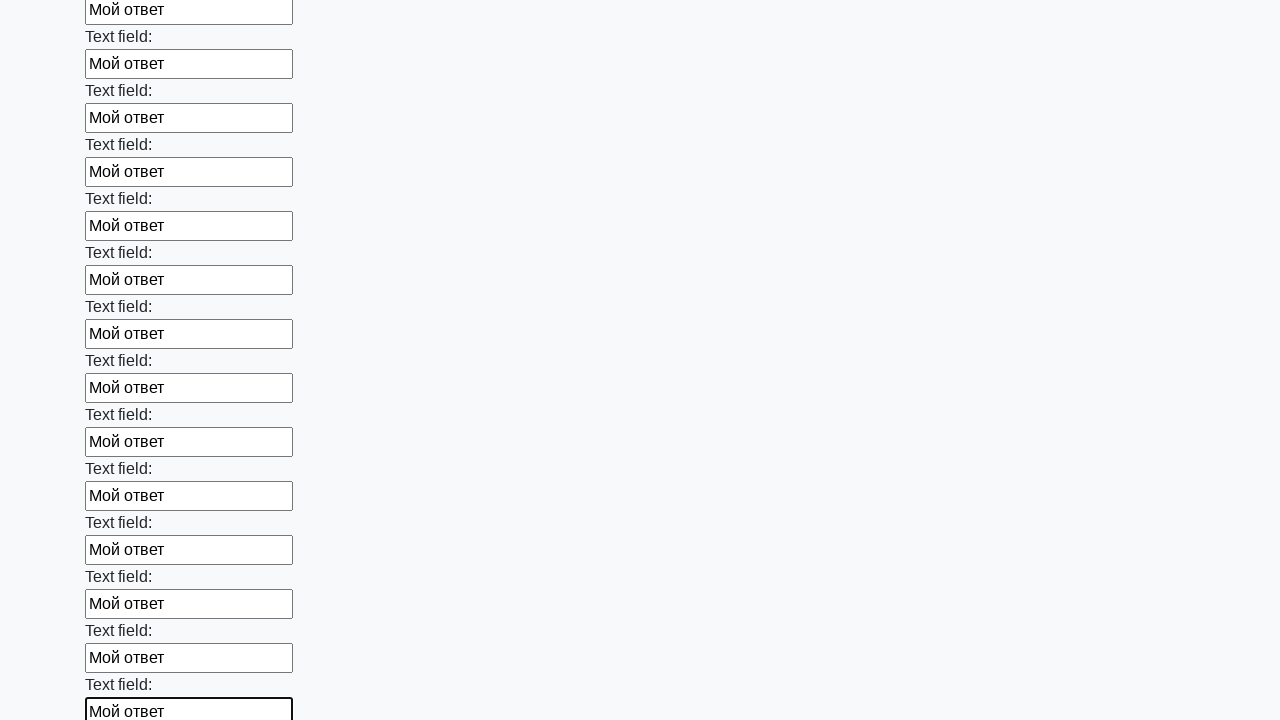

Filled input field with text 'Мой ответ' on input >> nth=73
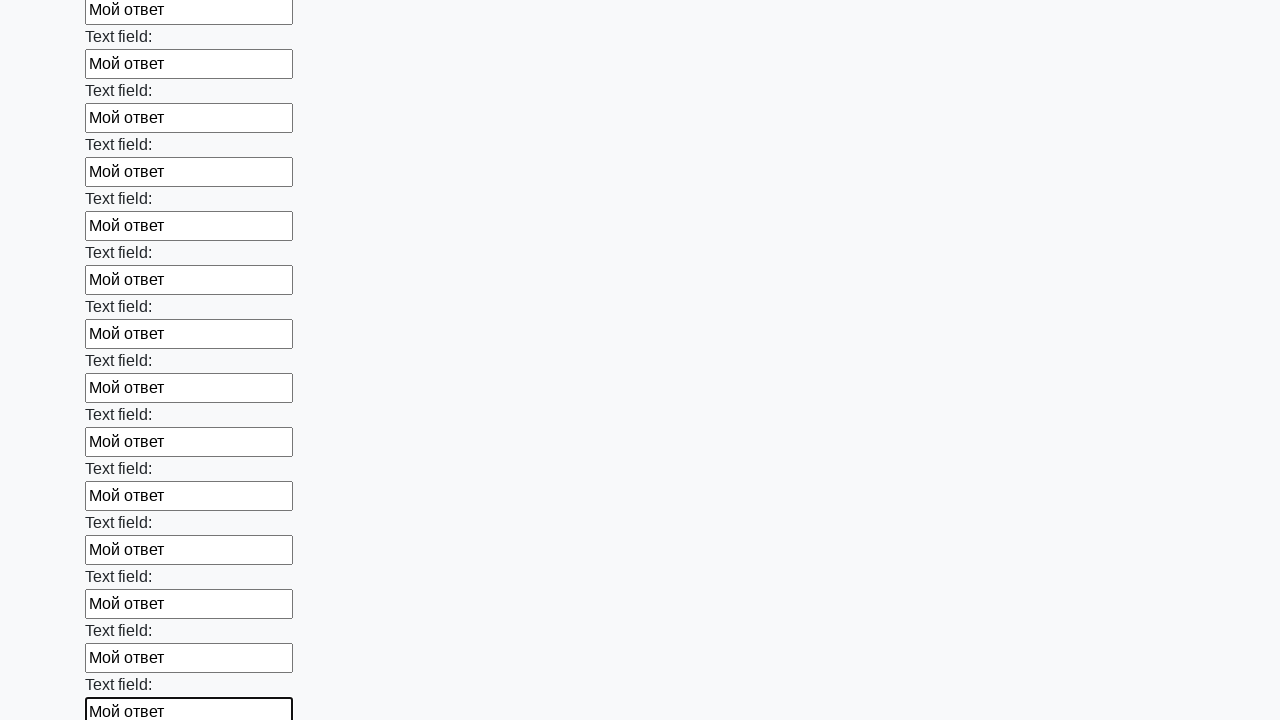

Filled input field with text 'Мой ответ' on input >> nth=74
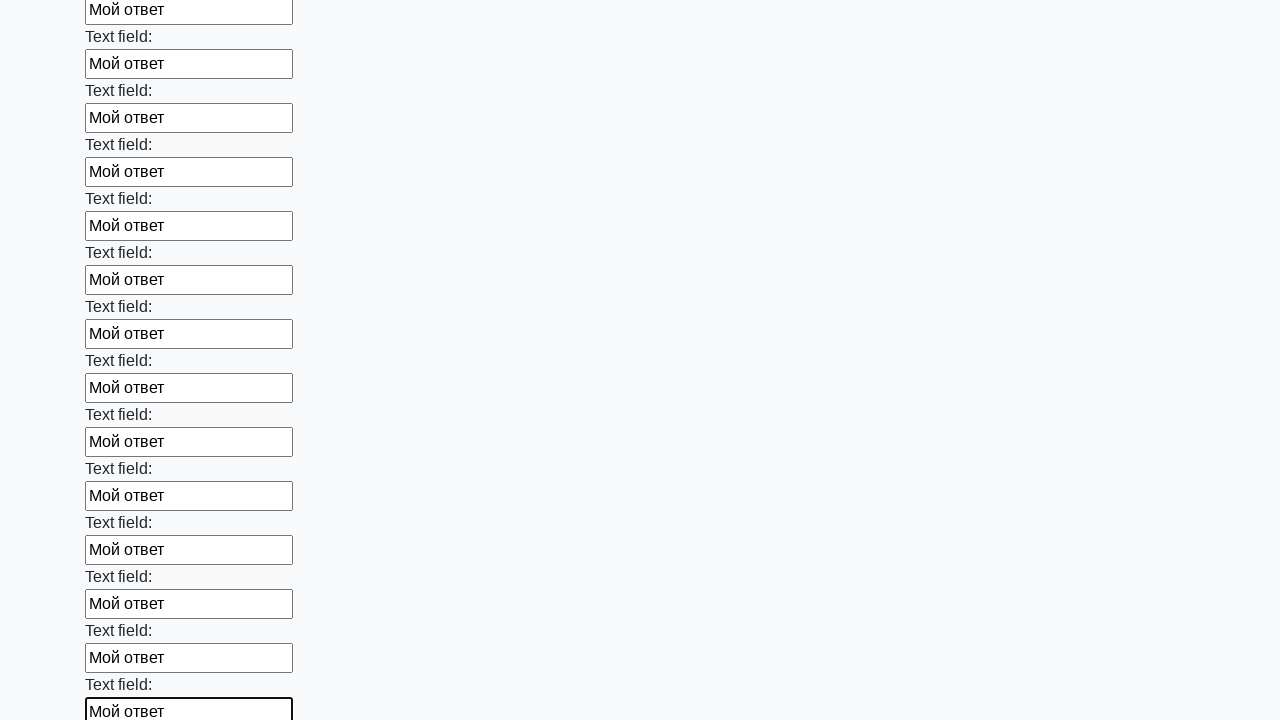

Filled input field with text 'Мой ответ' on input >> nth=75
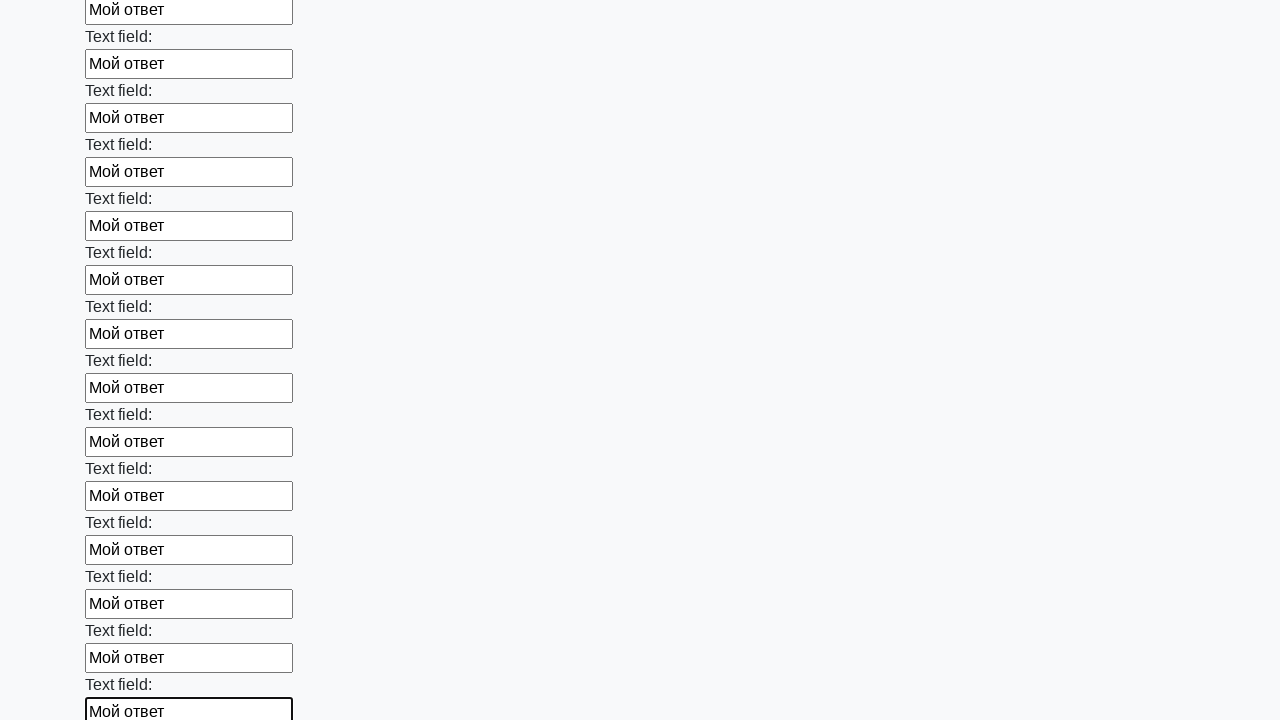

Filled input field with text 'Мой ответ' on input >> nth=76
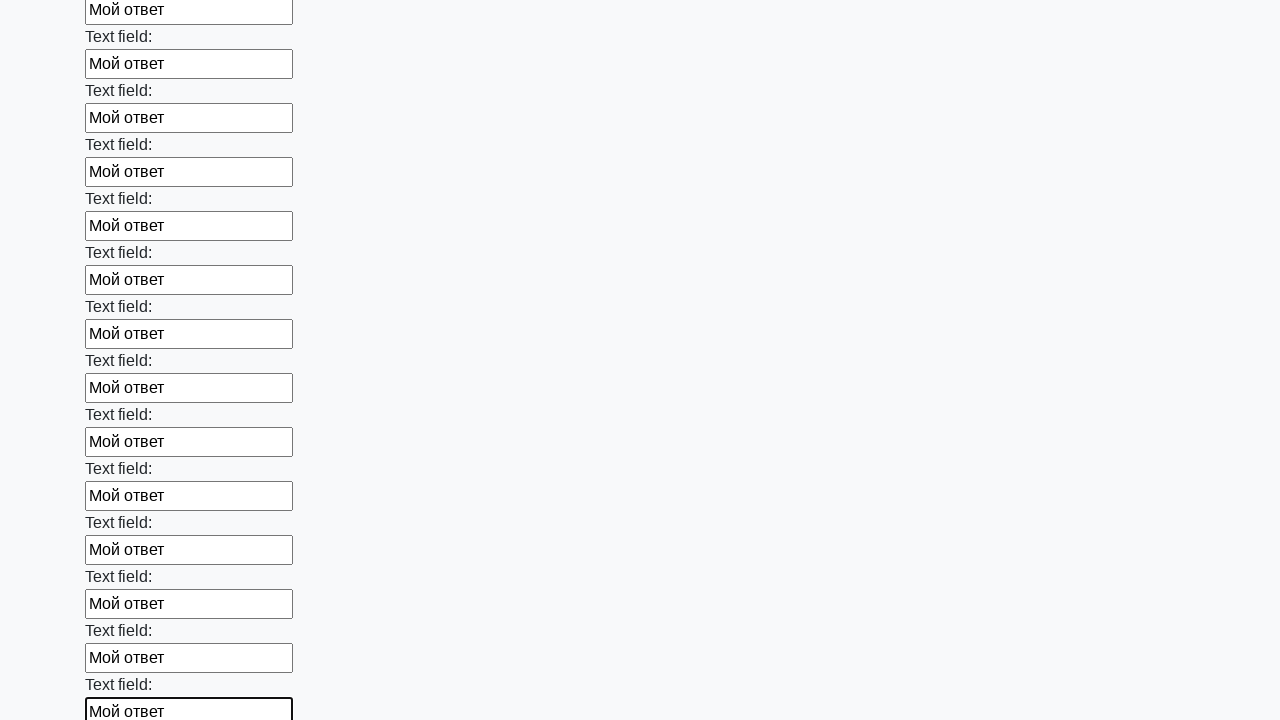

Filled input field with text 'Мой ответ' on input >> nth=77
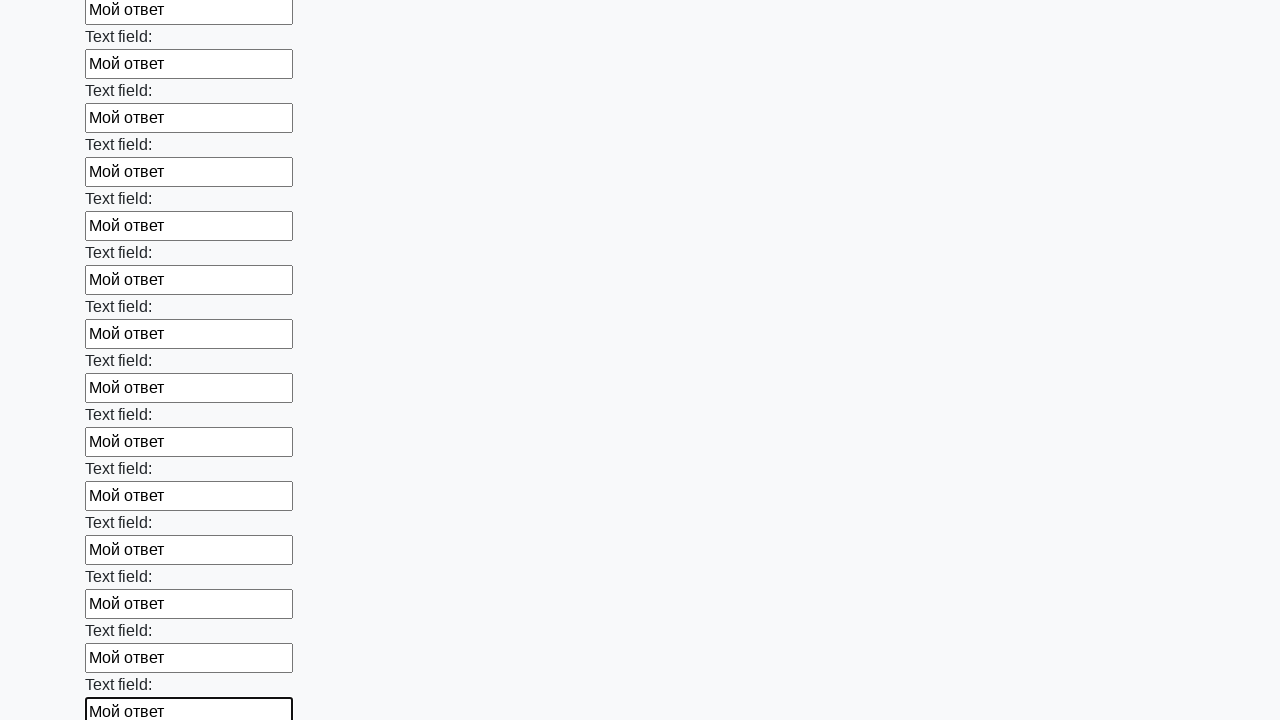

Filled input field with text 'Мой ответ' on input >> nth=78
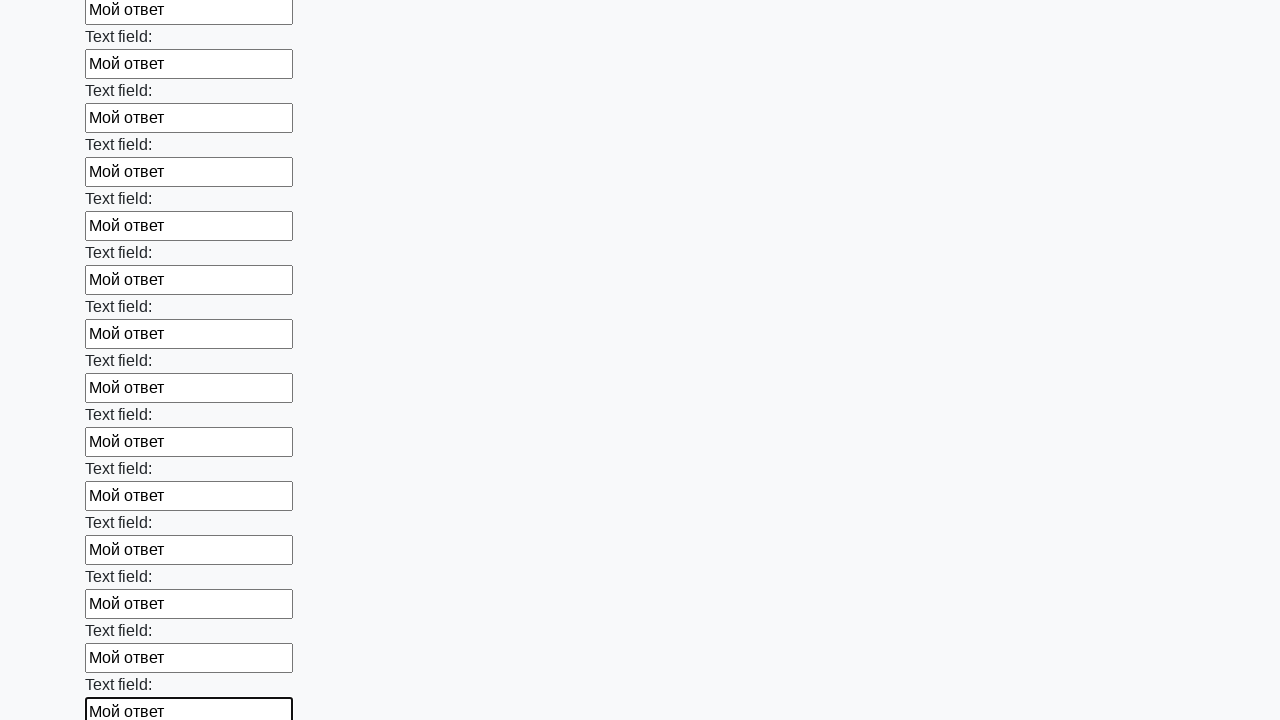

Filled input field with text 'Мой ответ' on input >> nth=79
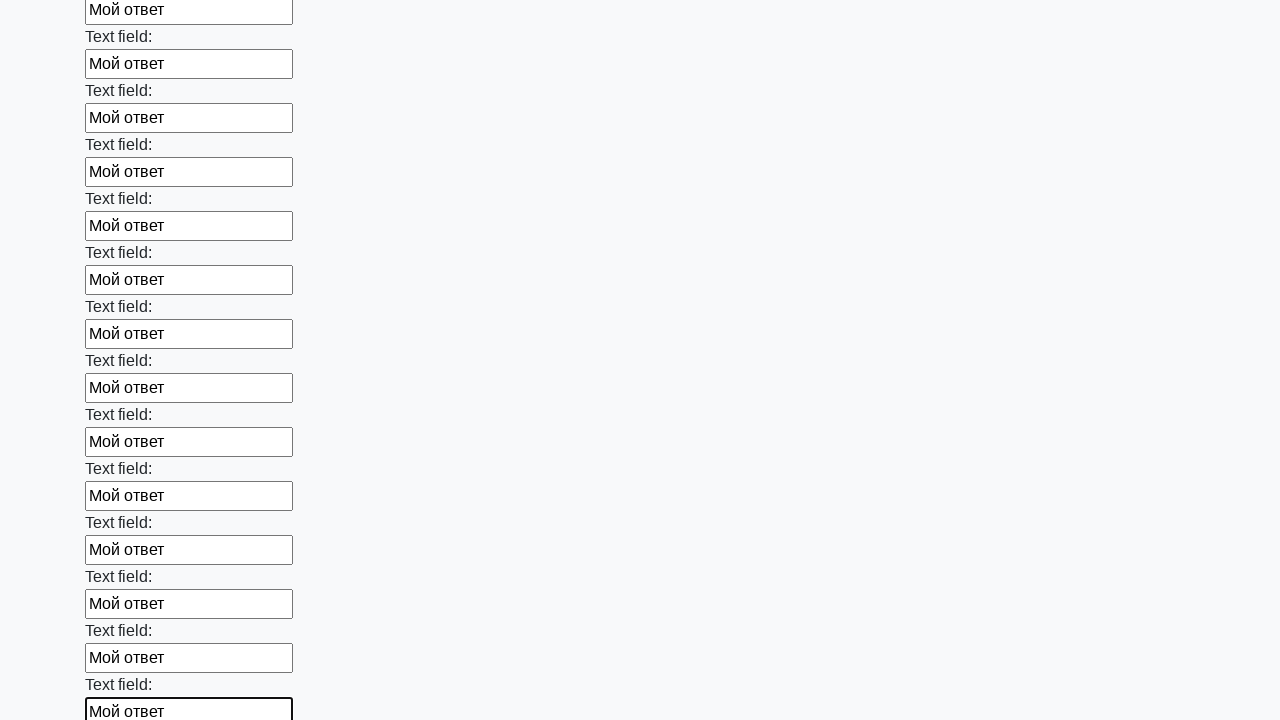

Filled input field with text 'Мой ответ' on input >> nth=80
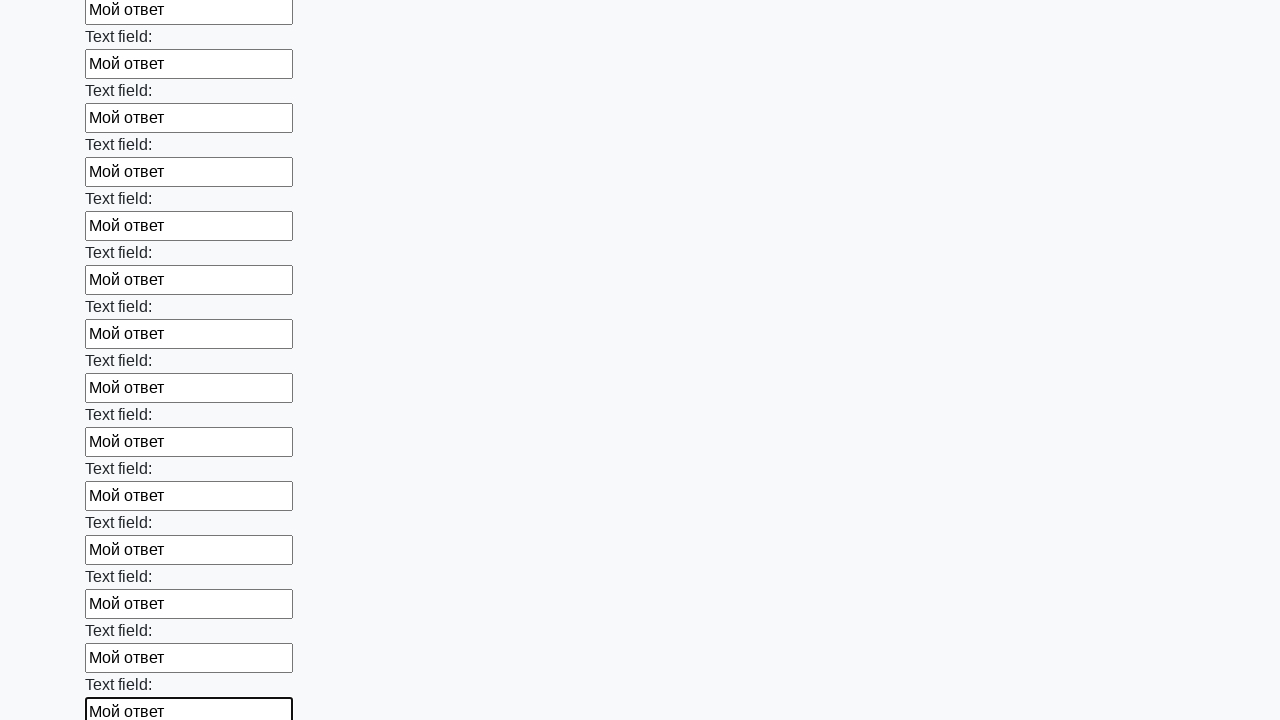

Filled input field with text 'Мой ответ' on input >> nth=81
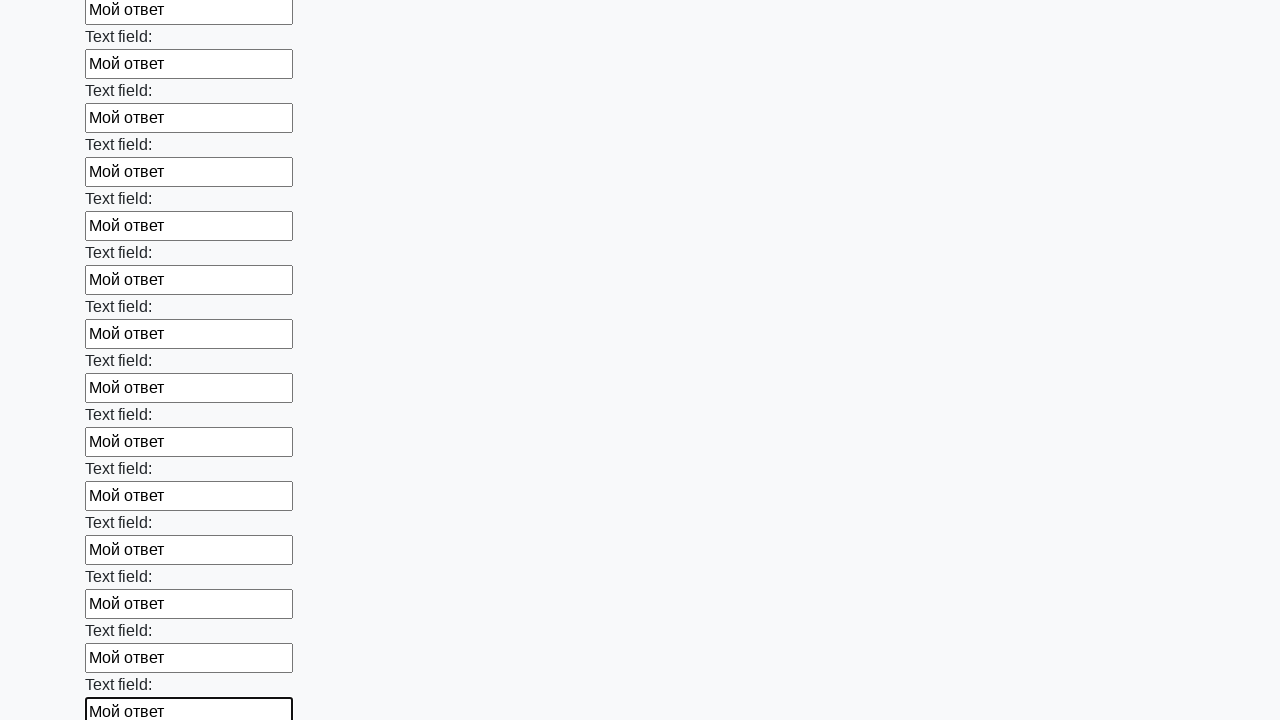

Filled input field with text 'Мой ответ' on input >> nth=82
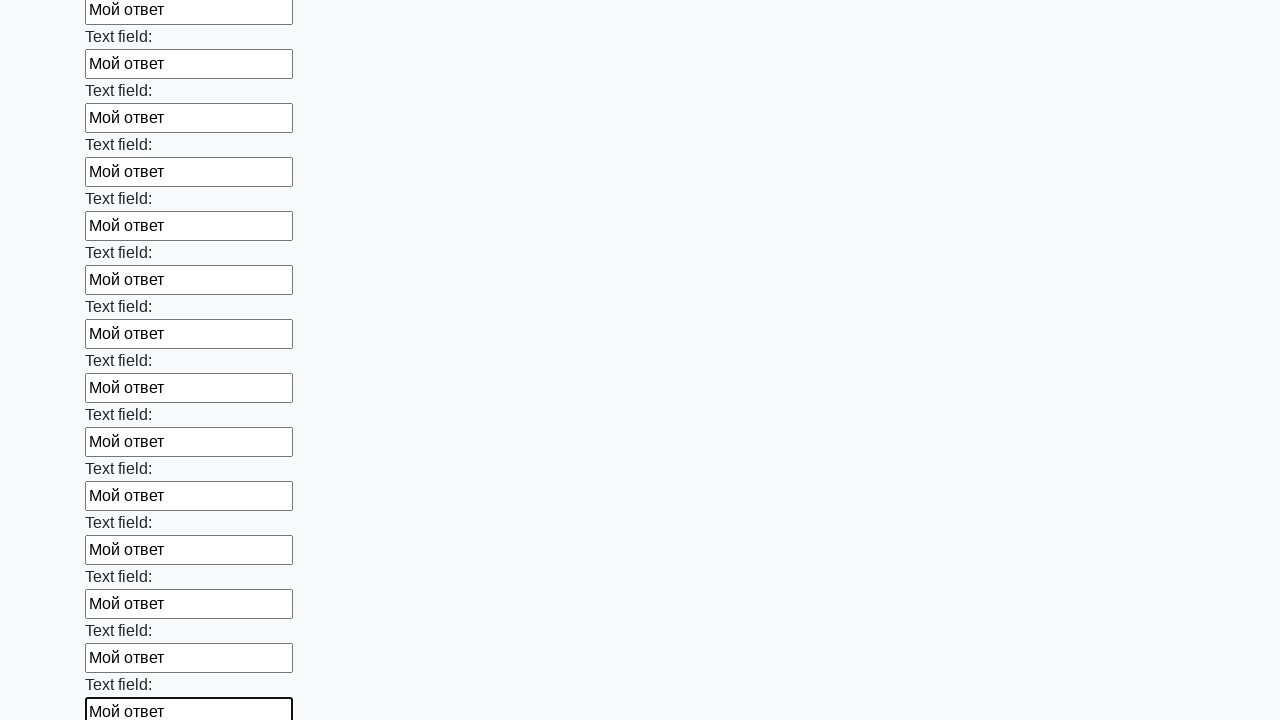

Filled input field with text 'Мой ответ' on input >> nth=83
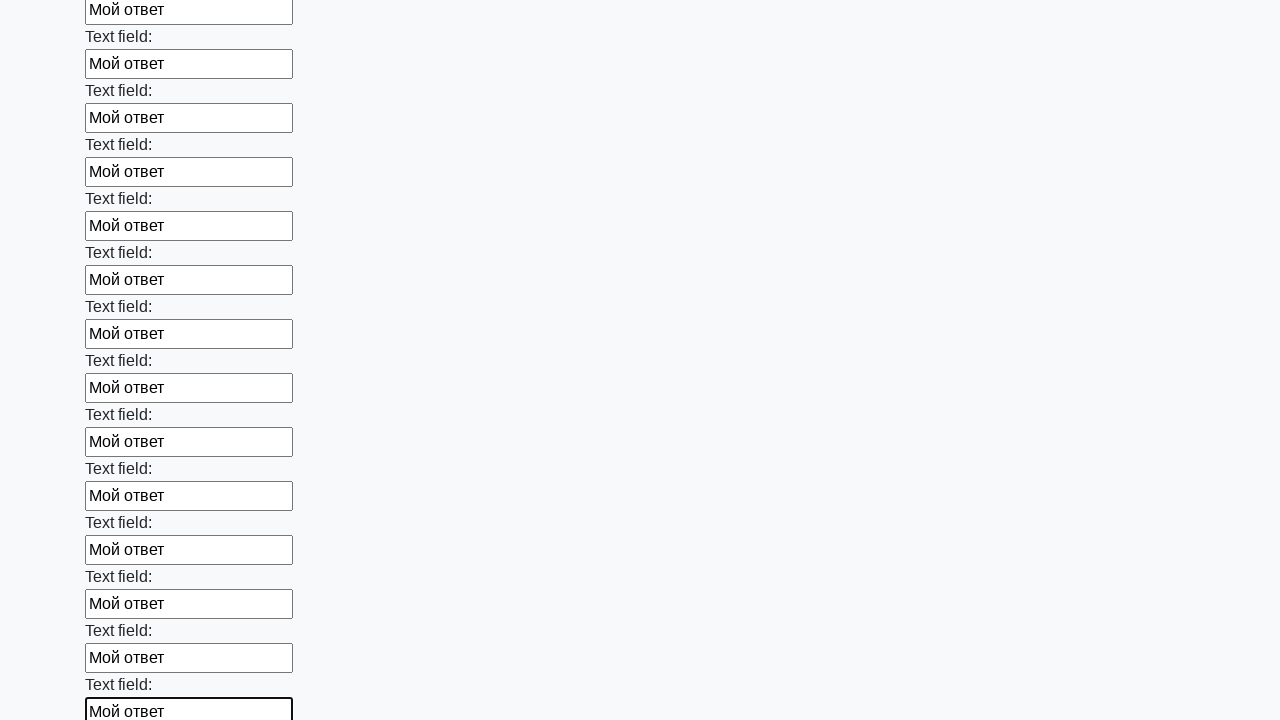

Filled input field with text 'Мой ответ' on input >> nth=84
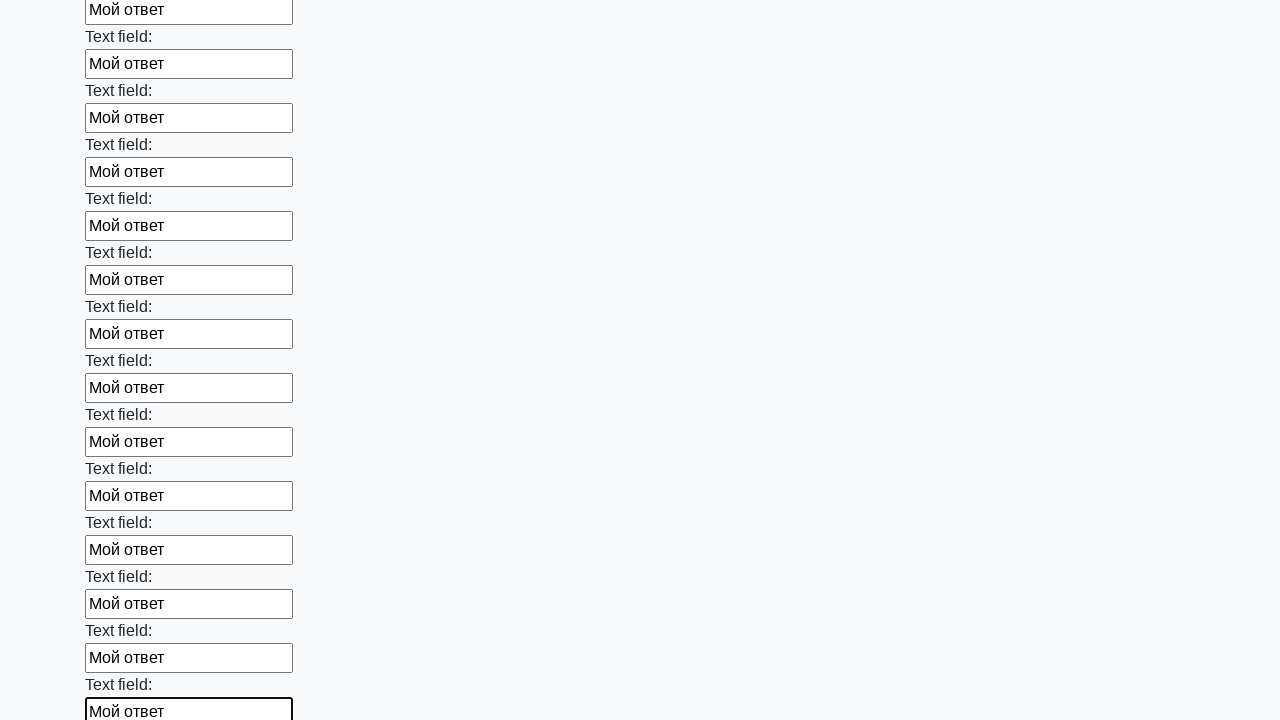

Filled input field with text 'Мой ответ' on input >> nth=85
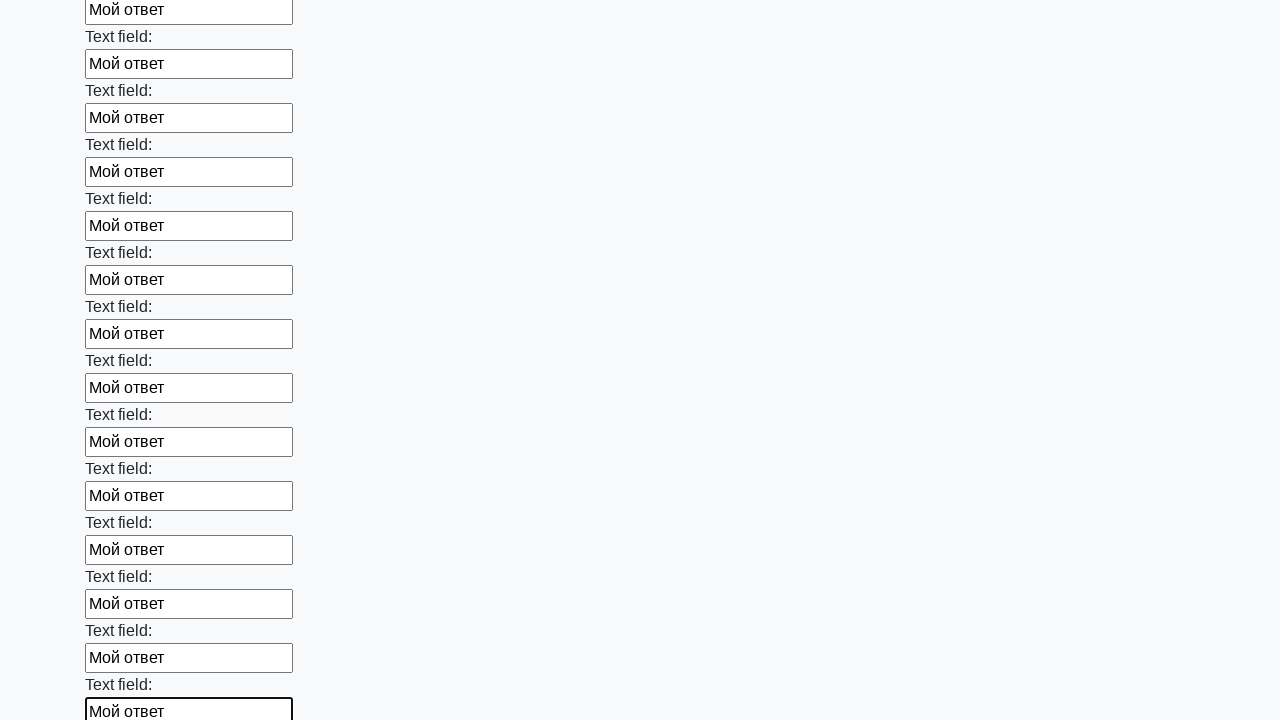

Filled input field with text 'Мой ответ' on input >> nth=86
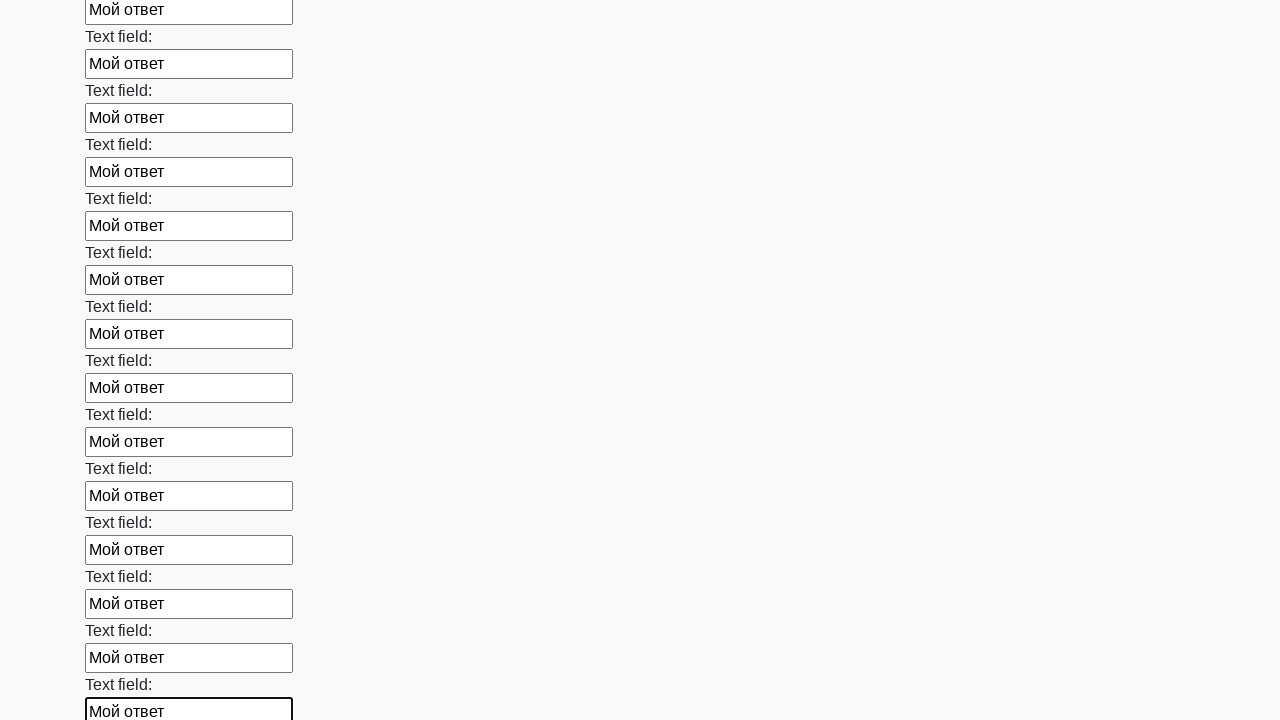

Filled input field with text 'Мой ответ' on input >> nth=87
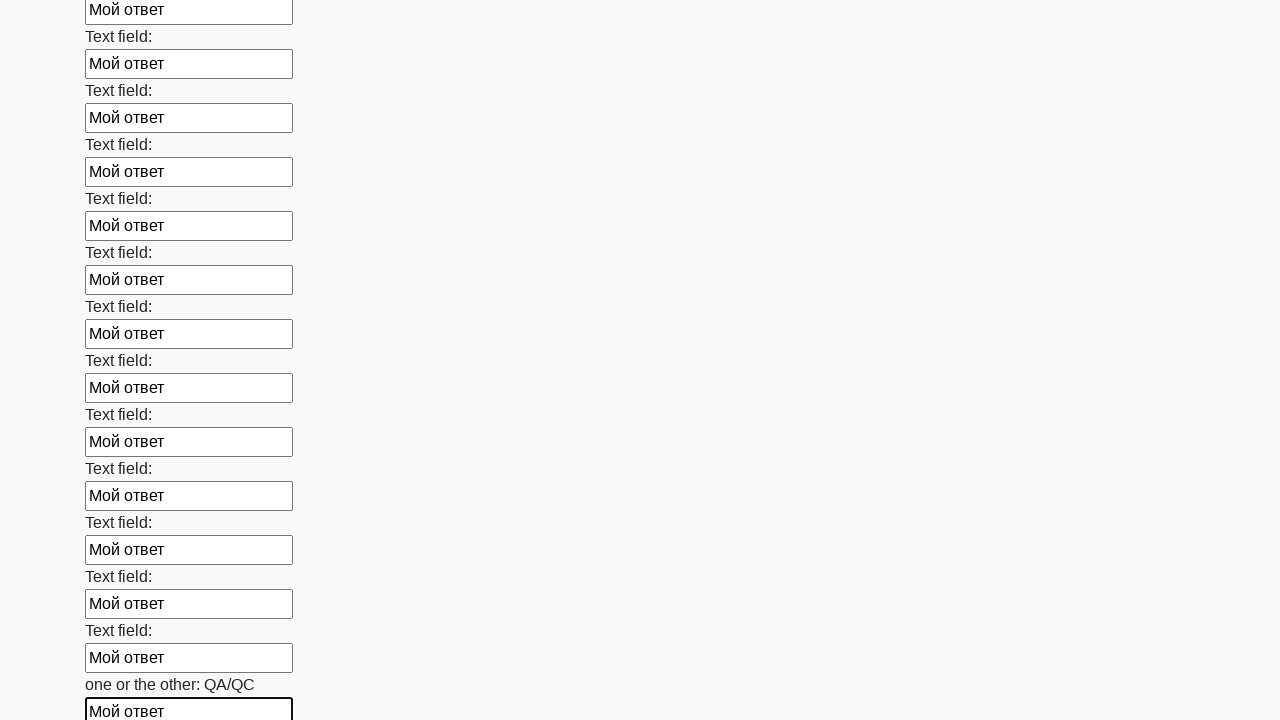

Filled input field with text 'Мой ответ' on input >> nth=88
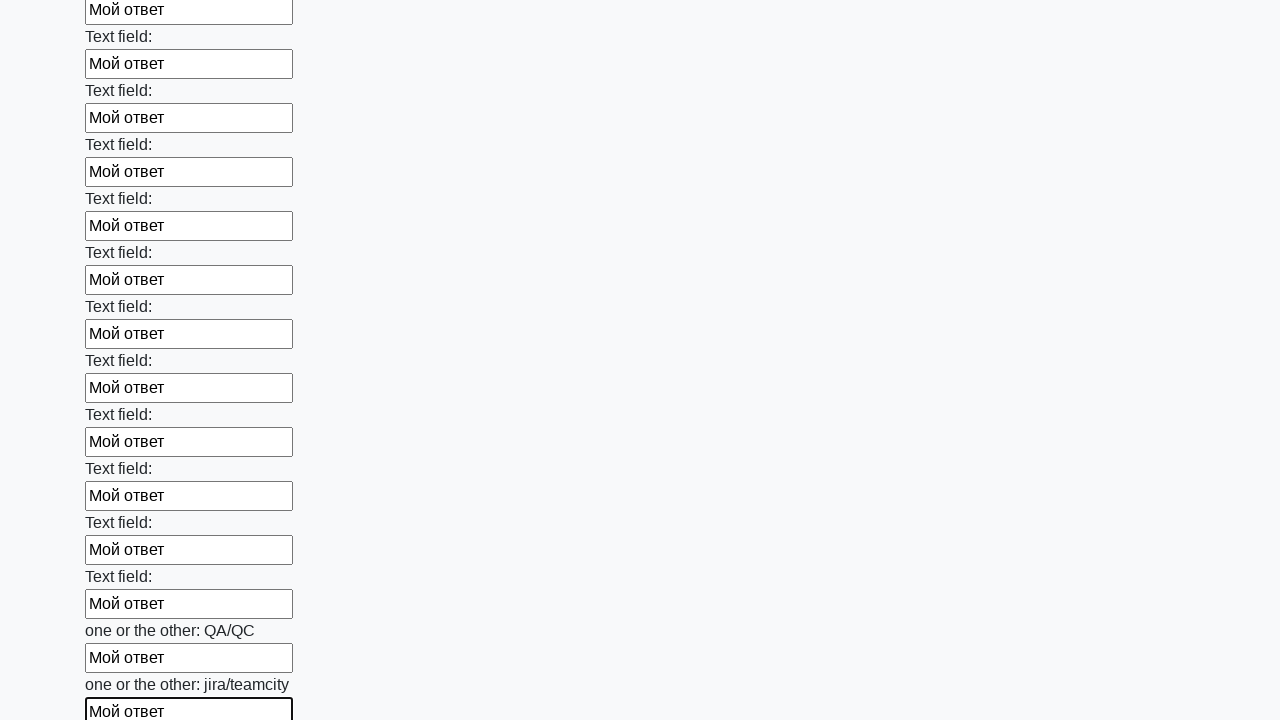

Filled input field with text 'Мой ответ' on input >> nth=89
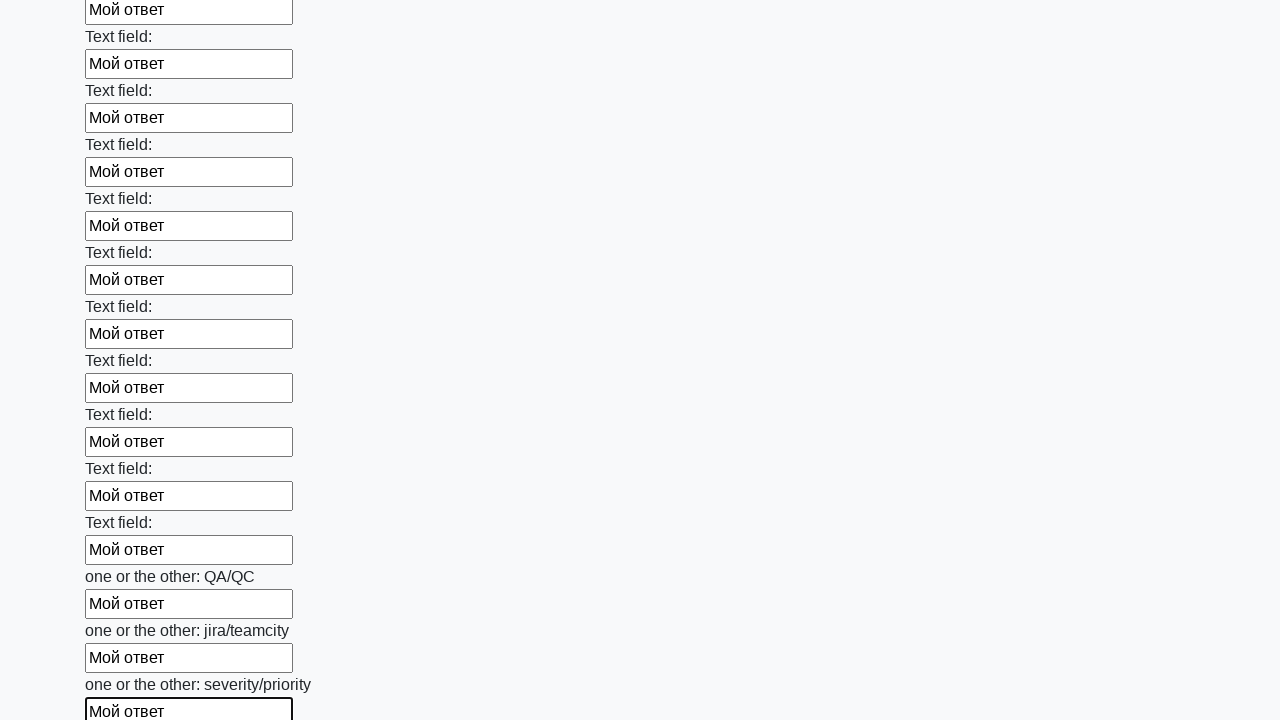

Filled input field with text 'Мой ответ' on input >> nth=90
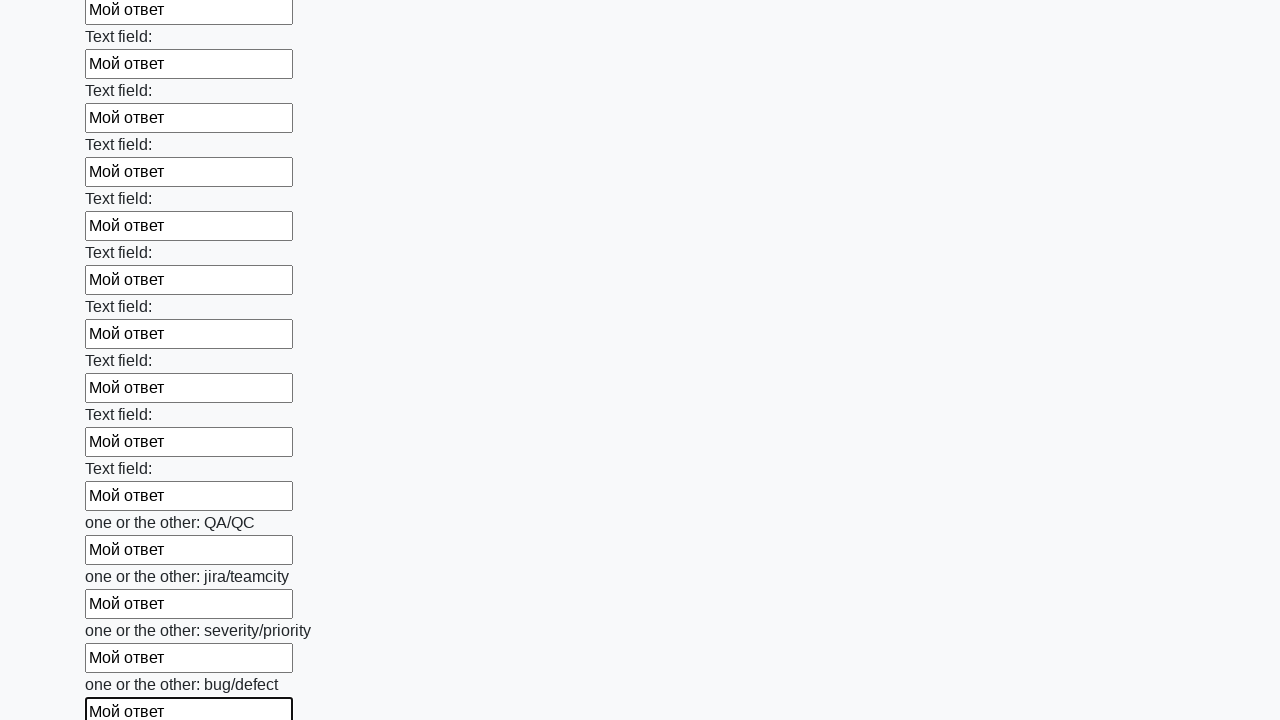

Filled input field with text 'Мой ответ' on input >> nth=91
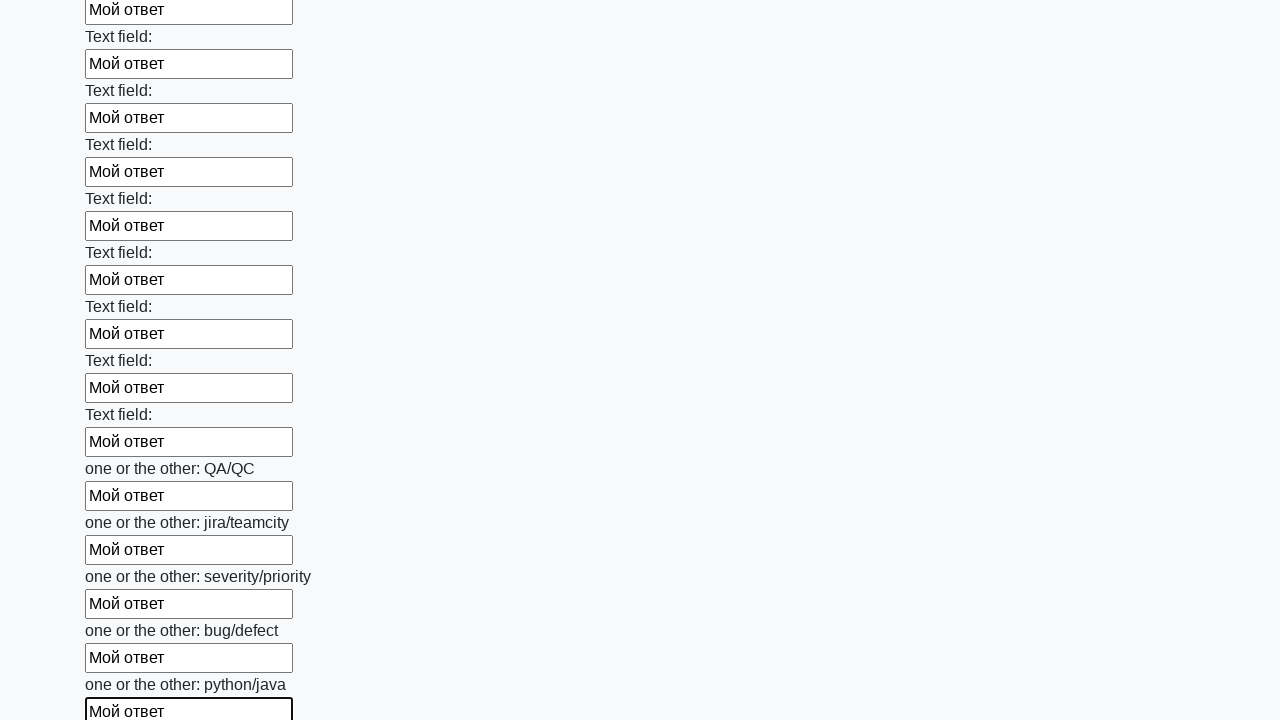

Filled input field with text 'Мой ответ' on input >> nth=92
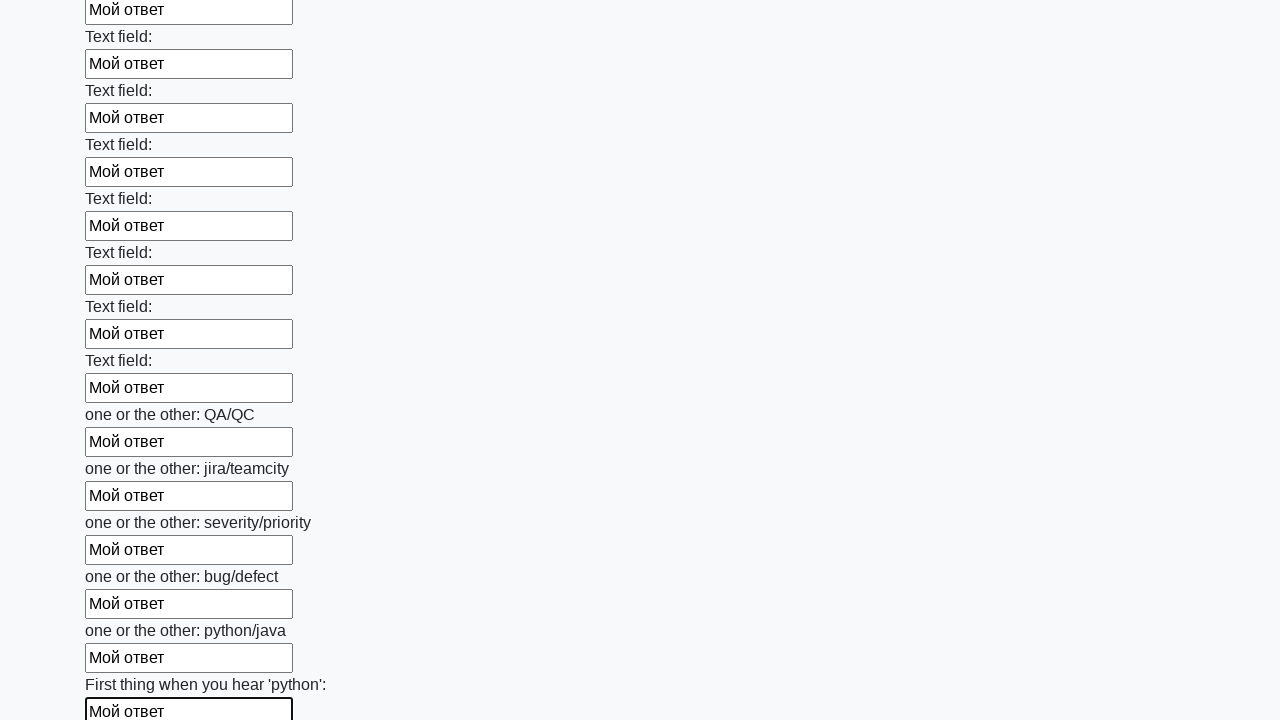

Filled input field with text 'Мой ответ' on input >> nth=93
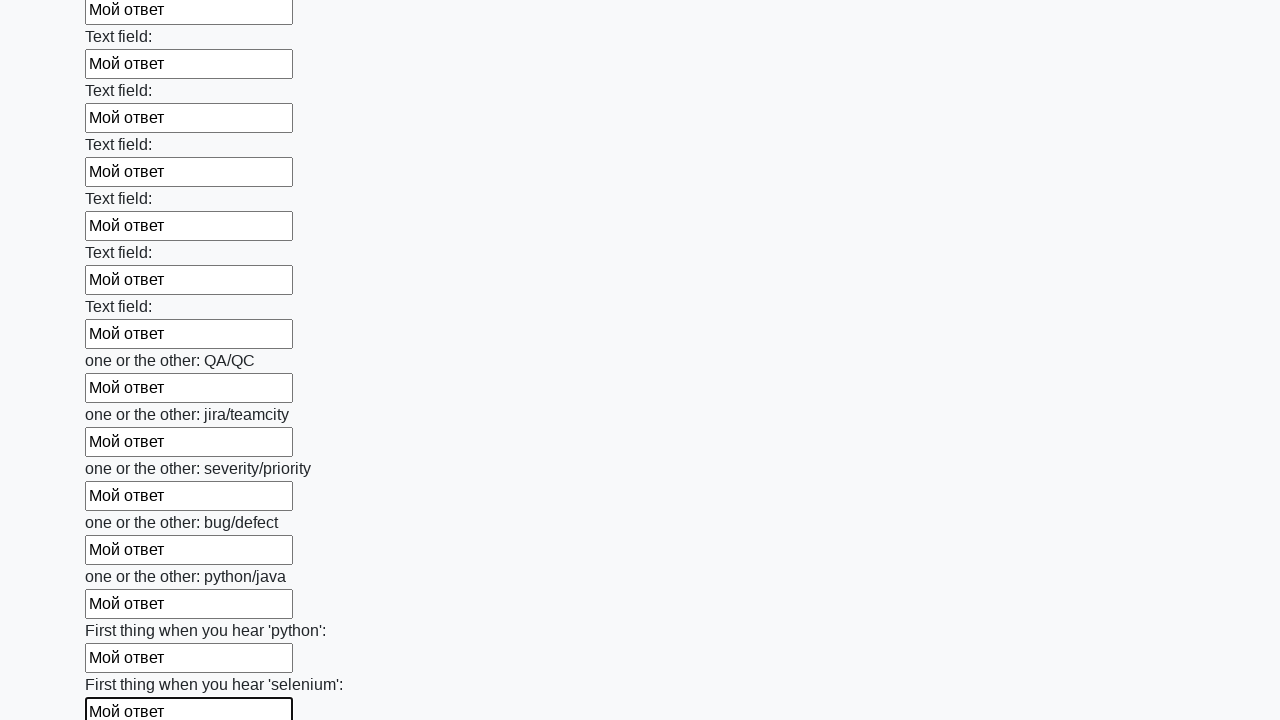

Filled input field with text 'Мой ответ' on input >> nth=94
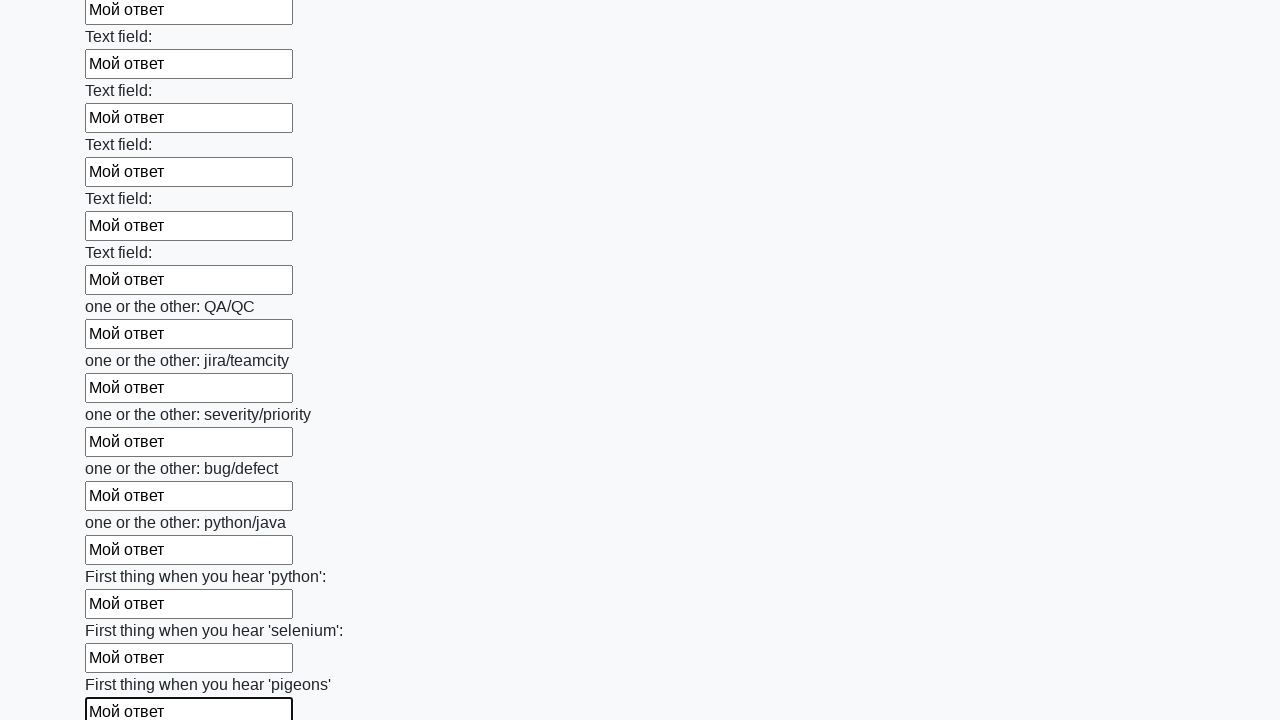

Filled input field with text 'Мой ответ' on input >> nth=95
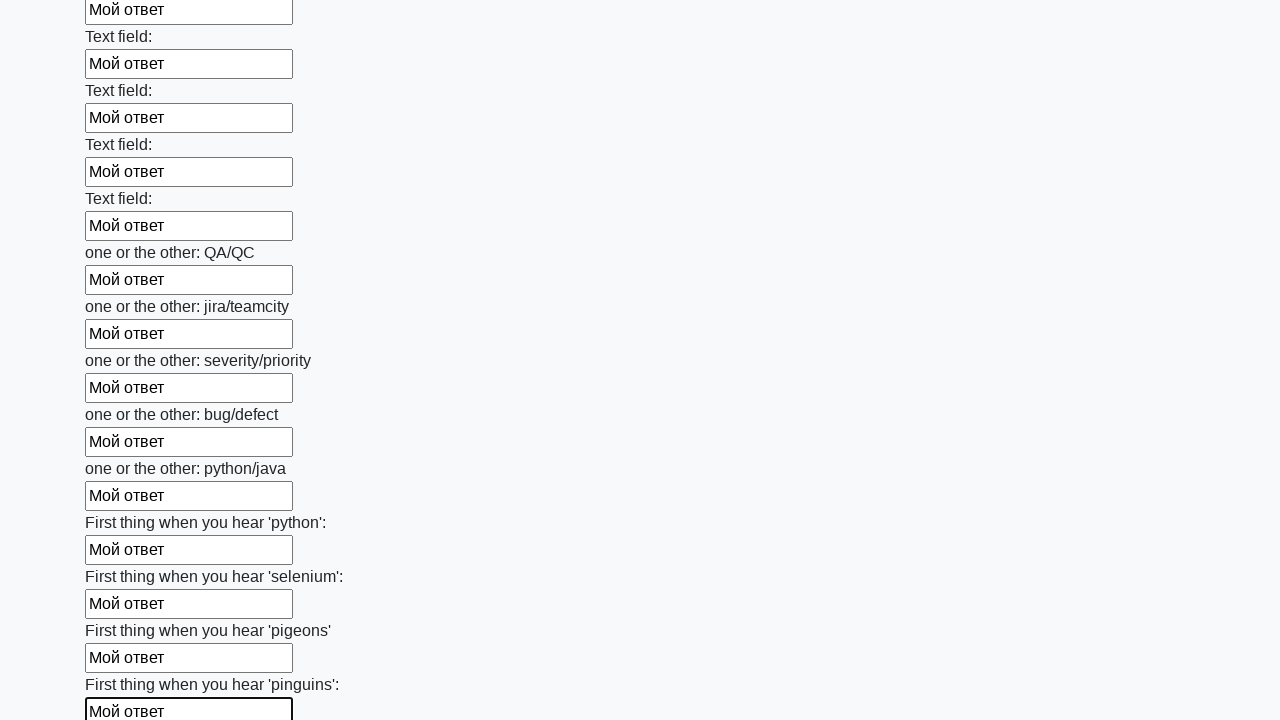

Filled input field with text 'Мой ответ' on input >> nth=96
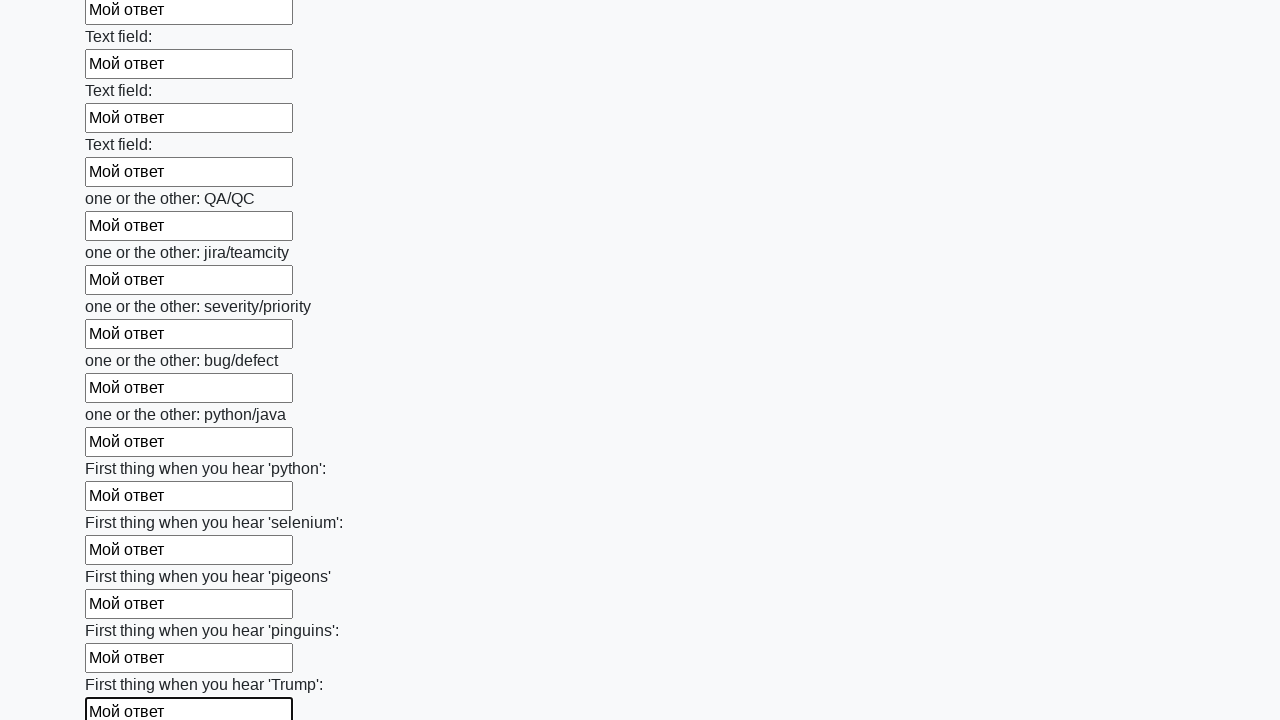

Filled input field with text 'Мой ответ' on input >> nth=97
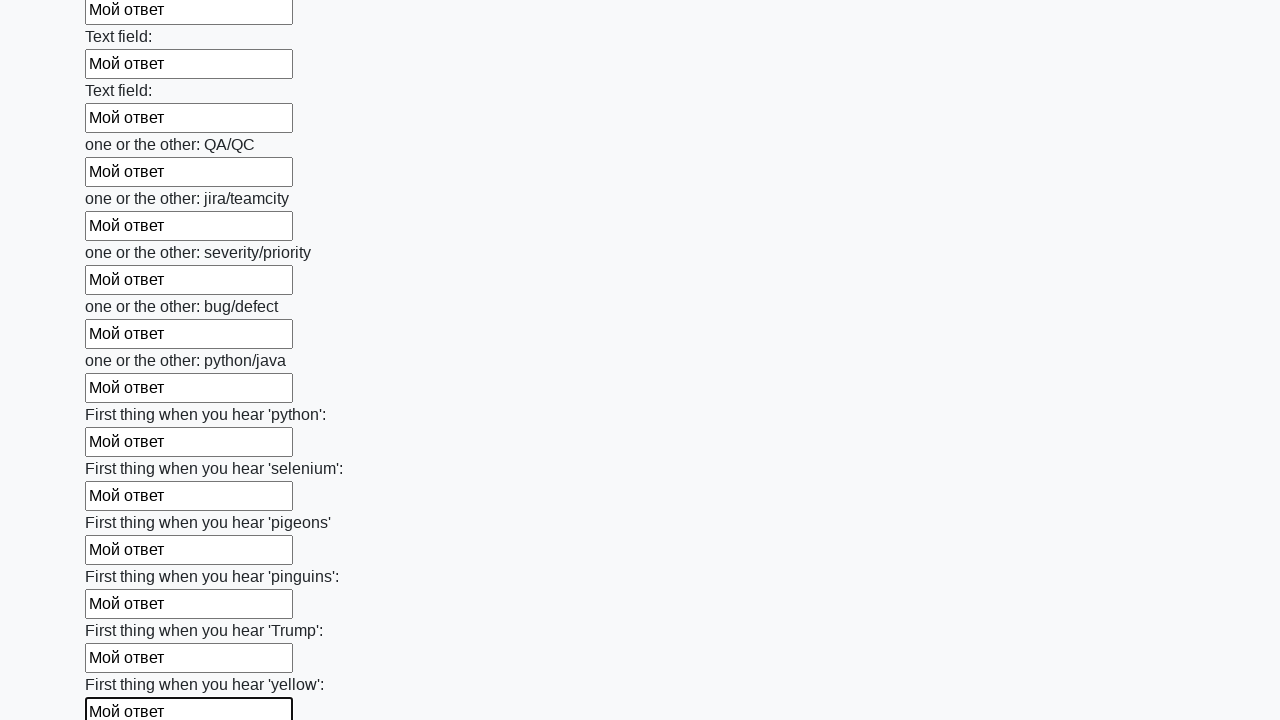

Filled input field with text 'Мой ответ' on input >> nth=98
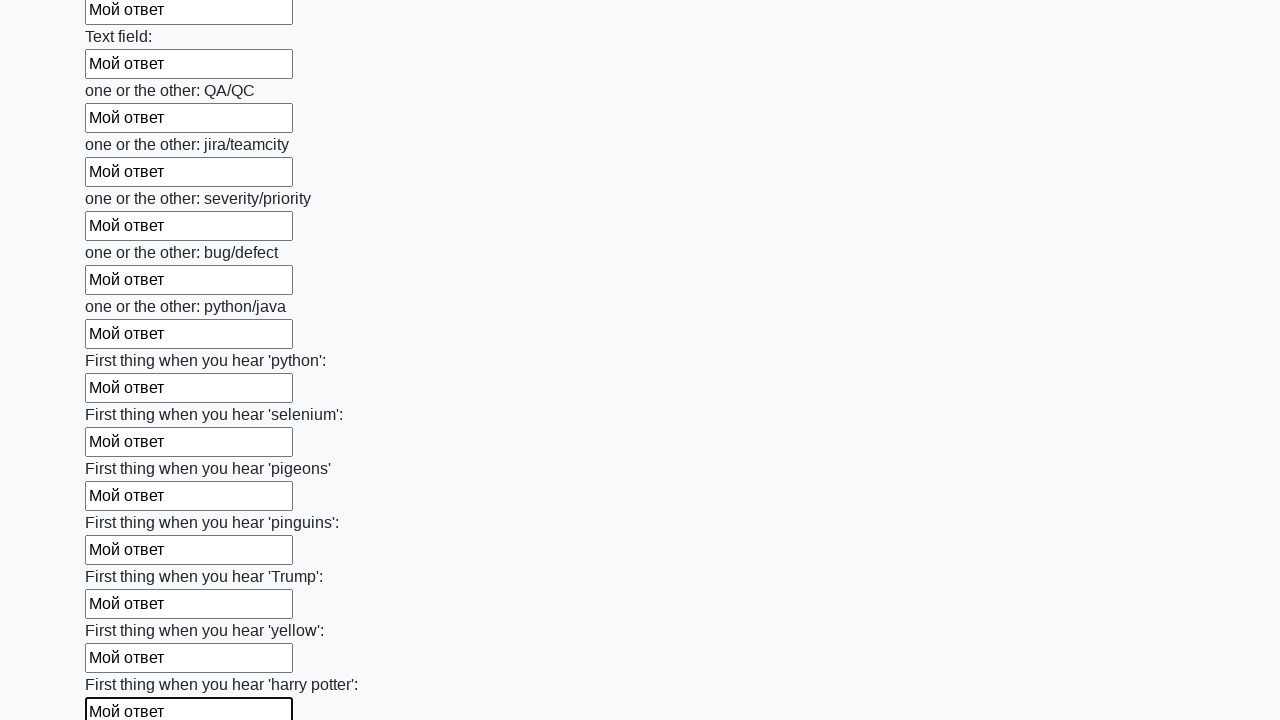

Filled input field with text 'Мой ответ' on input >> nth=99
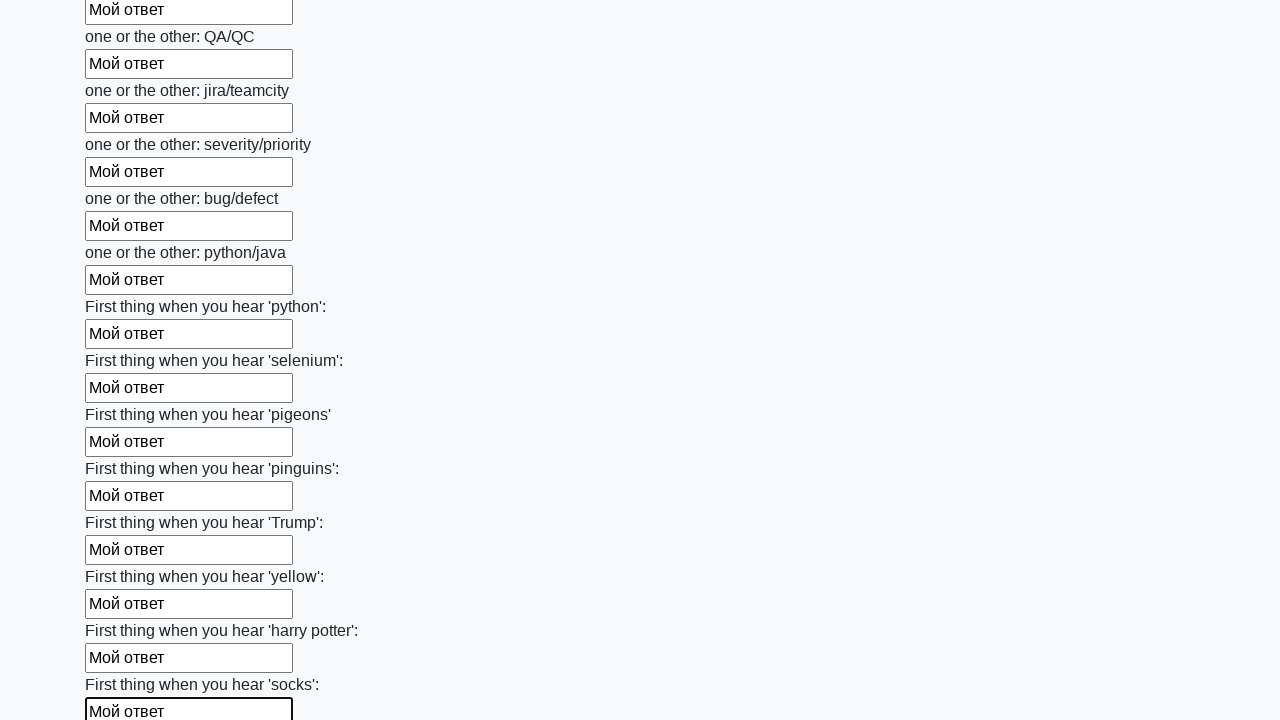

Clicked the submit button at (123, 611) on button.btn
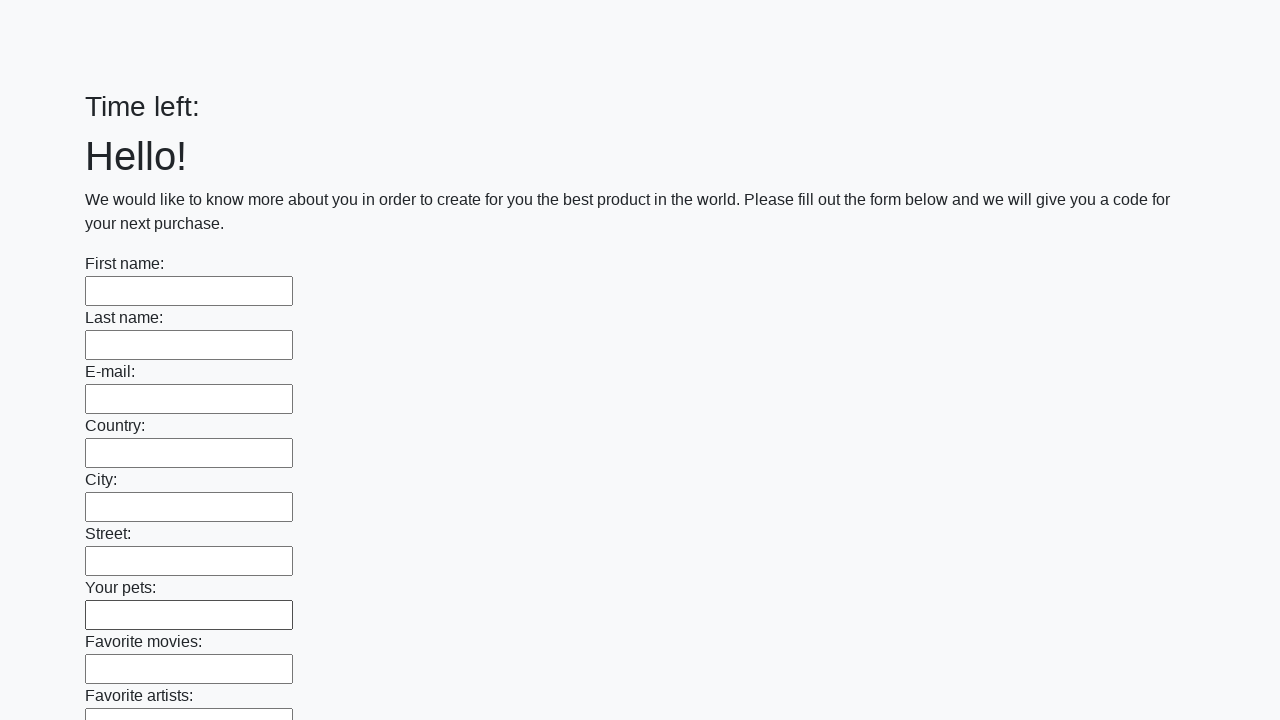

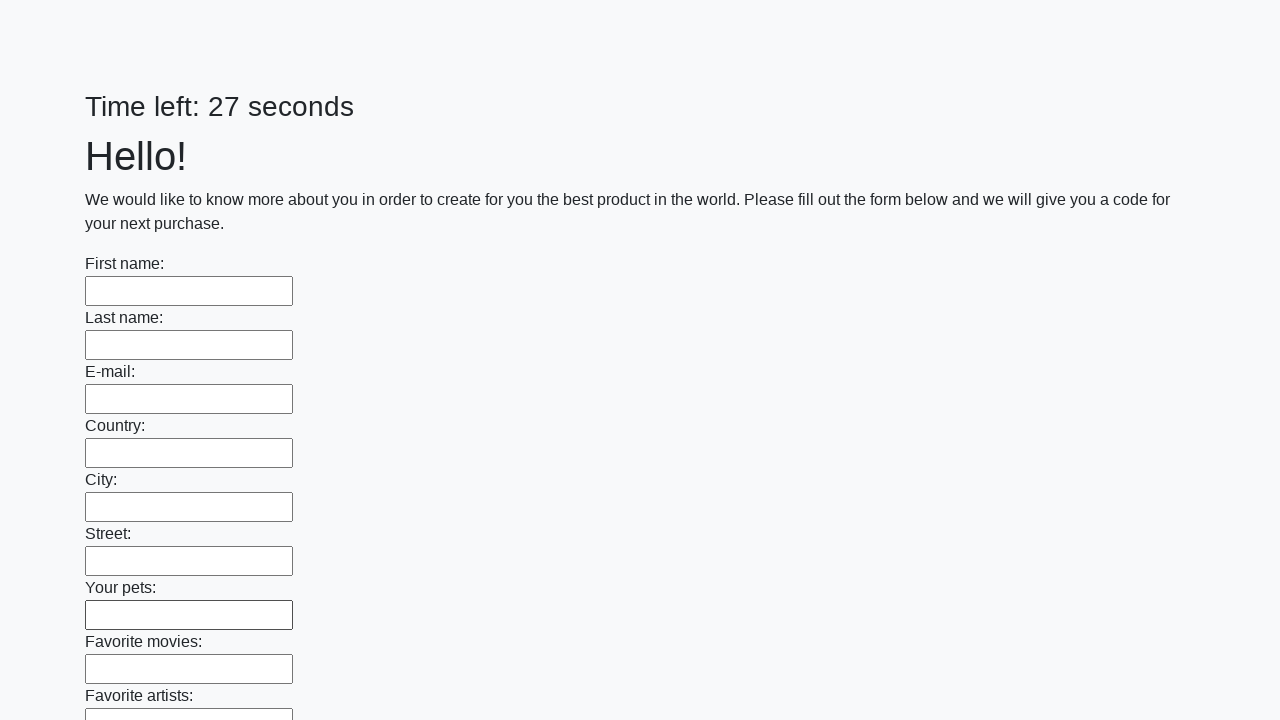